Tests a large form by filling all text input fields in the first block with text and then clicking the submit button

Starting URL: http://suninjuly.github.io/huge_form.html

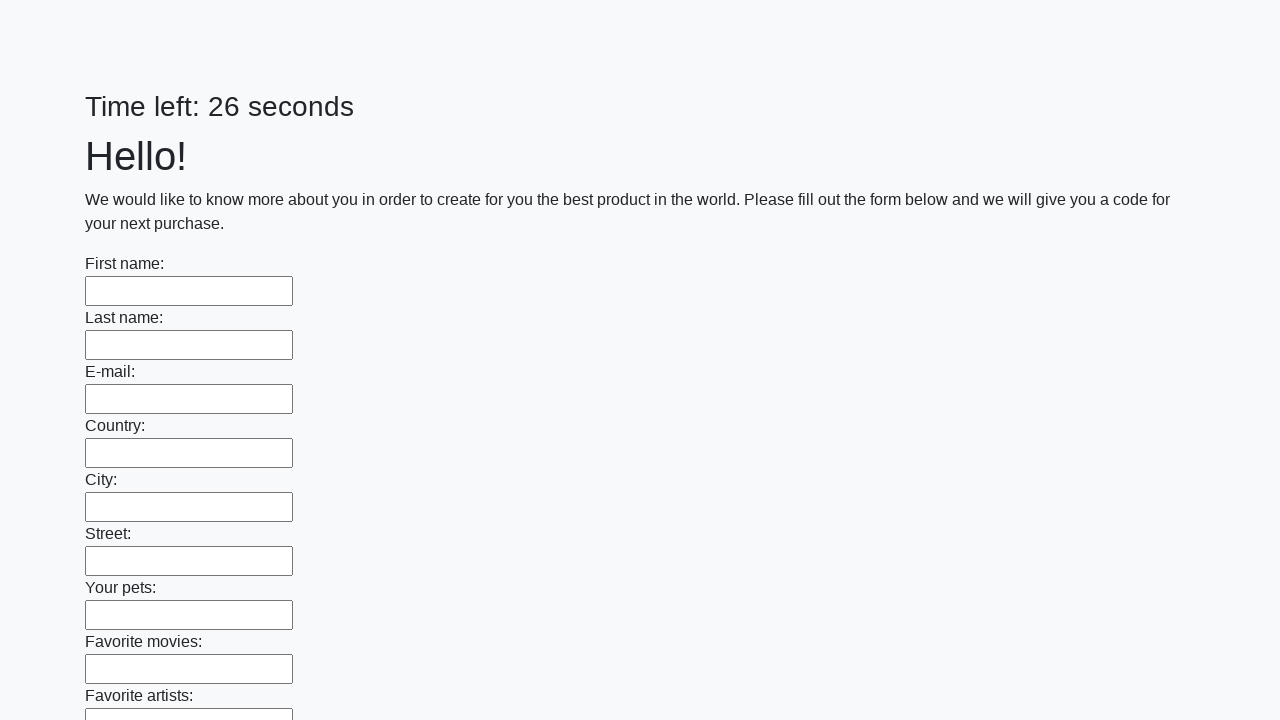

Navigated to huge form page
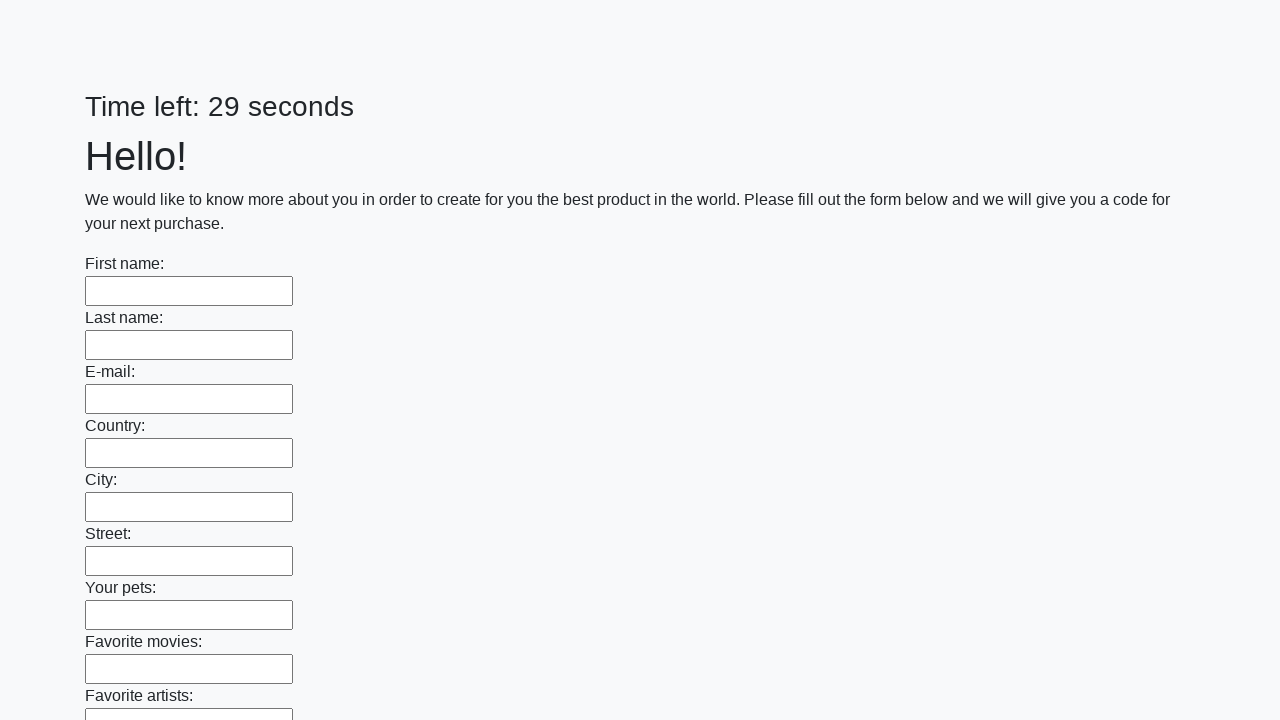

Filled text input field in first block with 'Мой' on .first_block [type='text'] >> nth=0
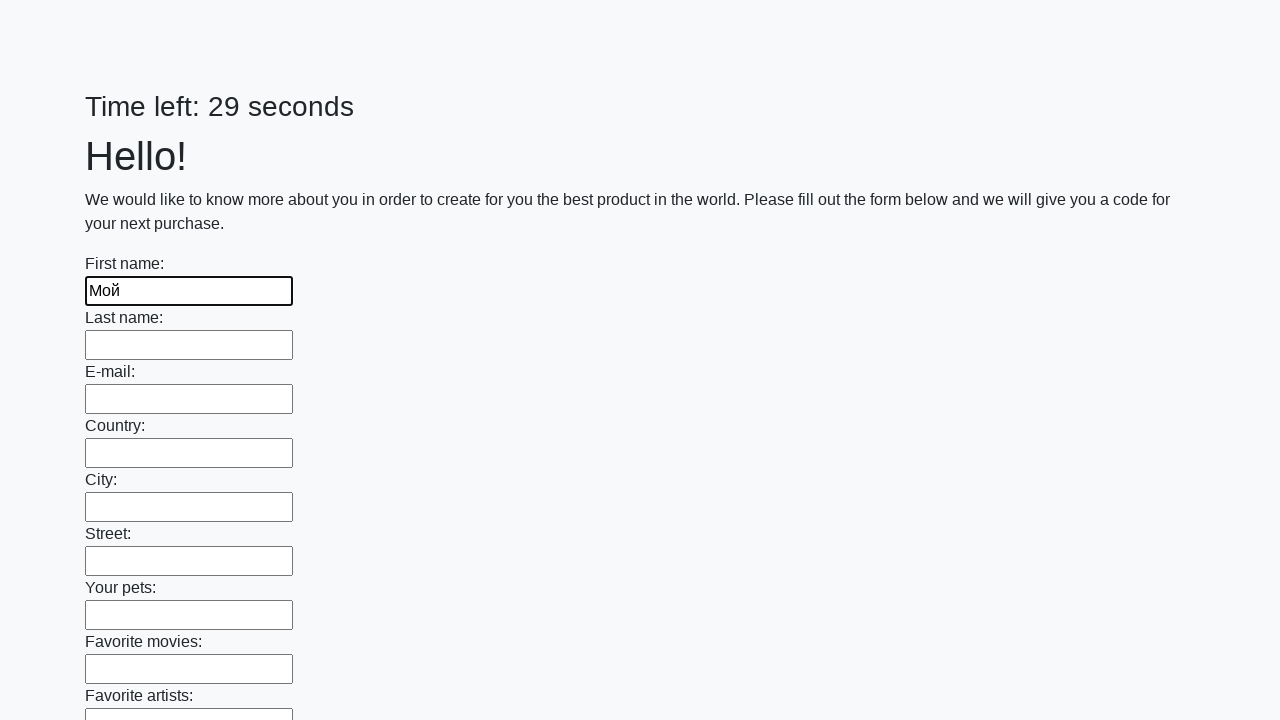

Filled text input field in first block with 'Мой' on .first_block [type='text'] >> nth=1
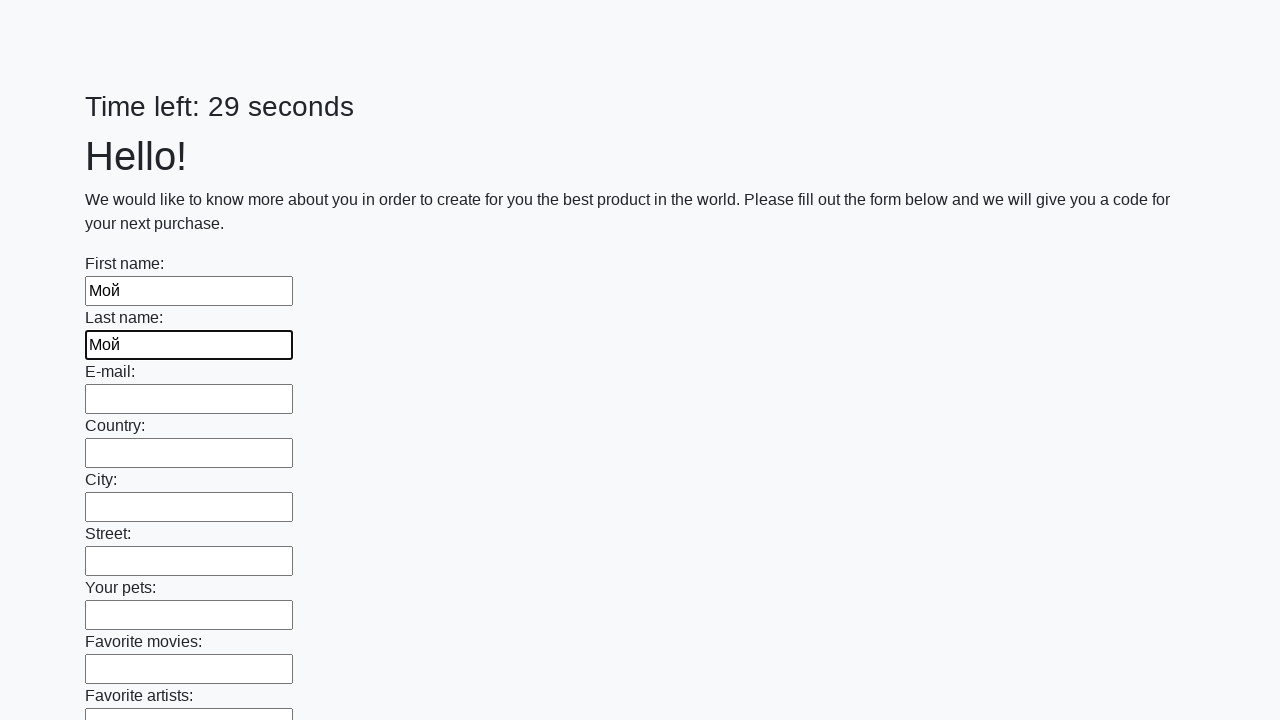

Filled text input field in first block with 'Мой' on .first_block [type='text'] >> nth=2
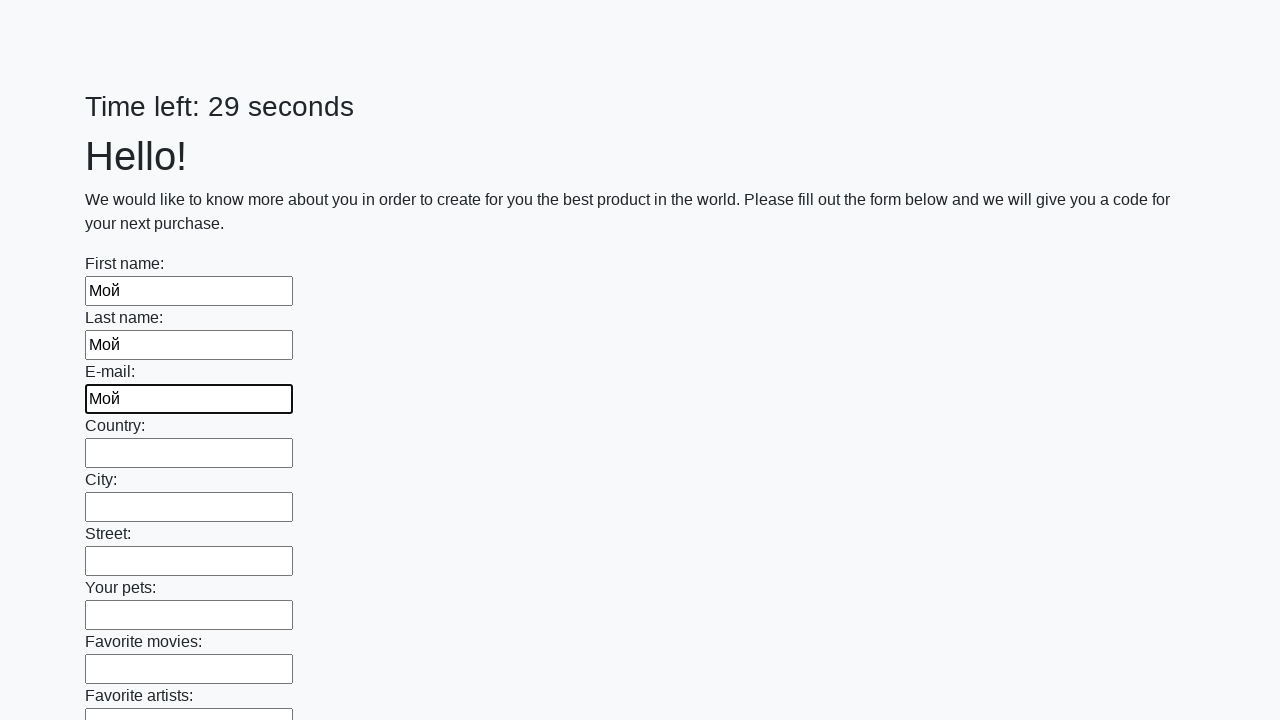

Filled text input field in first block with 'Мой' on .first_block [type='text'] >> nth=3
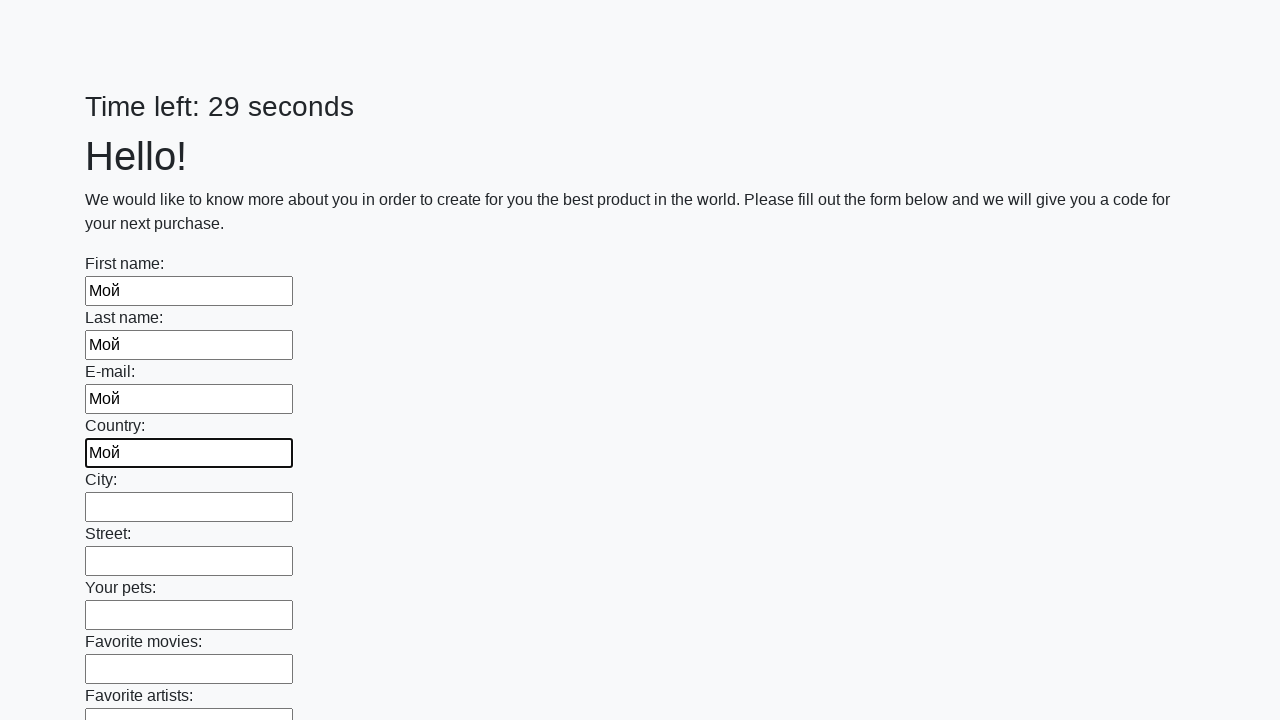

Filled text input field in first block with 'Мой' on .first_block [type='text'] >> nth=4
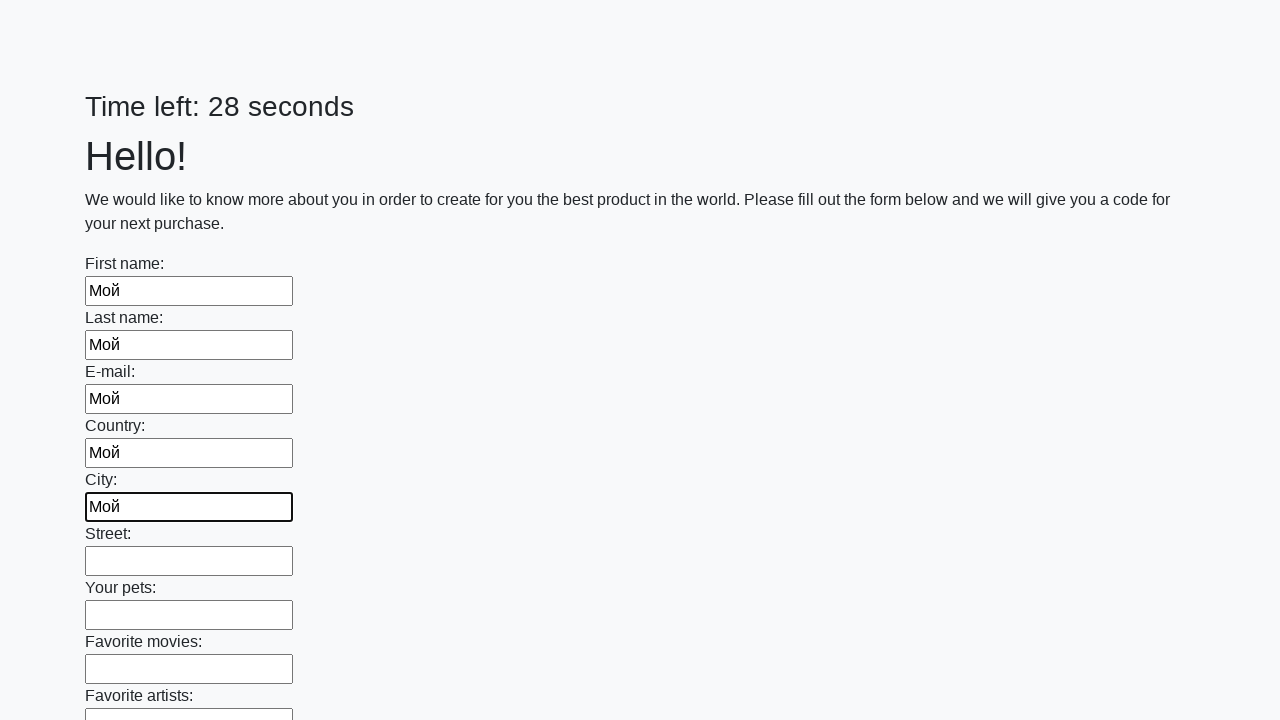

Filled text input field in first block with 'Мой' on .first_block [type='text'] >> nth=5
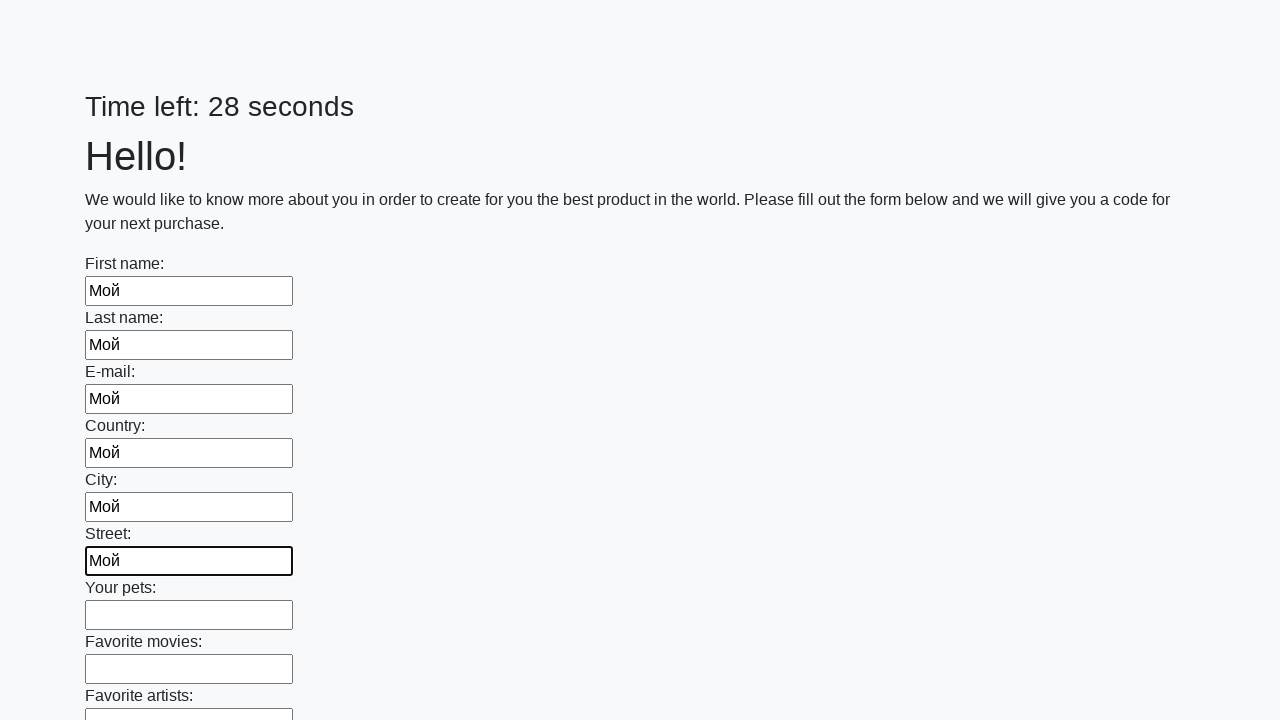

Filled text input field in first block with 'Мой' on .first_block [type='text'] >> nth=6
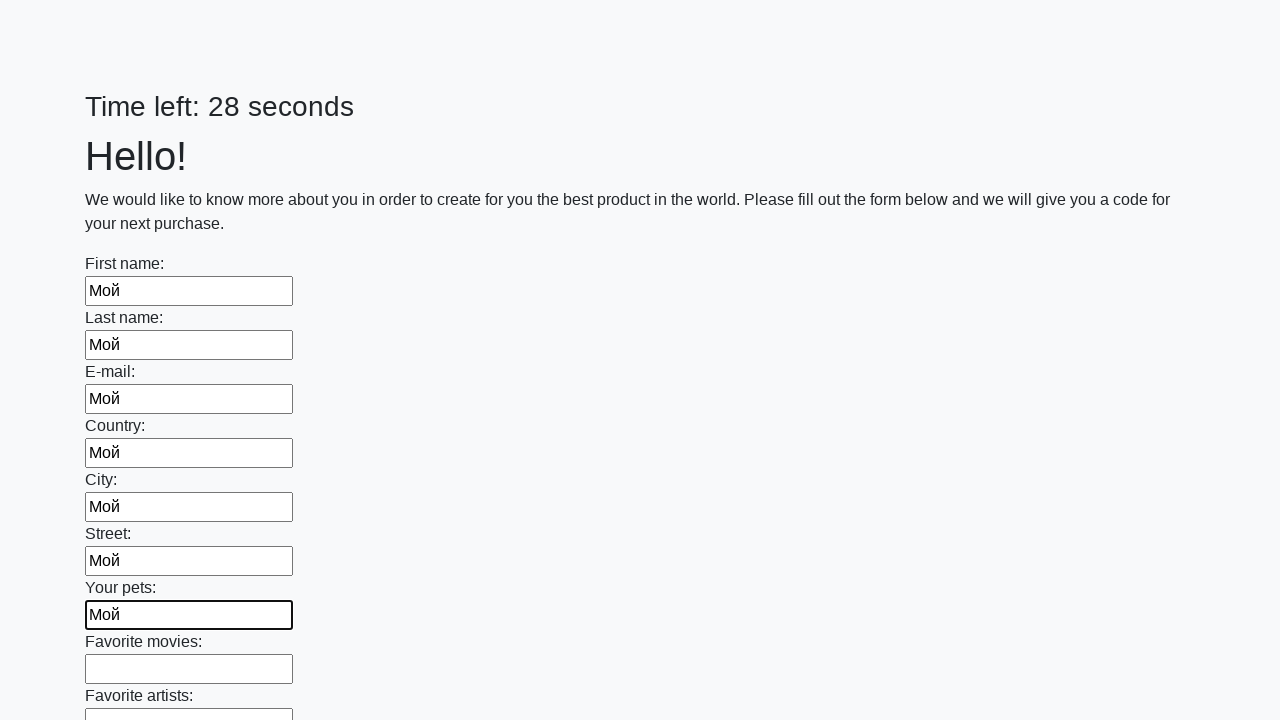

Filled text input field in first block with 'Мой' on .first_block [type='text'] >> nth=7
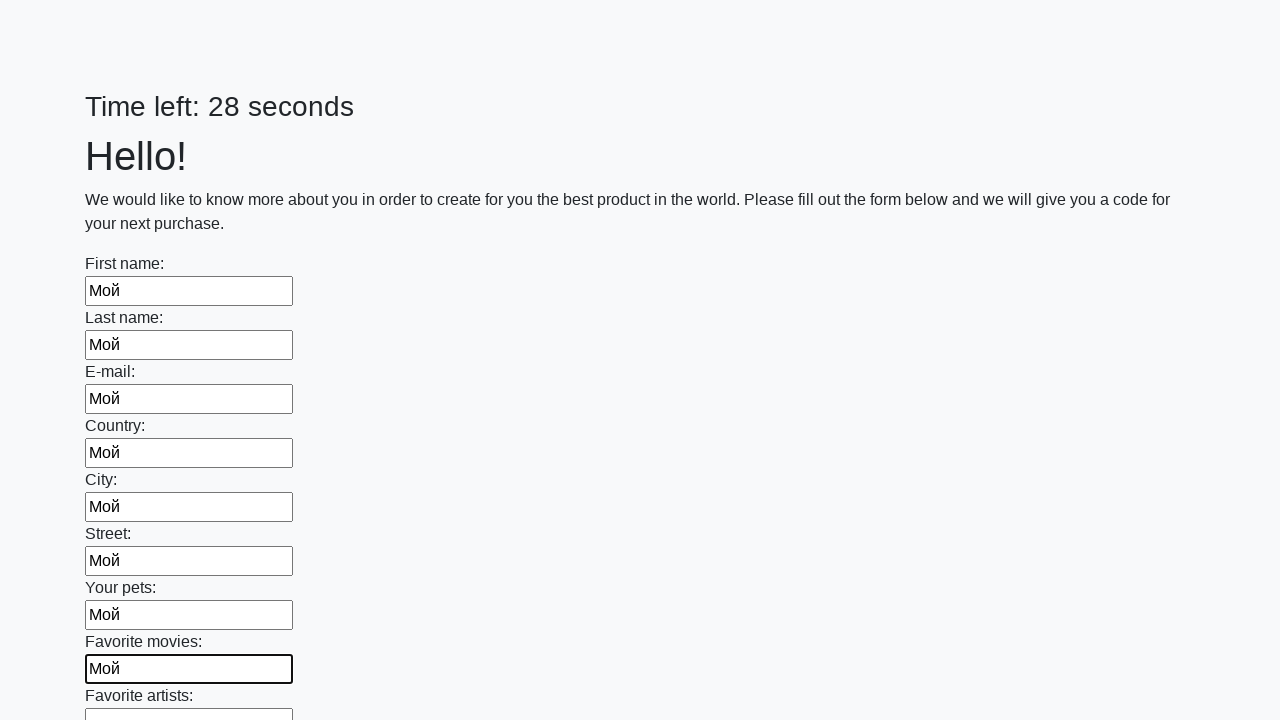

Filled text input field in first block with 'Мой' on .first_block [type='text'] >> nth=8
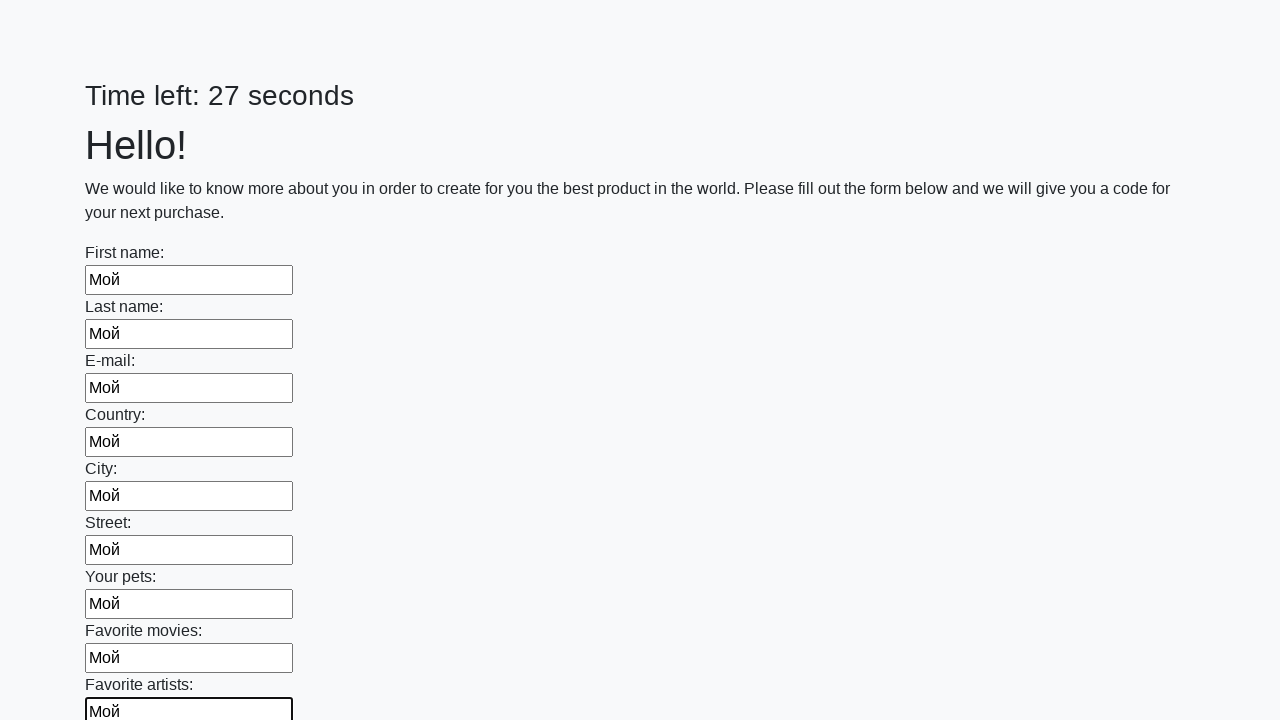

Filled text input field in first block with 'Мой' on .first_block [type='text'] >> nth=9
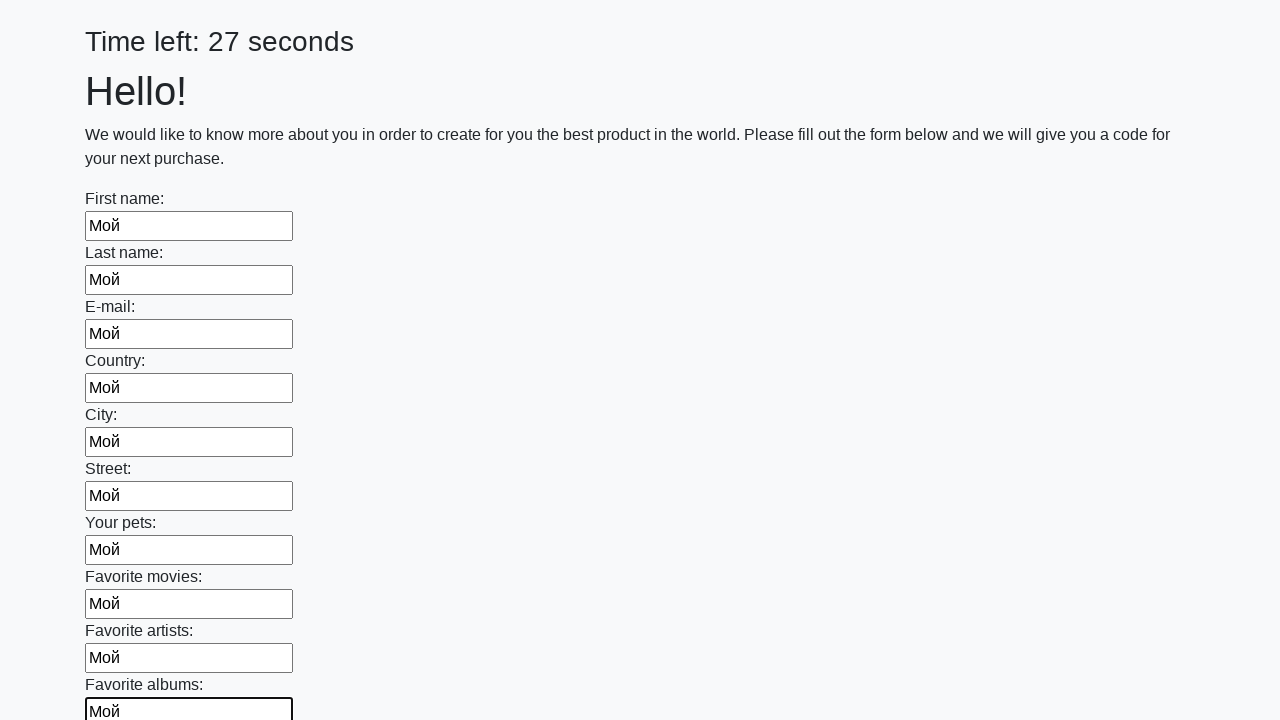

Filled text input field in first block with 'Мой' on .first_block [type='text'] >> nth=10
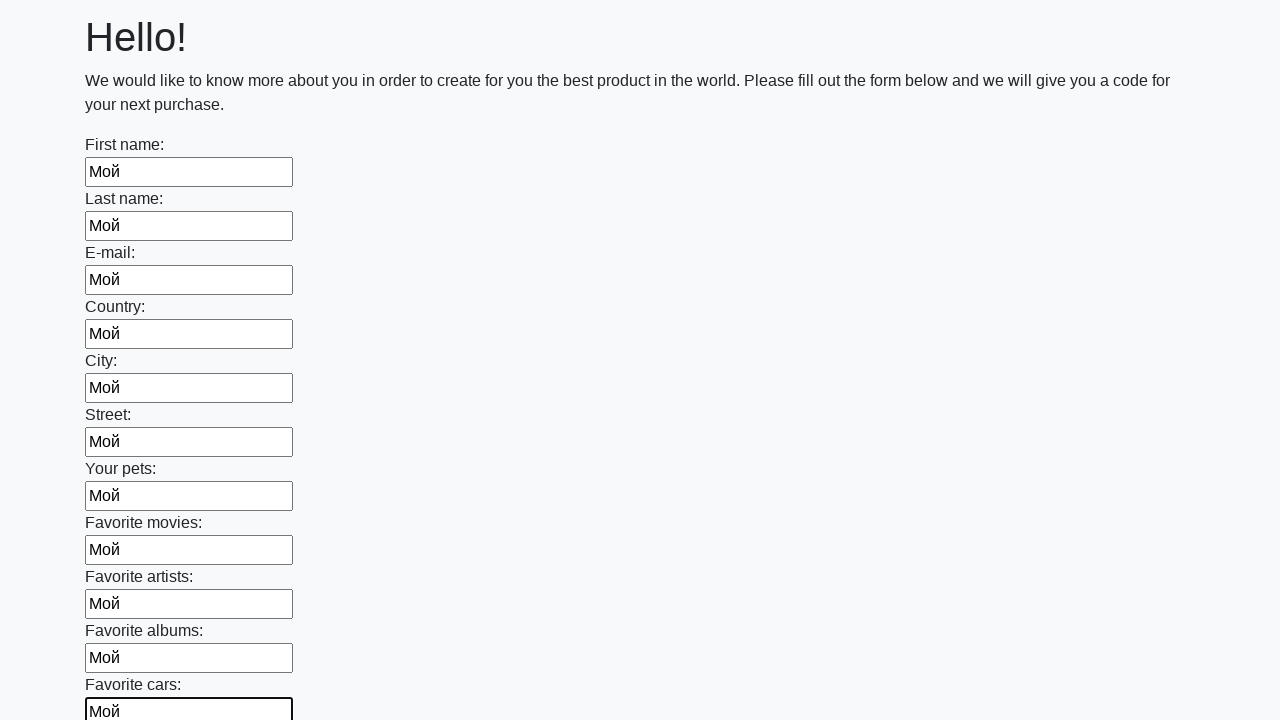

Filled text input field in first block with 'Мой' on .first_block [type='text'] >> nth=11
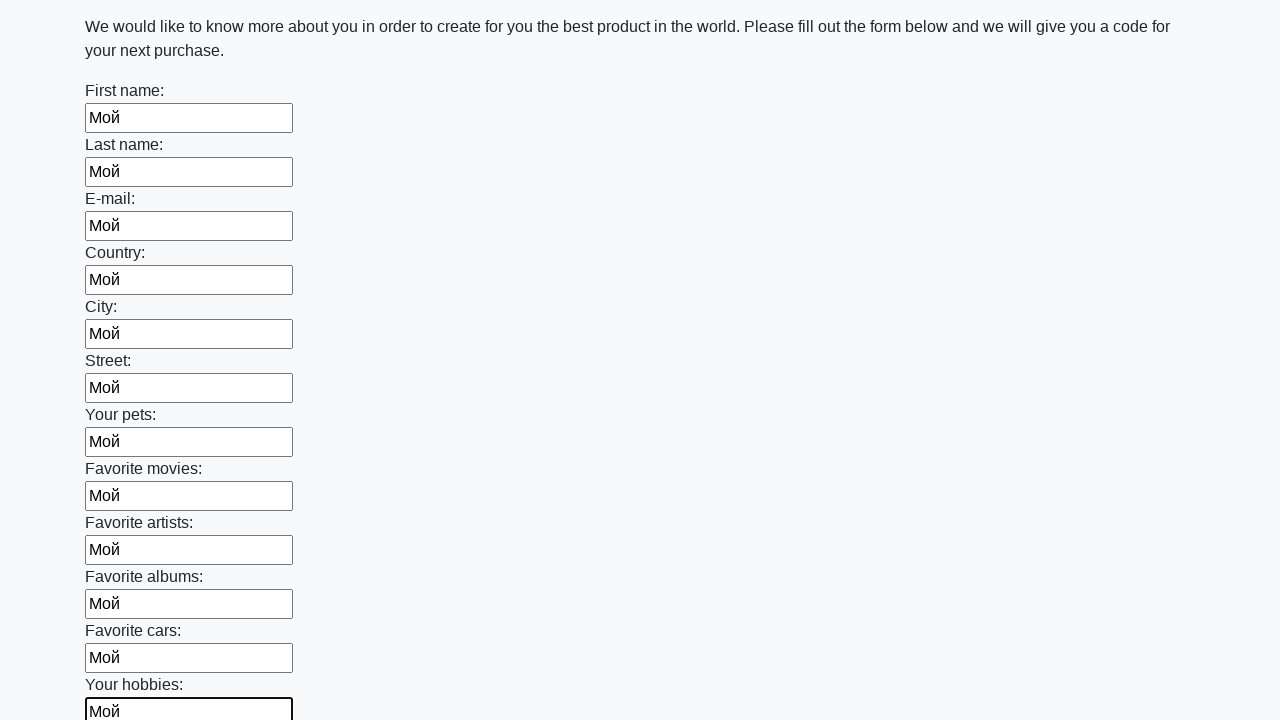

Filled text input field in first block with 'Мой' on .first_block [type='text'] >> nth=12
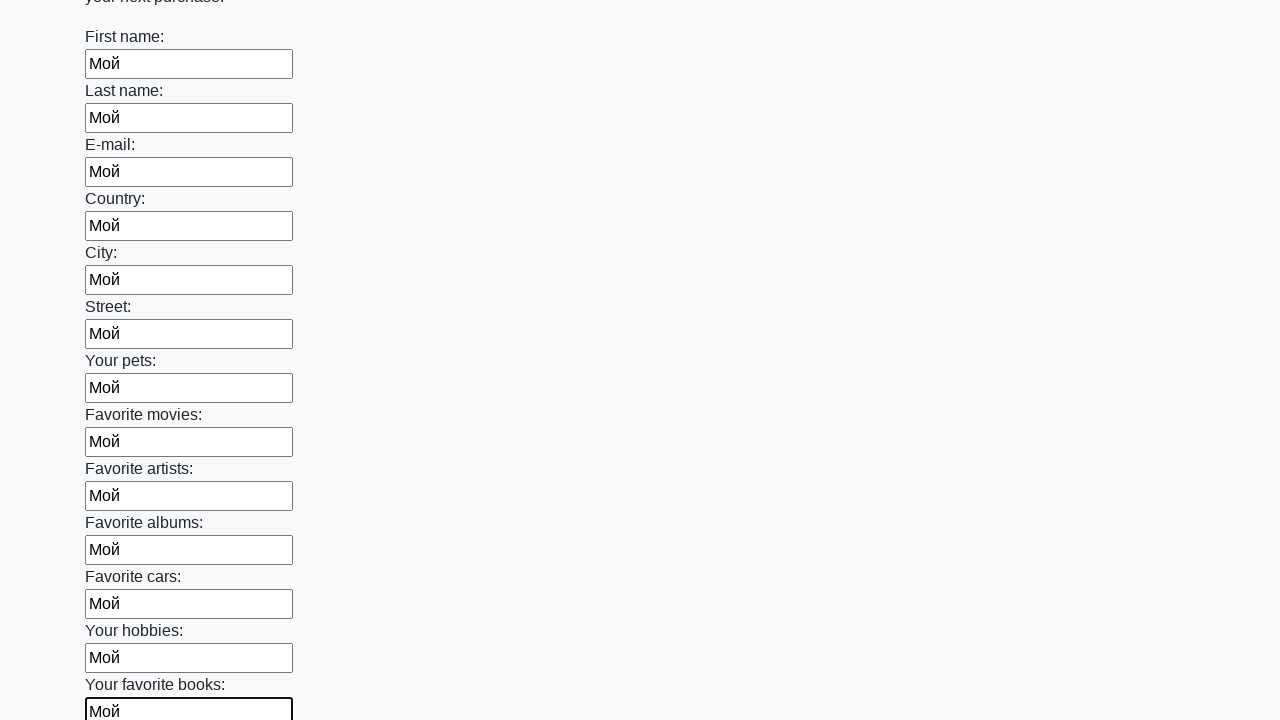

Filled text input field in first block with 'Мой' on .first_block [type='text'] >> nth=13
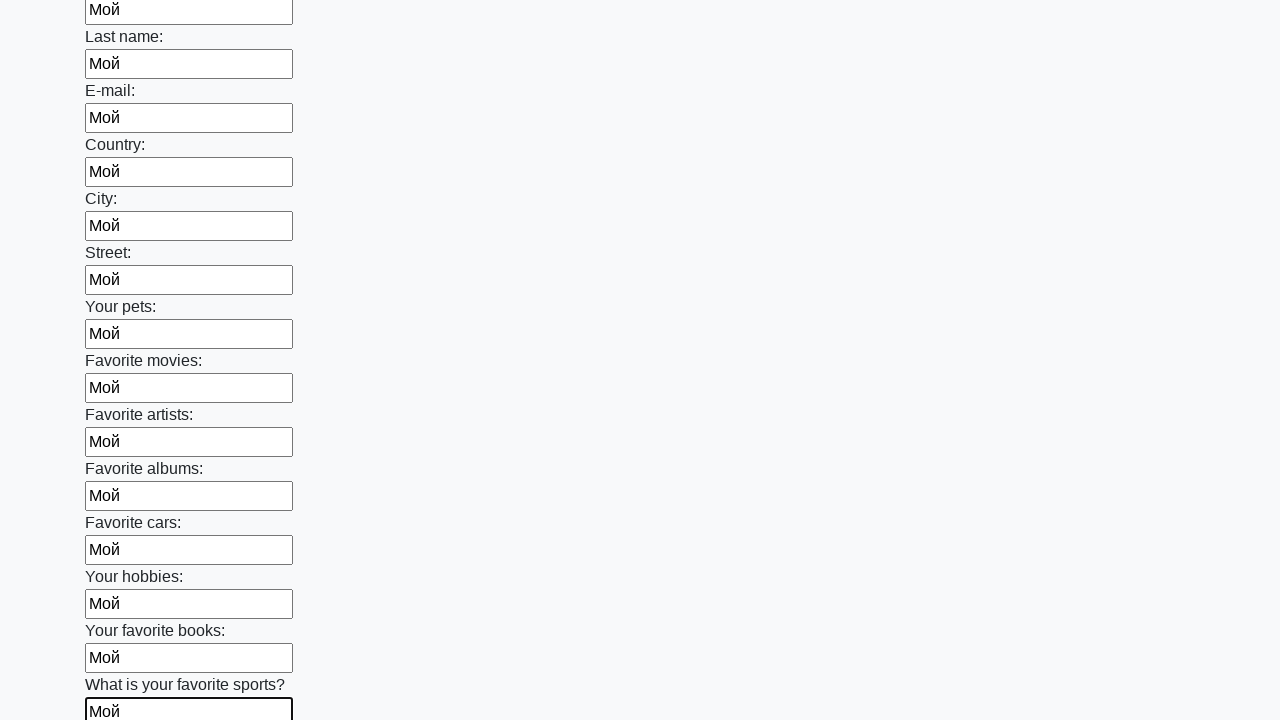

Filled text input field in first block with 'Мой' on .first_block [type='text'] >> nth=14
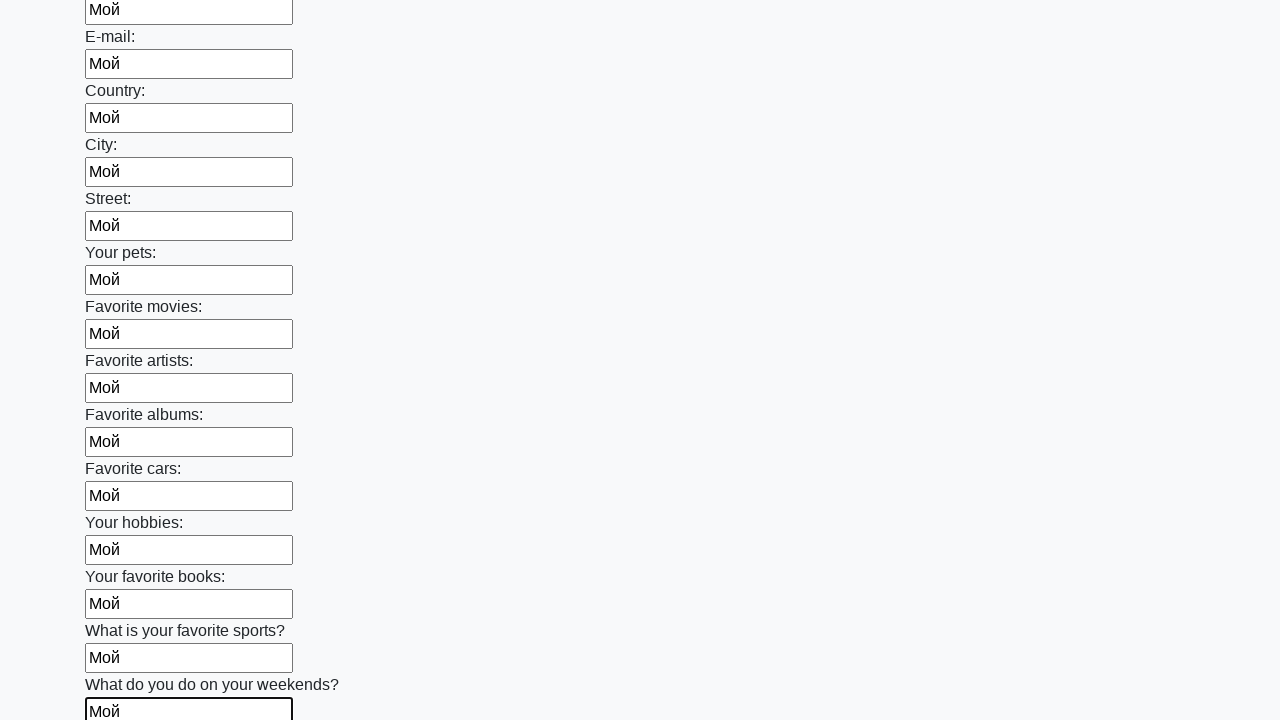

Filled text input field in first block with 'Мой' on .first_block [type='text'] >> nth=15
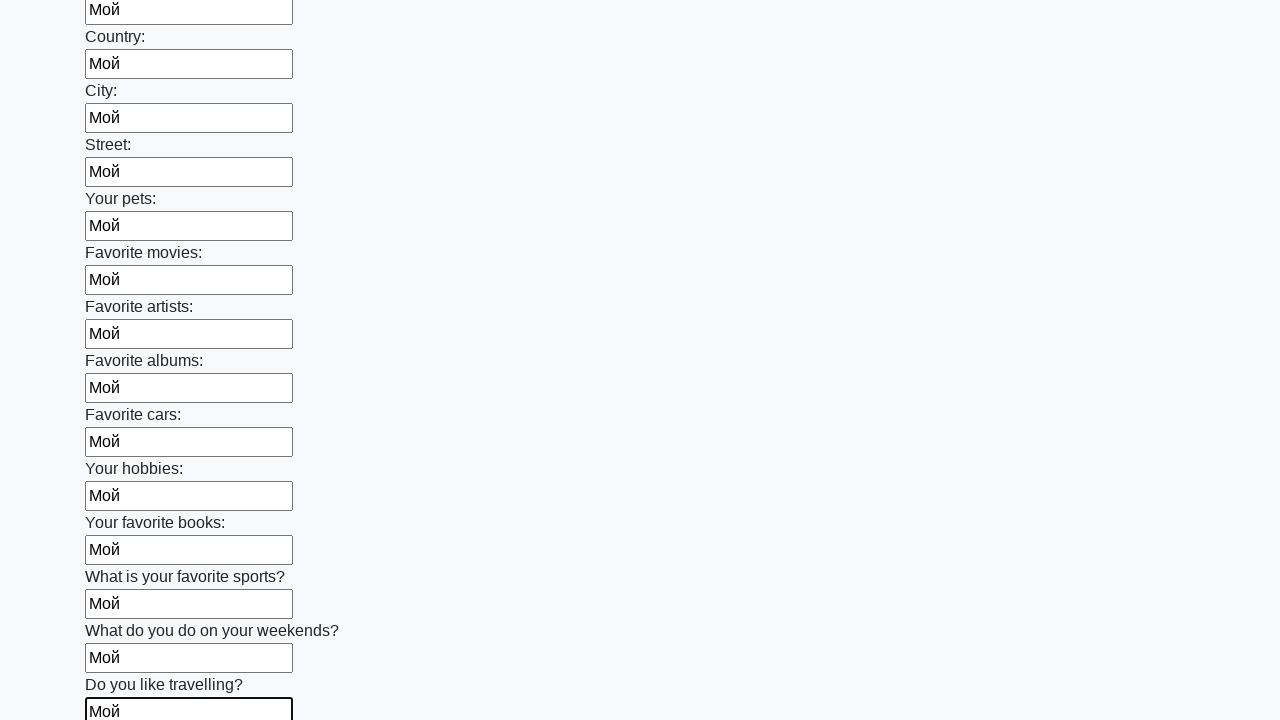

Filled text input field in first block with 'Мой' on .first_block [type='text'] >> nth=16
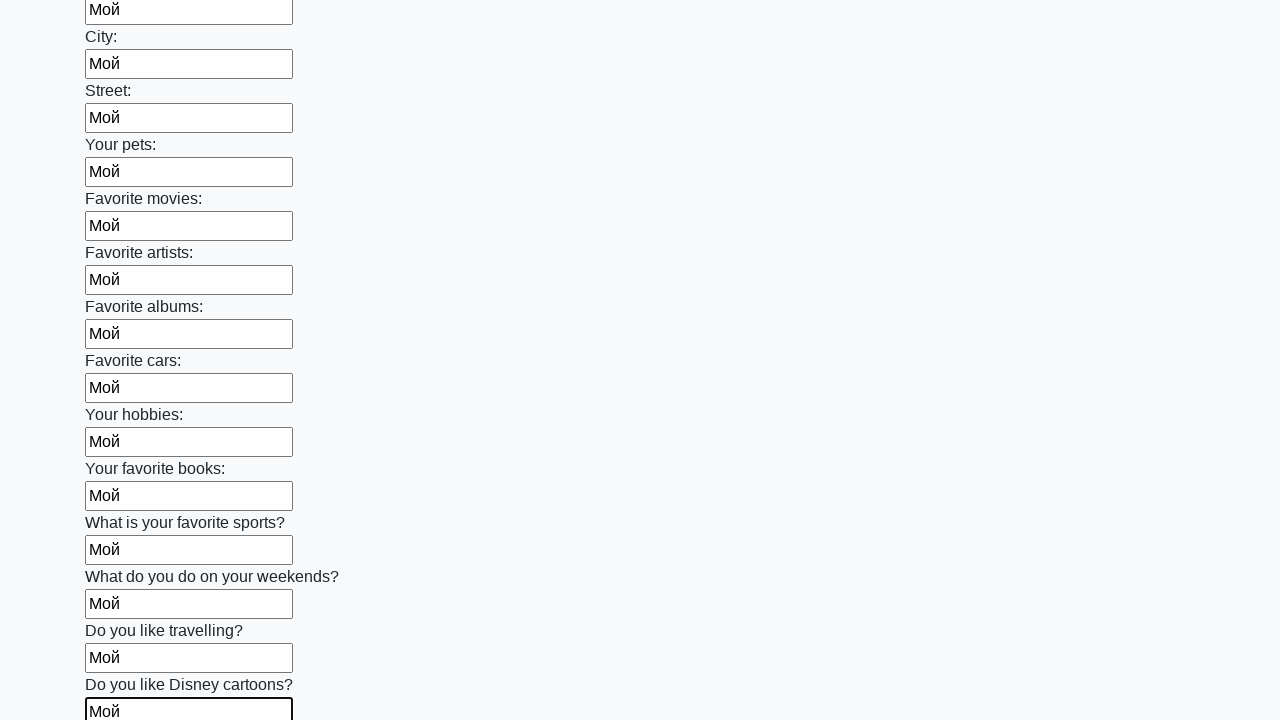

Filled text input field in first block with 'Мой' on .first_block [type='text'] >> nth=17
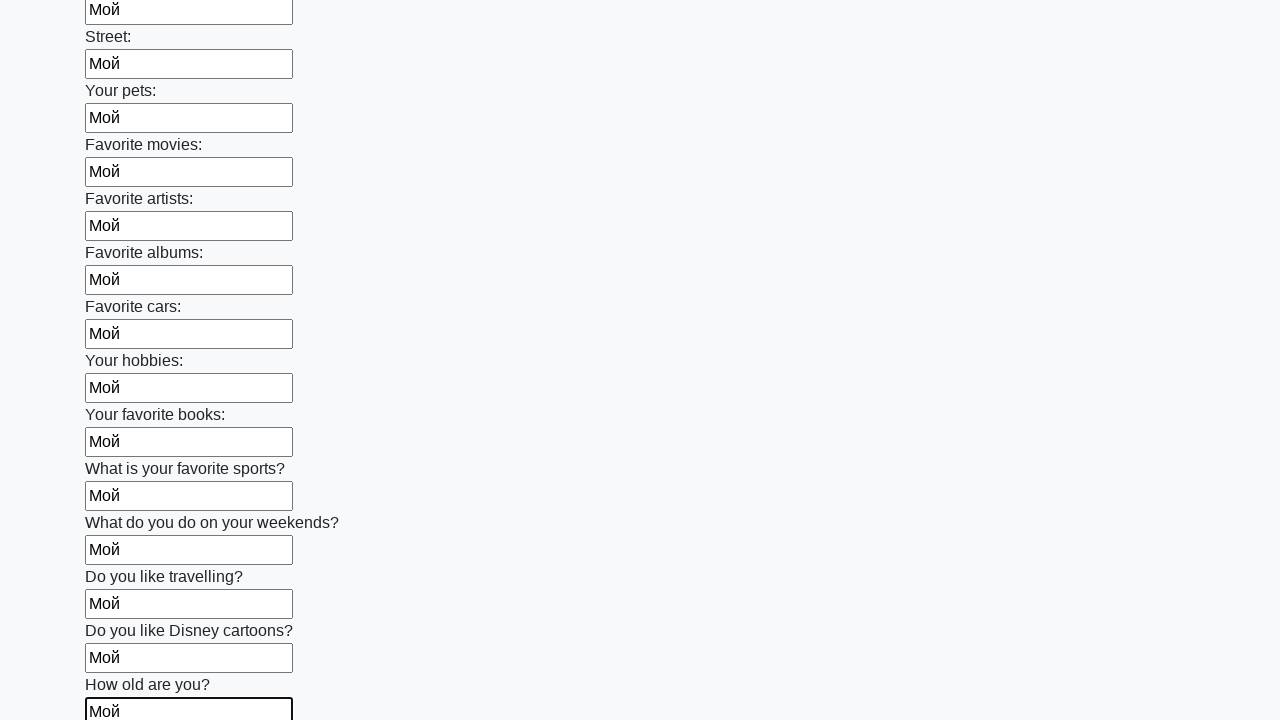

Filled text input field in first block with 'Мой' on .first_block [type='text'] >> nth=18
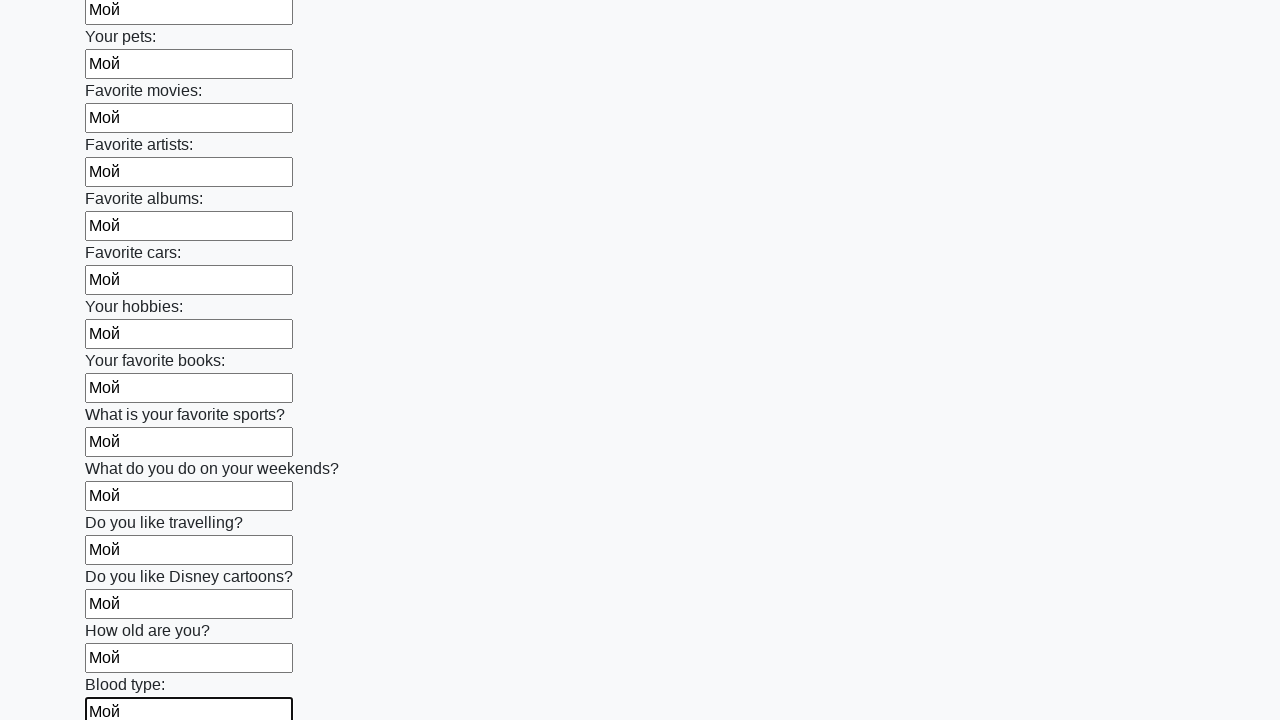

Filled text input field in first block with 'Мой' on .first_block [type='text'] >> nth=19
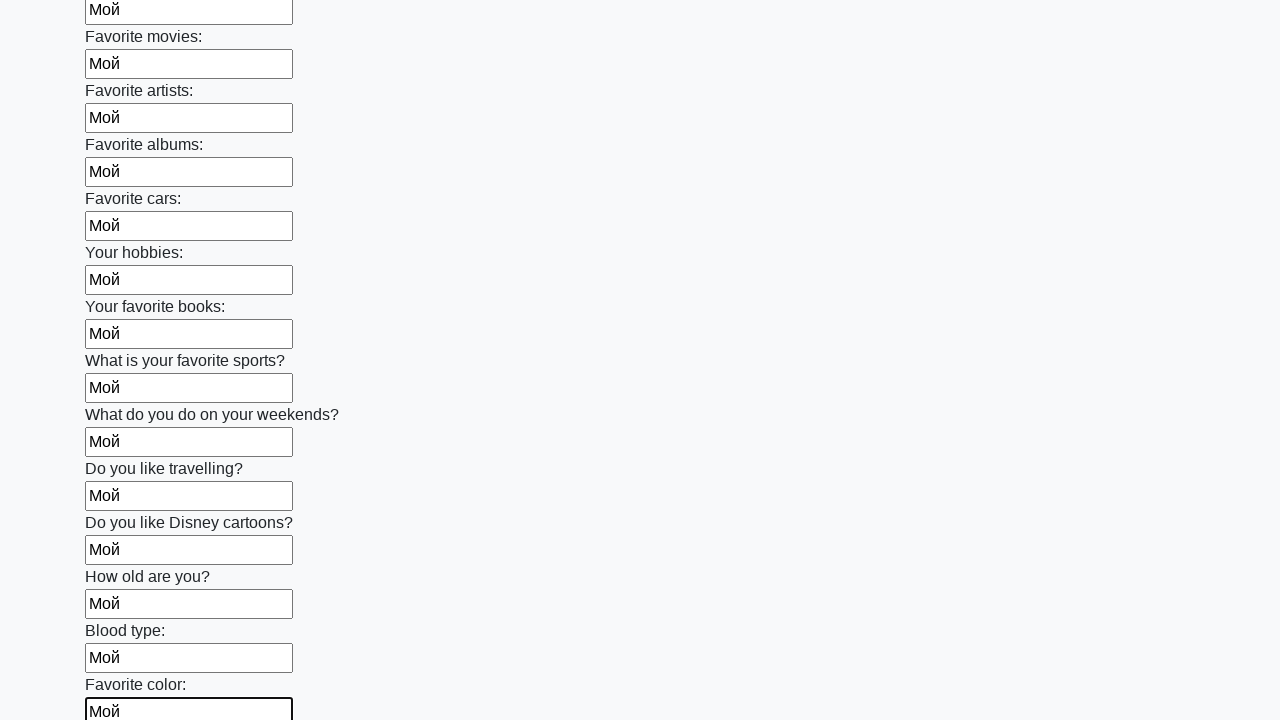

Filled text input field in first block with 'Мой' on .first_block [type='text'] >> nth=20
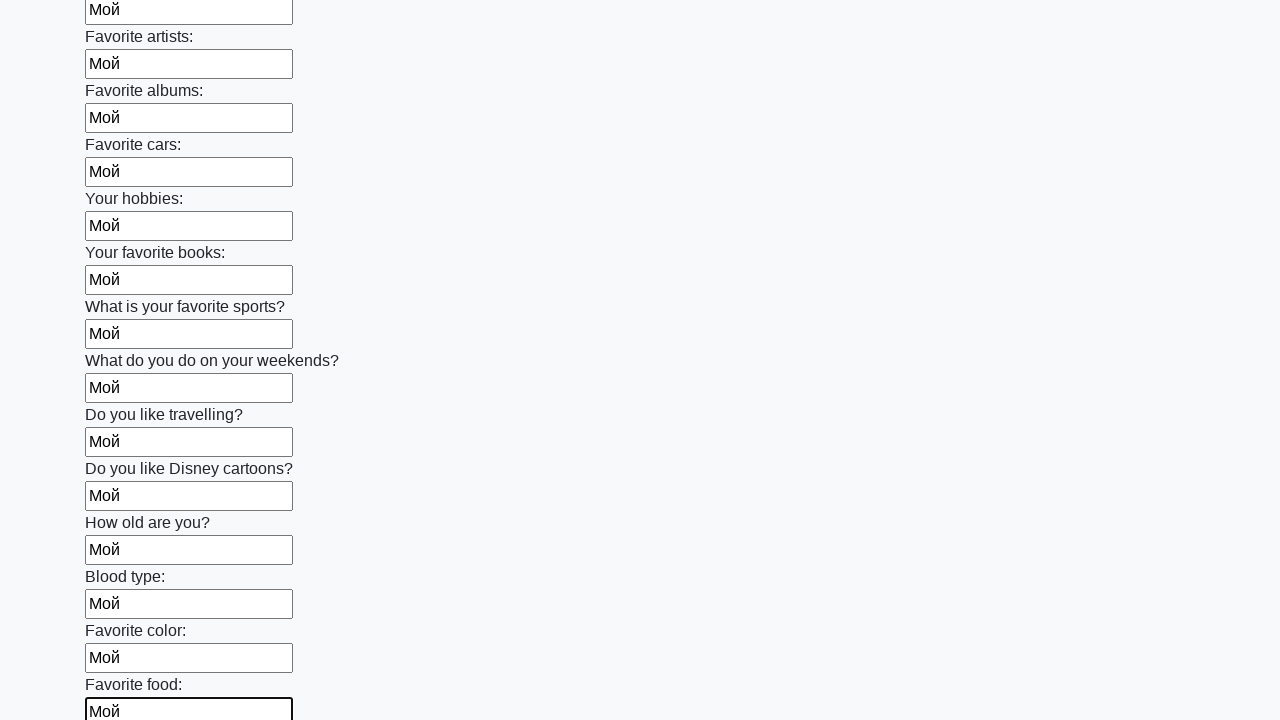

Filled text input field in first block with 'Мой' on .first_block [type='text'] >> nth=21
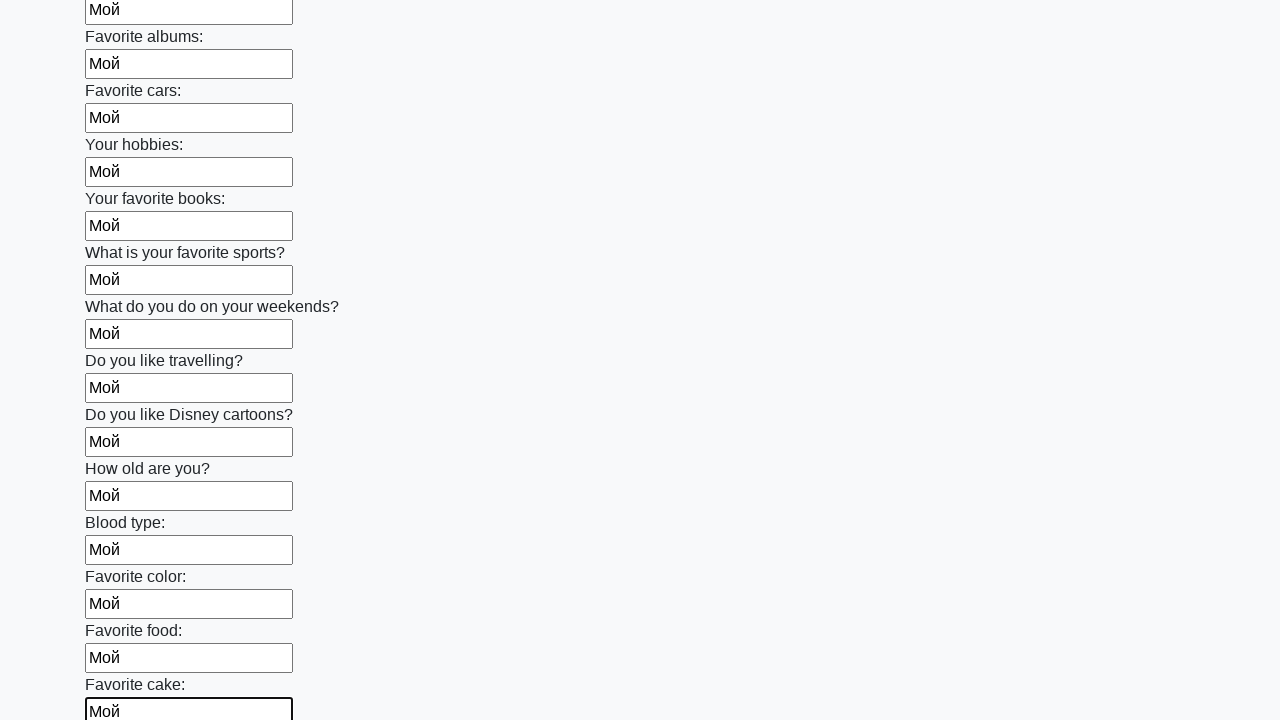

Filled text input field in first block with 'Мой' on .first_block [type='text'] >> nth=22
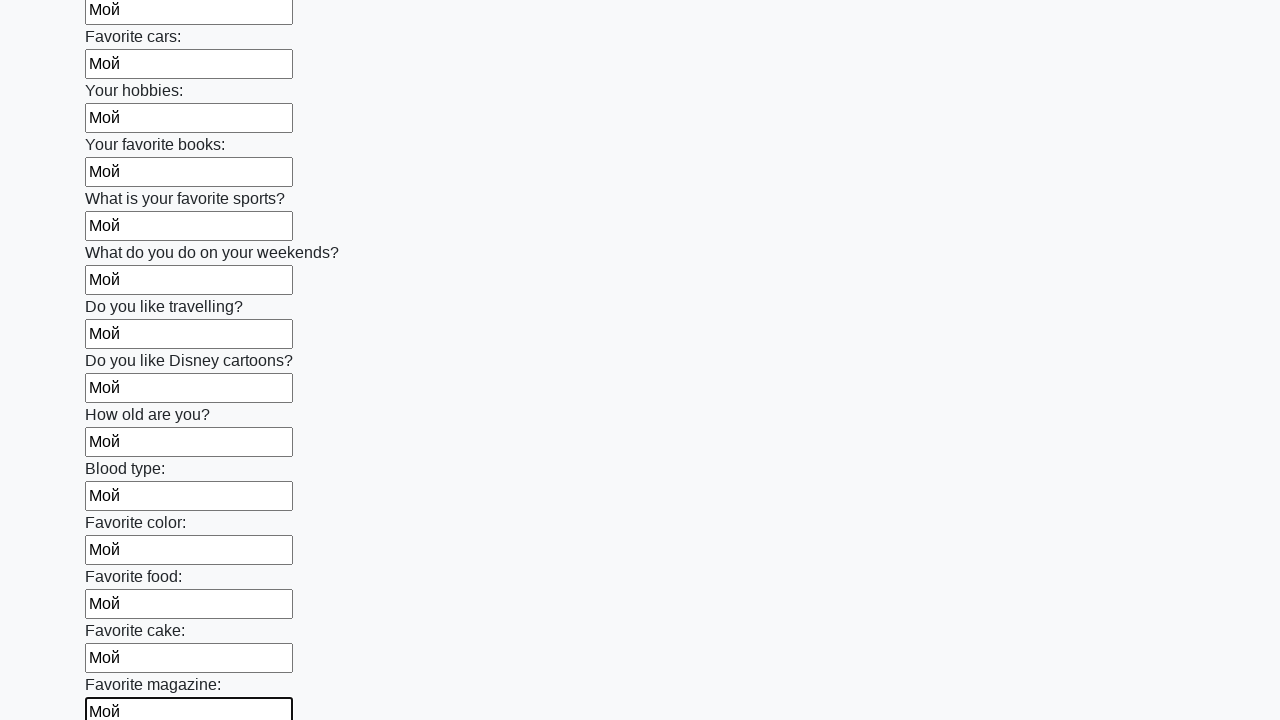

Filled text input field in first block with 'Мой' on .first_block [type='text'] >> nth=23
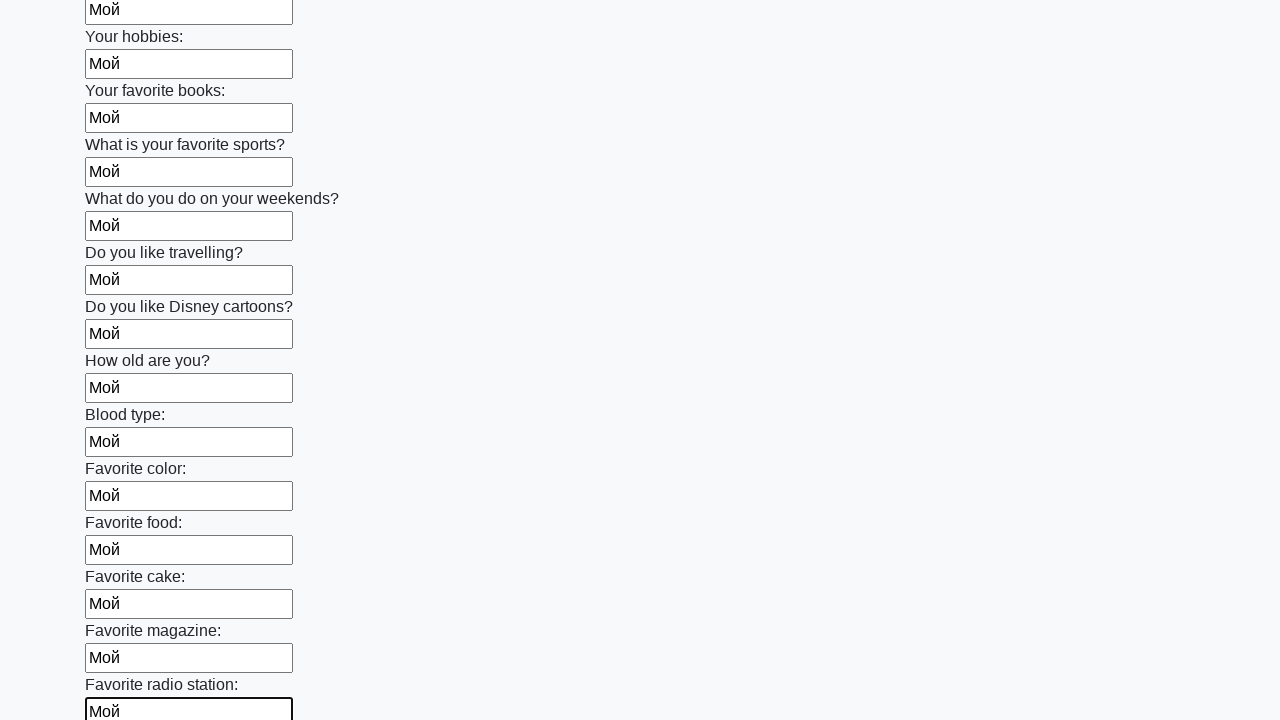

Filled text input field in first block with 'Мой' on .first_block [type='text'] >> nth=24
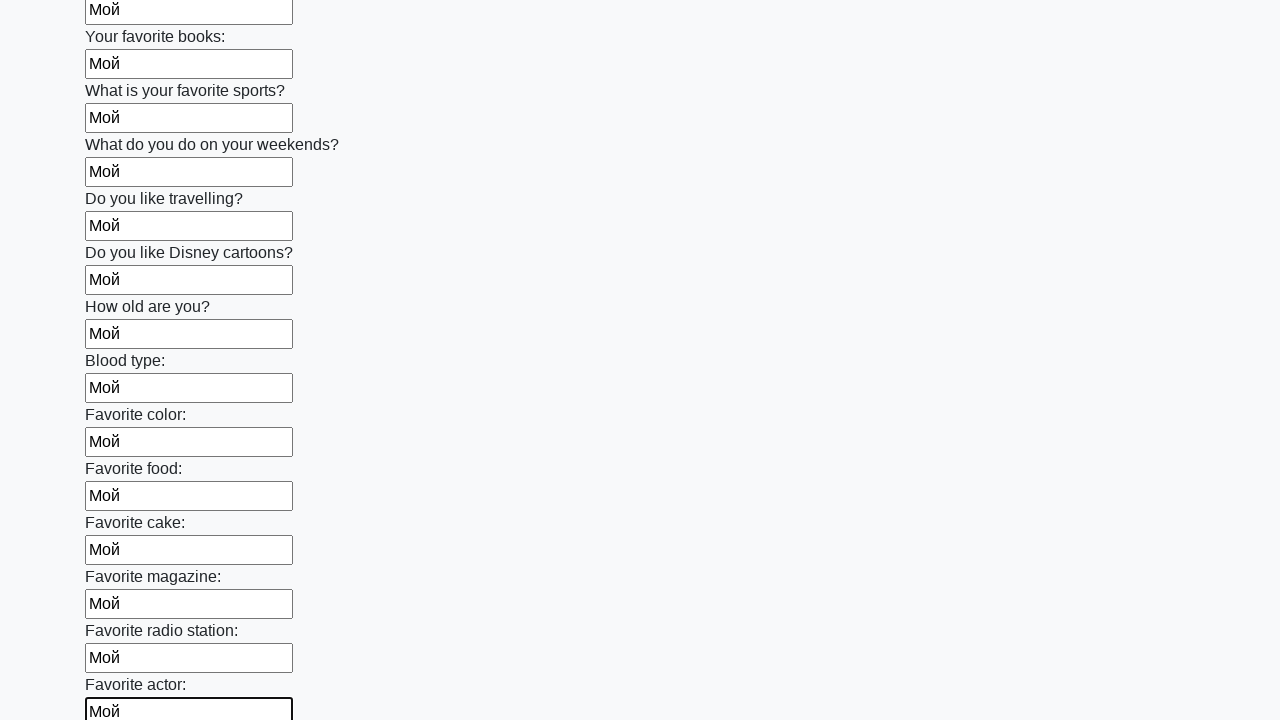

Filled text input field in first block with 'Мой' on .first_block [type='text'] >> nth=25
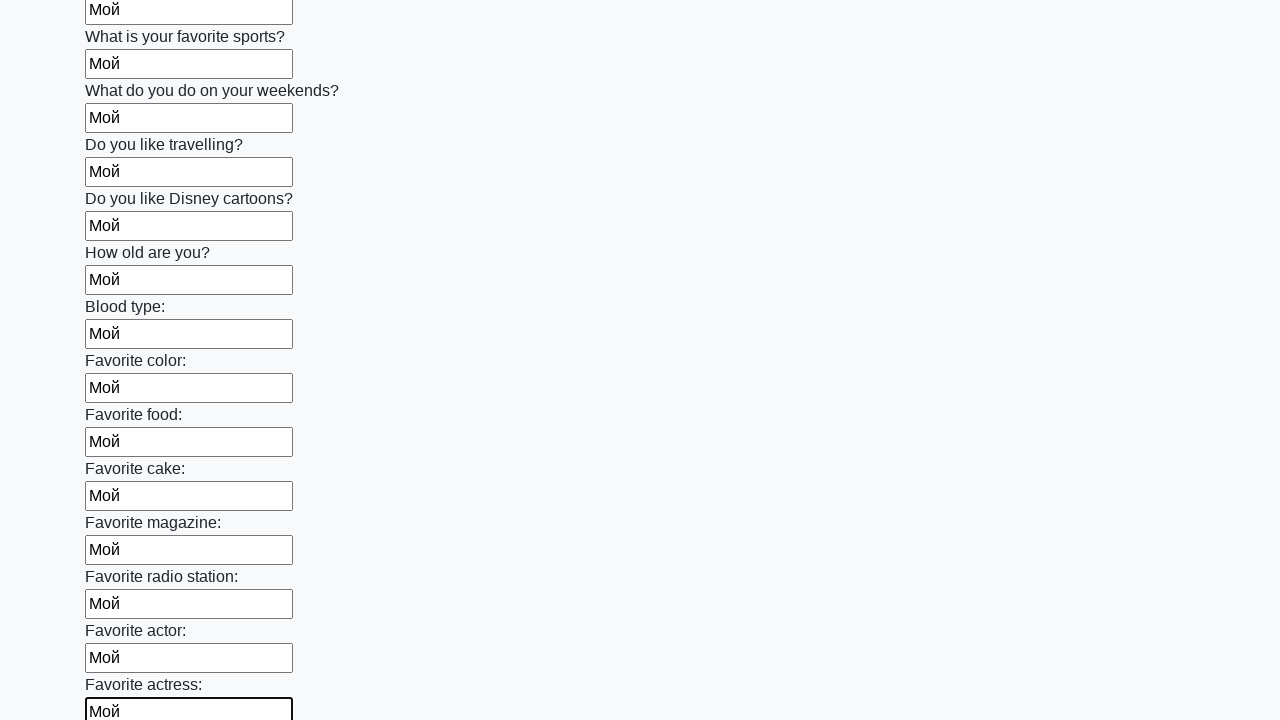

Filled text input field in first block with 'Мой' on .first_block [type='text'] >> nth=26
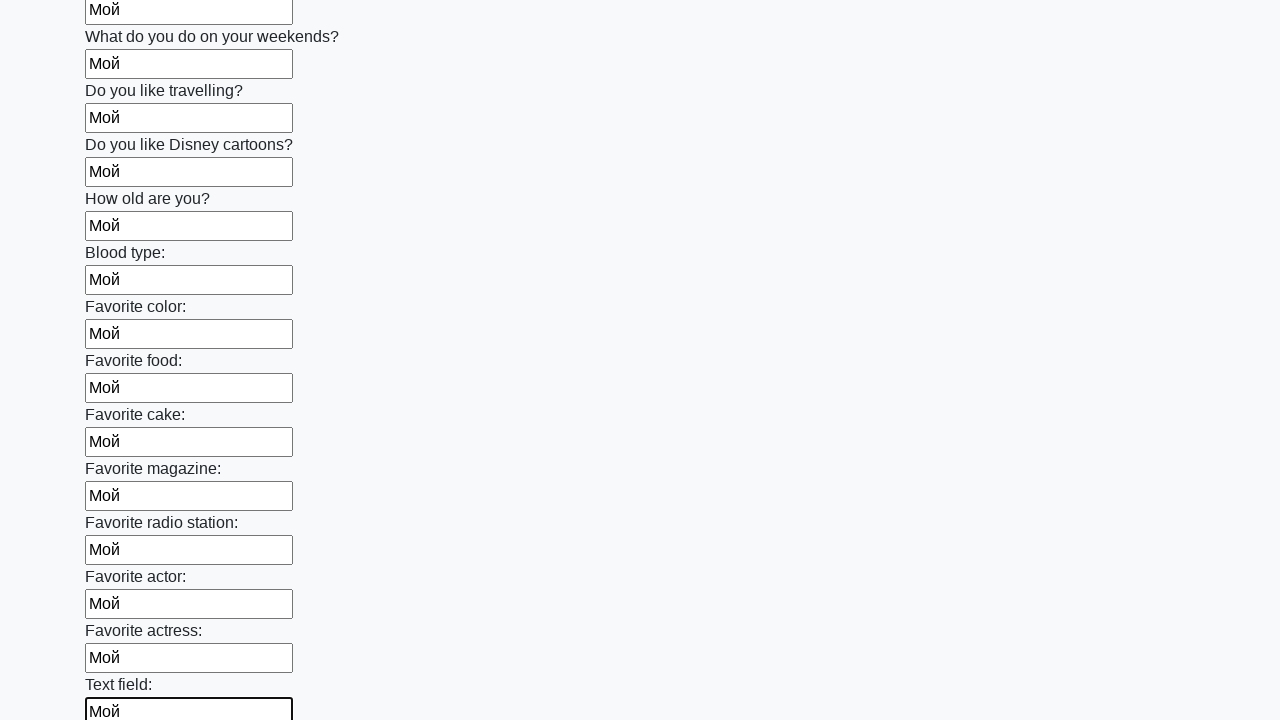

Filled text input field in first block with 'Мой' on .first_block [type='text'] >> nth=27
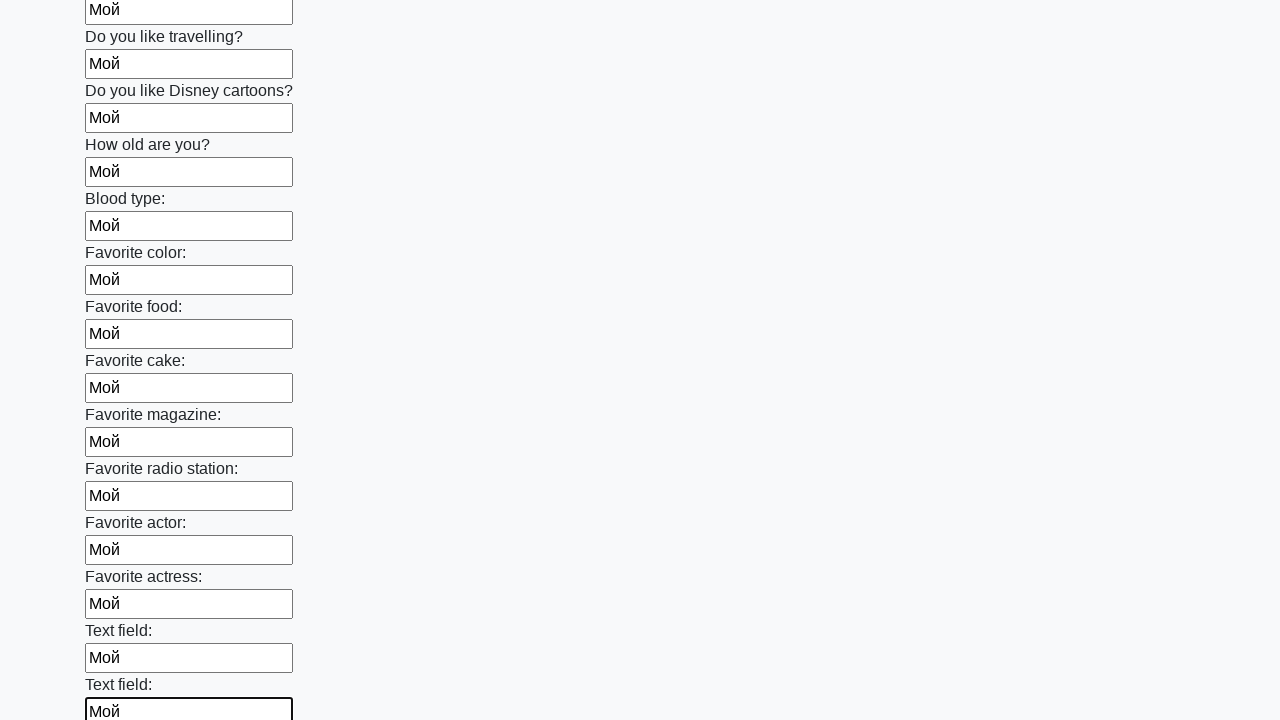

Filled text input field in first block with 'Мой' on .first_block [type='text'] >> nth=28
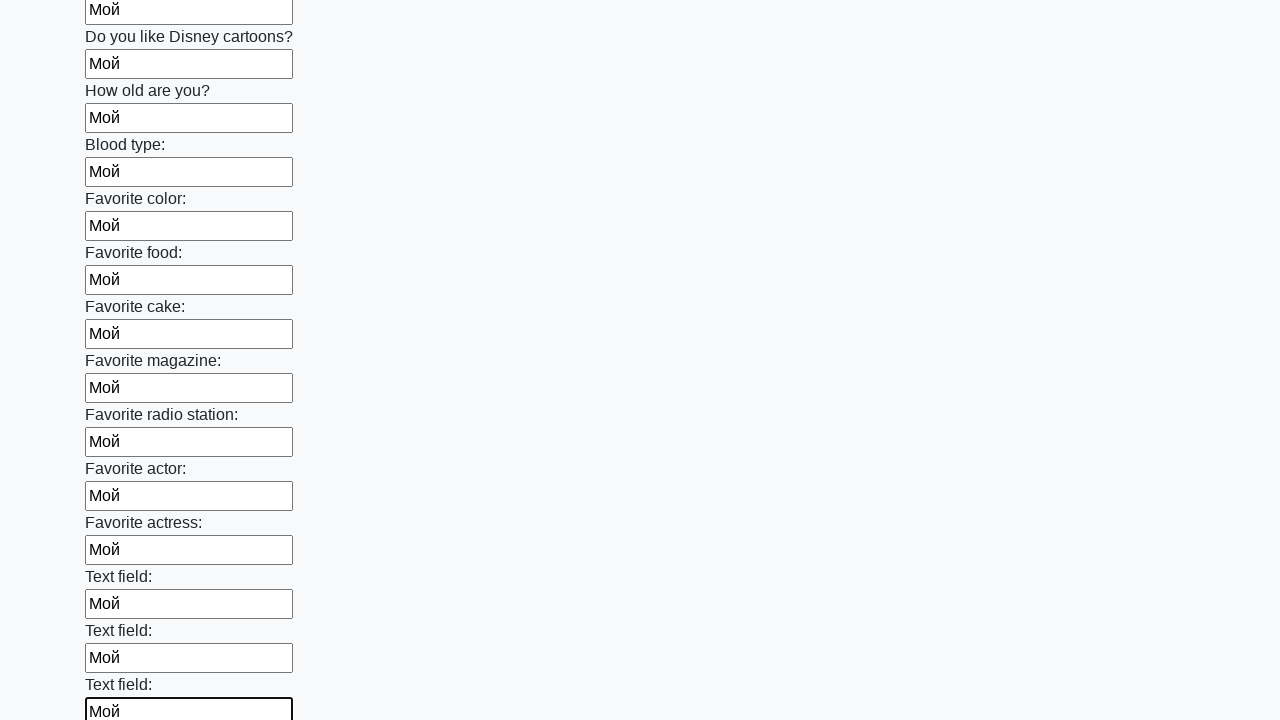

Filled text input field in first block with 'Мой' on .first_block [type='text'] >> nth=29
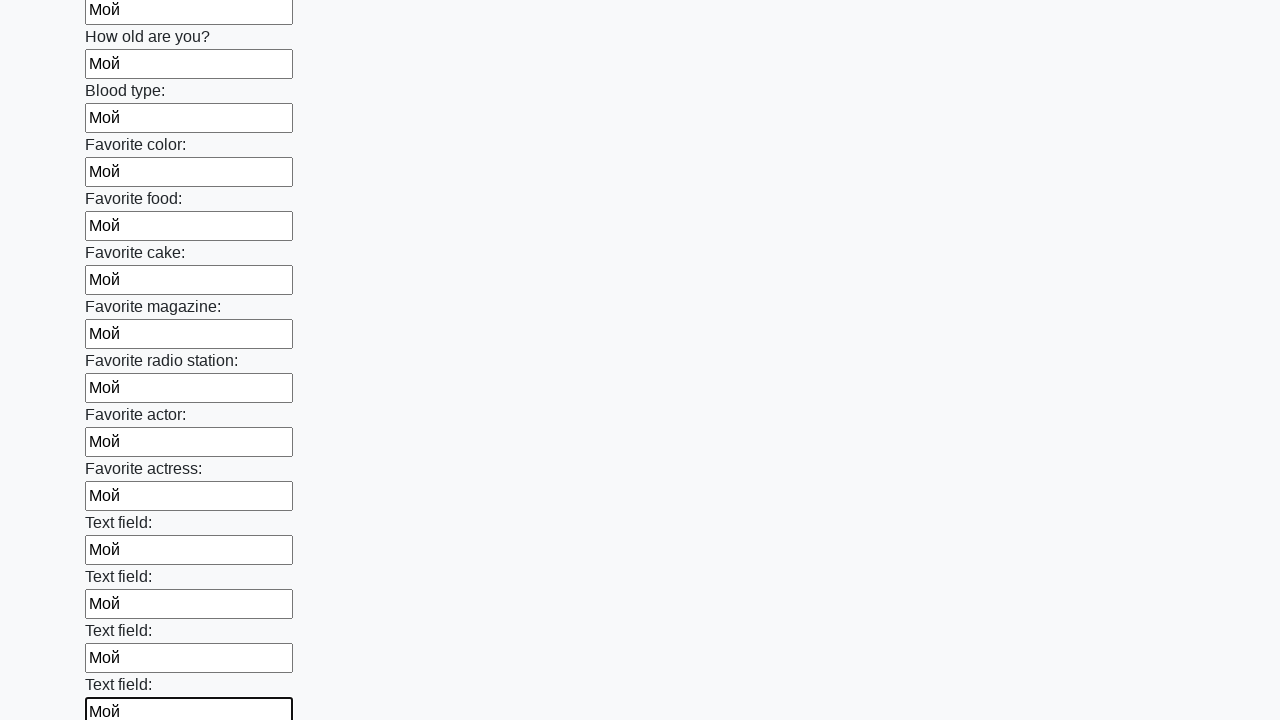

Filled text input field in first block with 'Мой' on .first_block [type='text'] >> nth=30
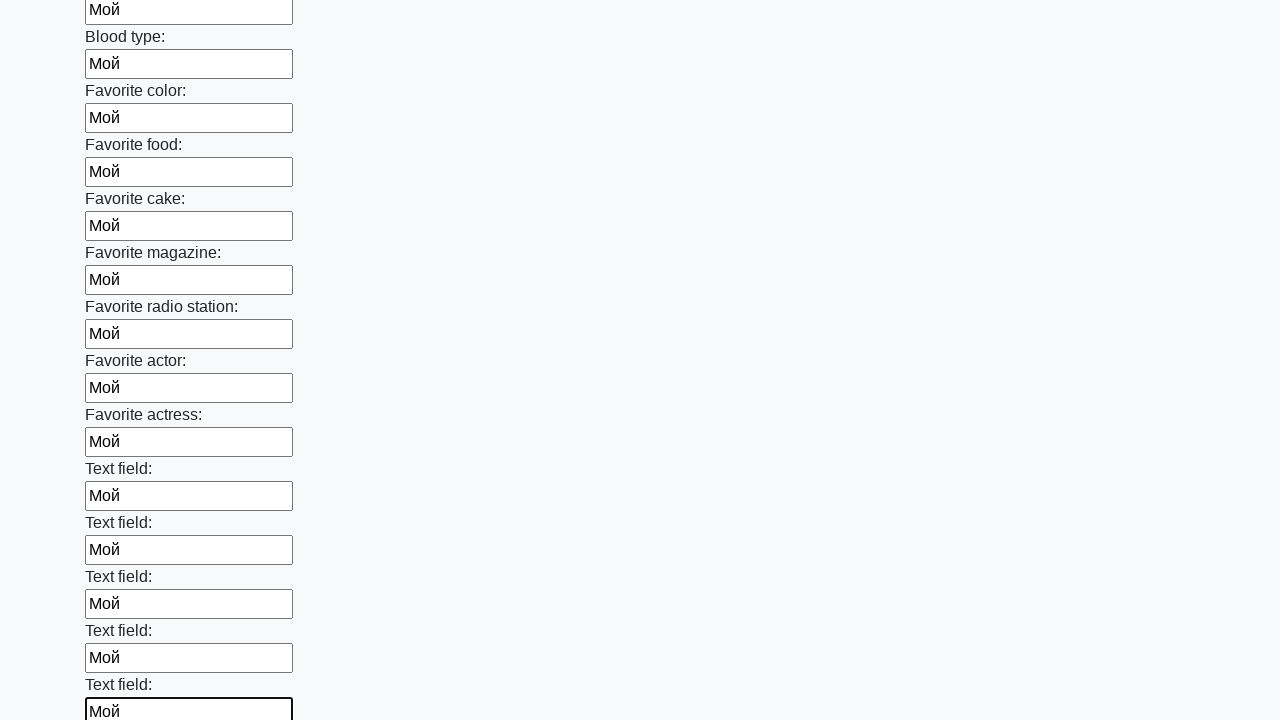

Filled text input field in first block with 'Мой' on .first_block [type='text'] >> nth=31
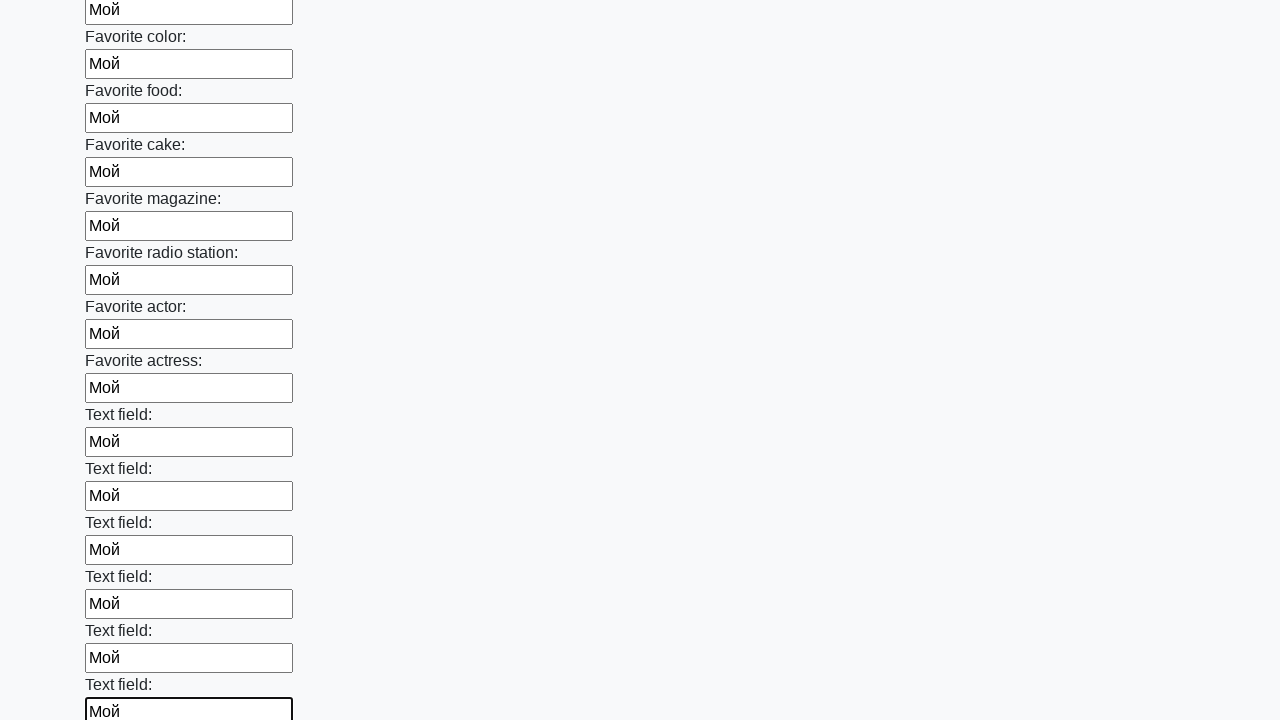

Filled text input field in first block with 'Мой' on .first_block [type='text'] >> nth=32
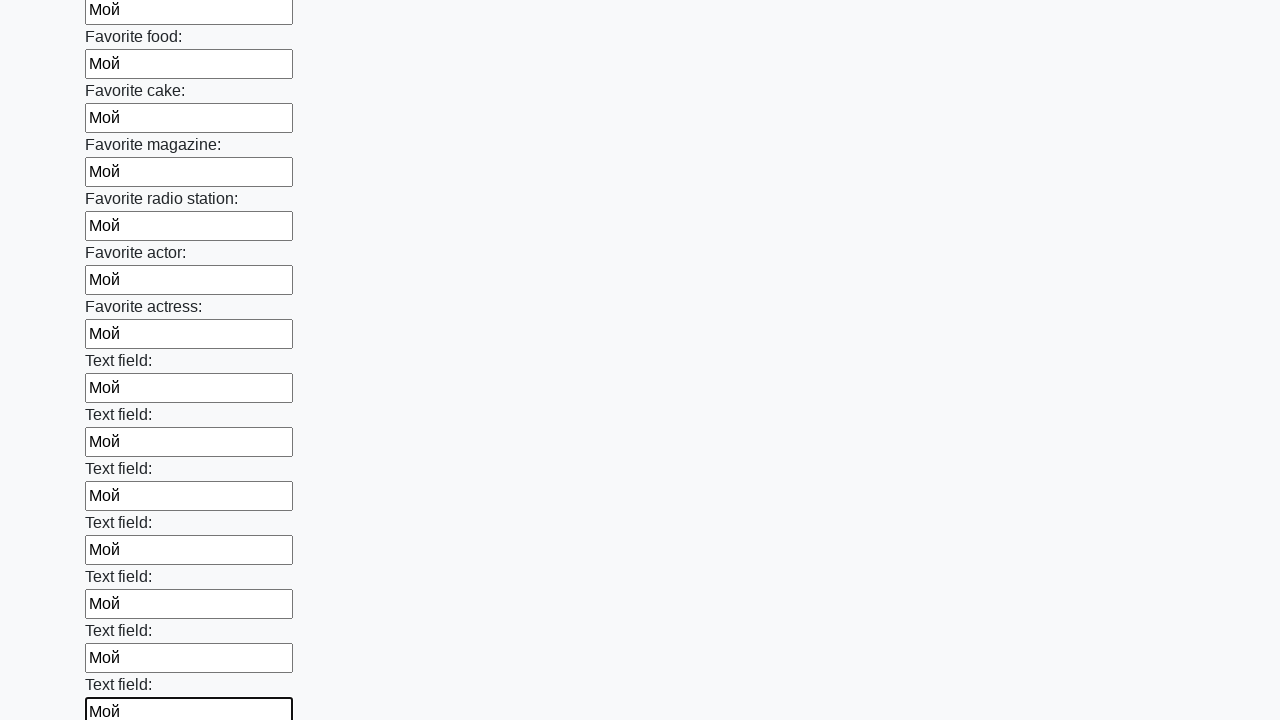

Filled text input field in first block with 'Мой' on .first_block [type='text'] >> nth=33
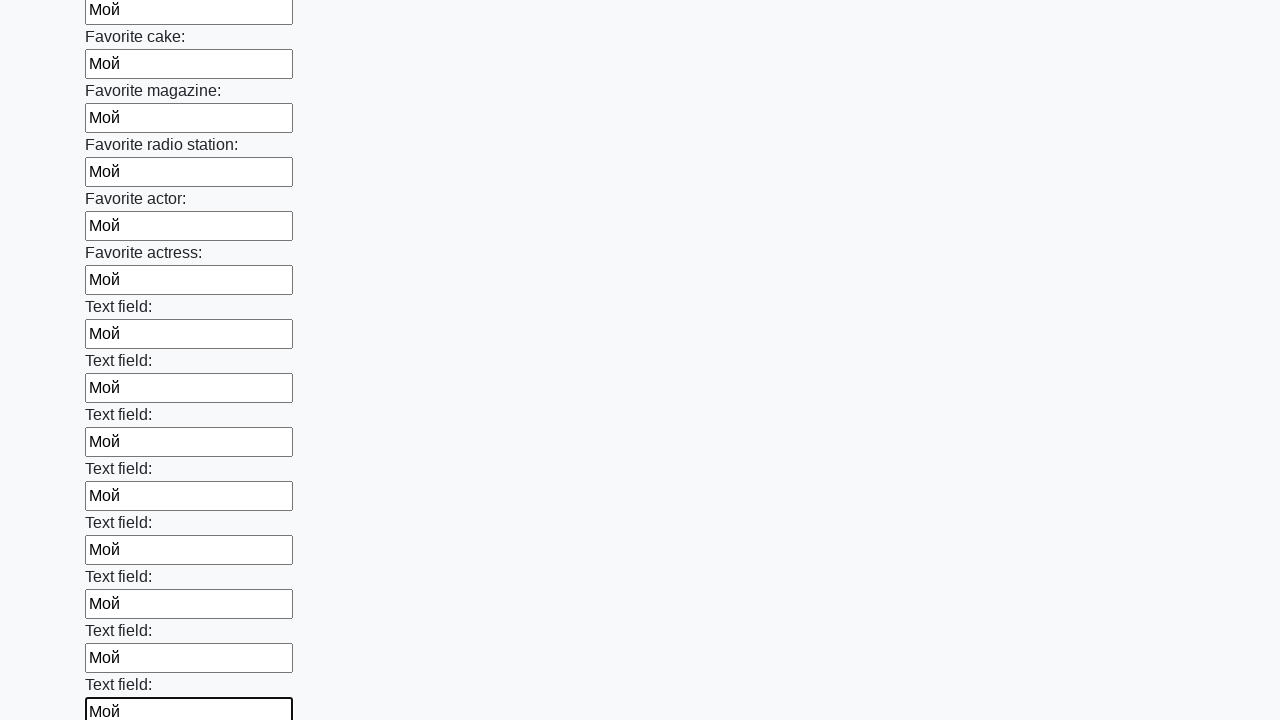

Filled text input field in first block with 'Мой' on .first_block [type='text'] >> nth=34
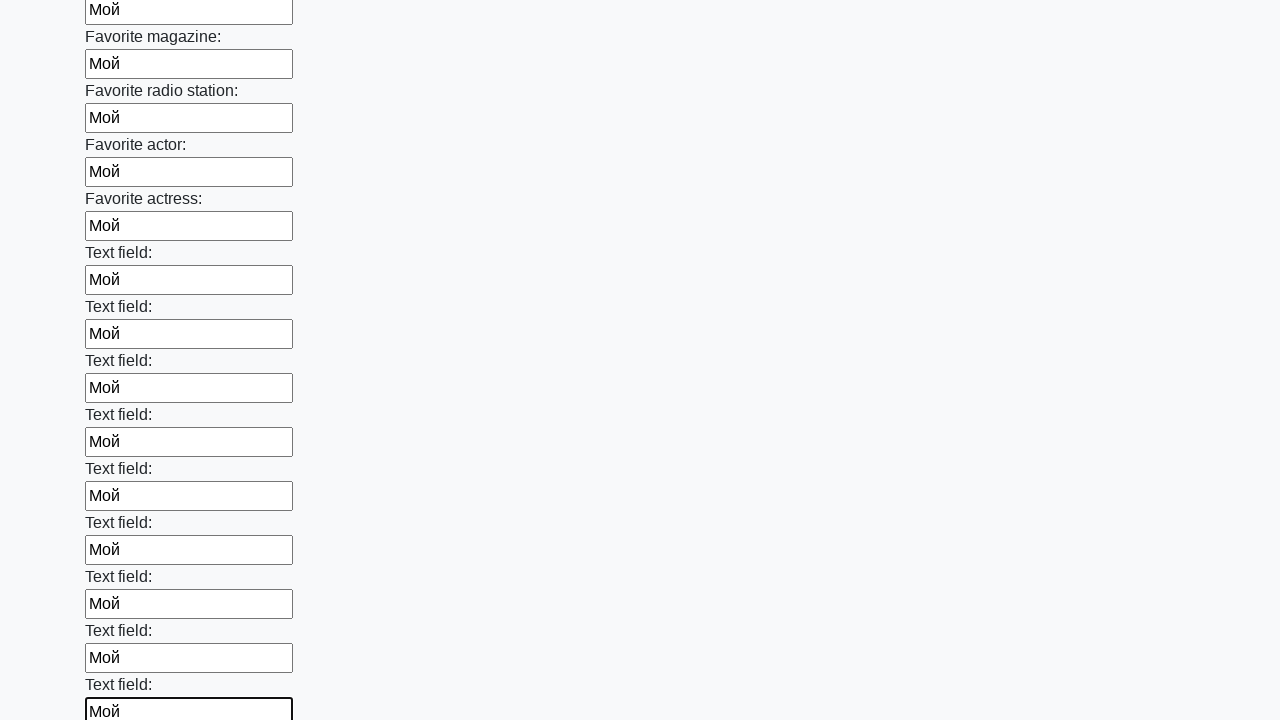

Filled text input field in first block with 'Мой' on .first_block [type='text'] >> nth=35
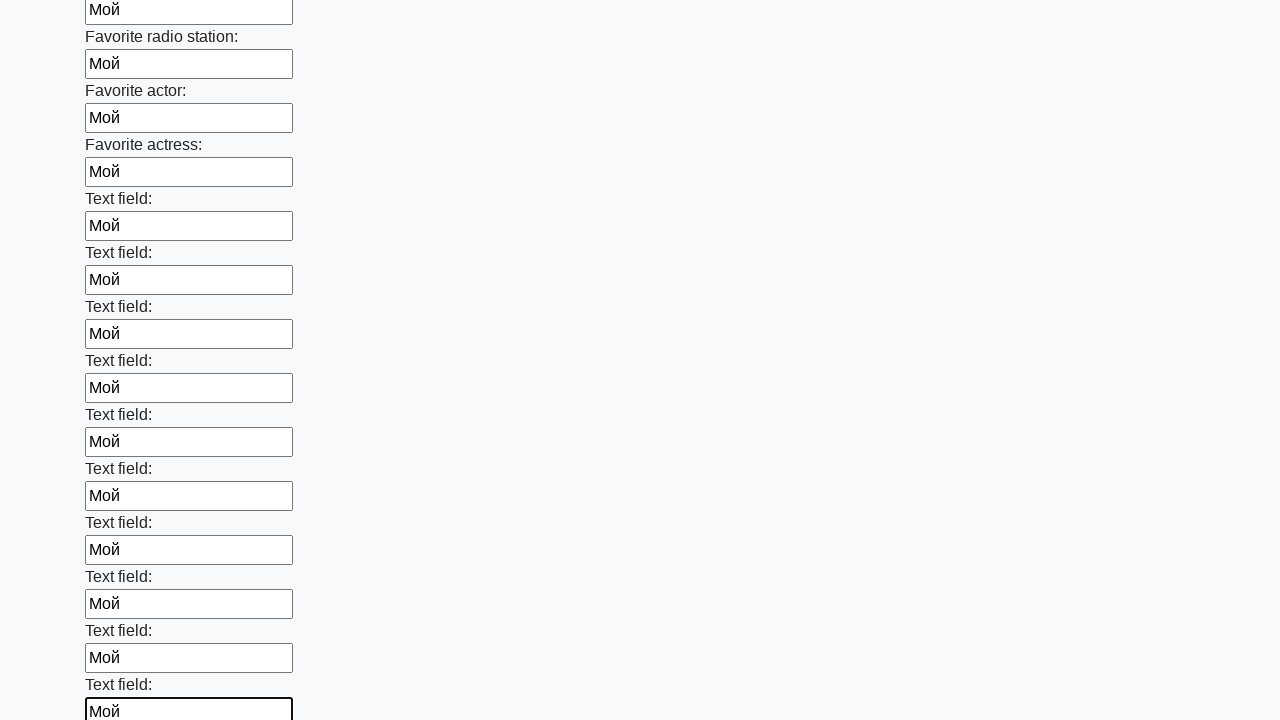

Filled text input field in first block with 'Мой' on .first_block [type='text'] >> nth=36
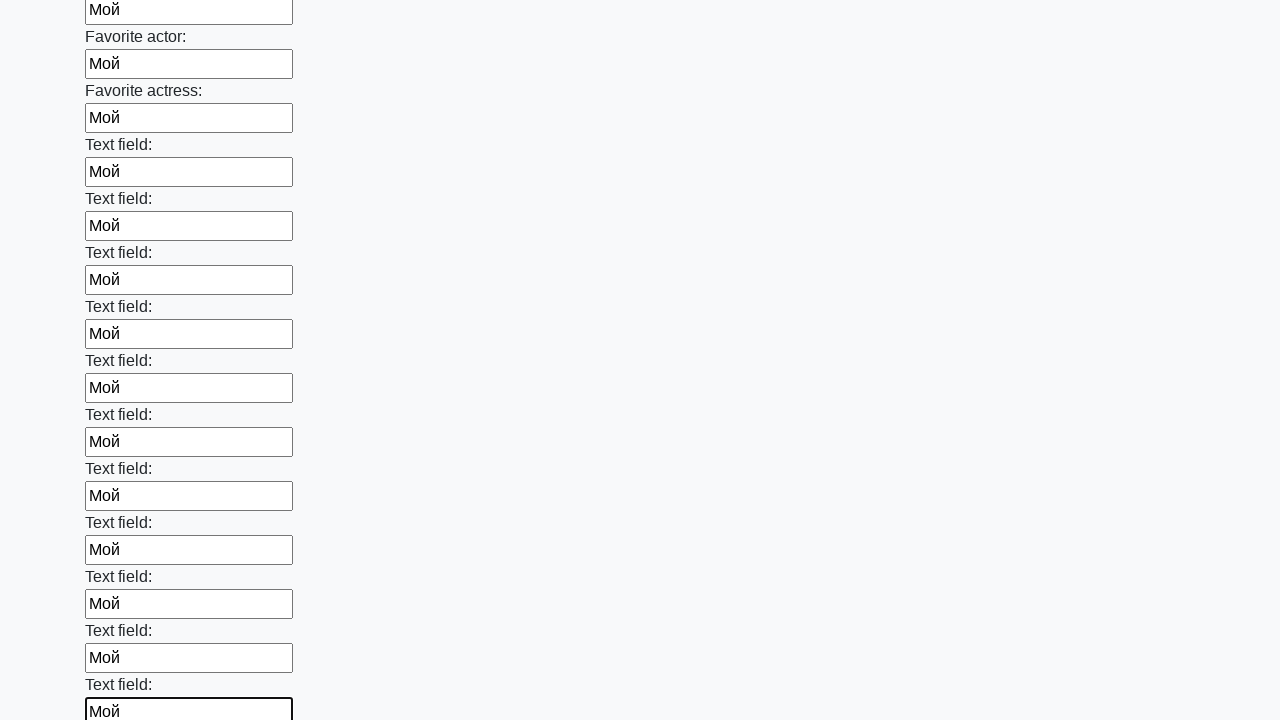

Filled text input field in first block with 'Мой' on .first_block [type='text'] >> nth=37
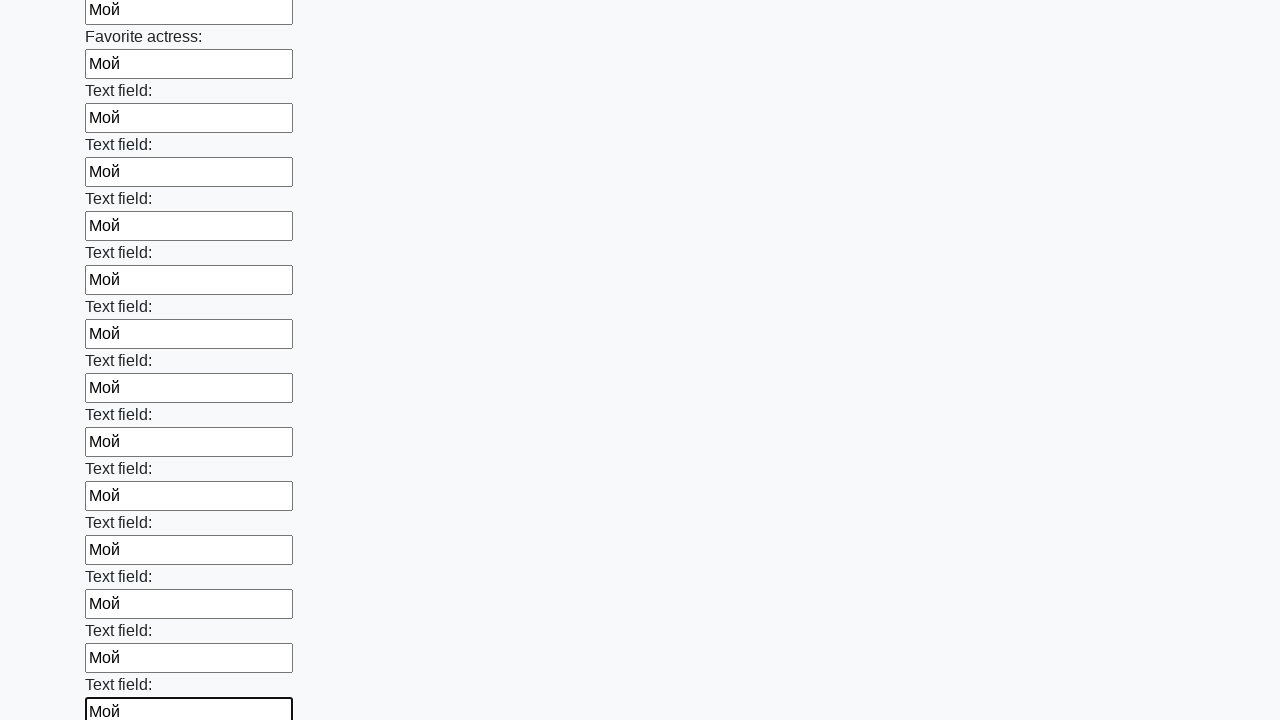

Filled text input field in first block with 'Мой' on .first_block [type='text'] >> nth=38
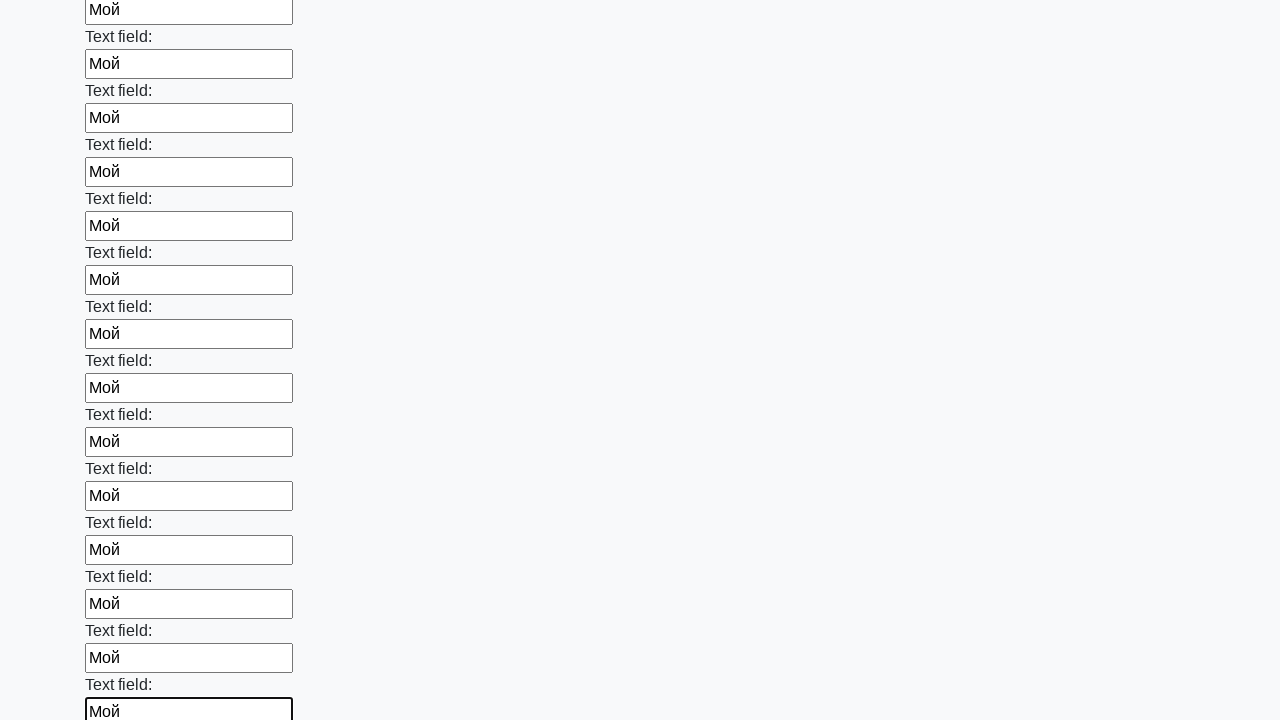

Filled text input field in first block with 'Мой' on .first_block [type='text'] >> nth=39
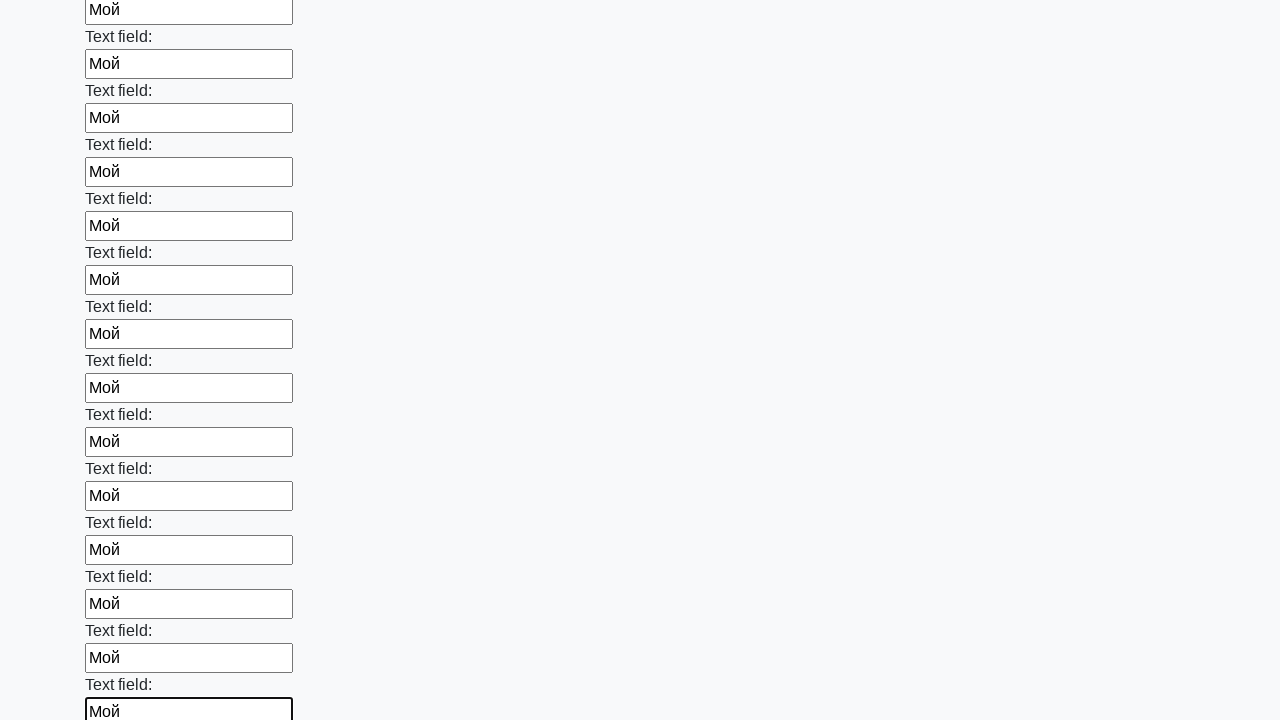

Filled text input field in first block with 'Мой' on .first_block [type='text'] >> nth=40
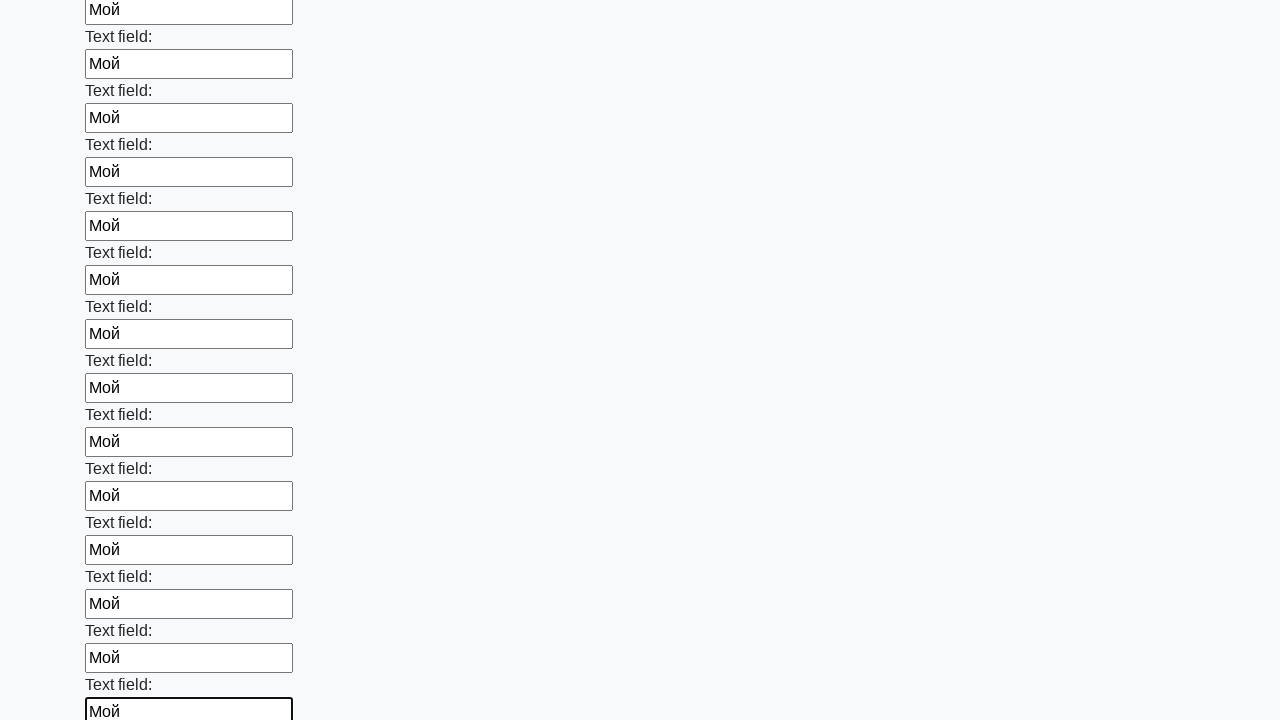

Filled text input field in first block with 'Мой' on .first_block [type='text'] >> nth=41
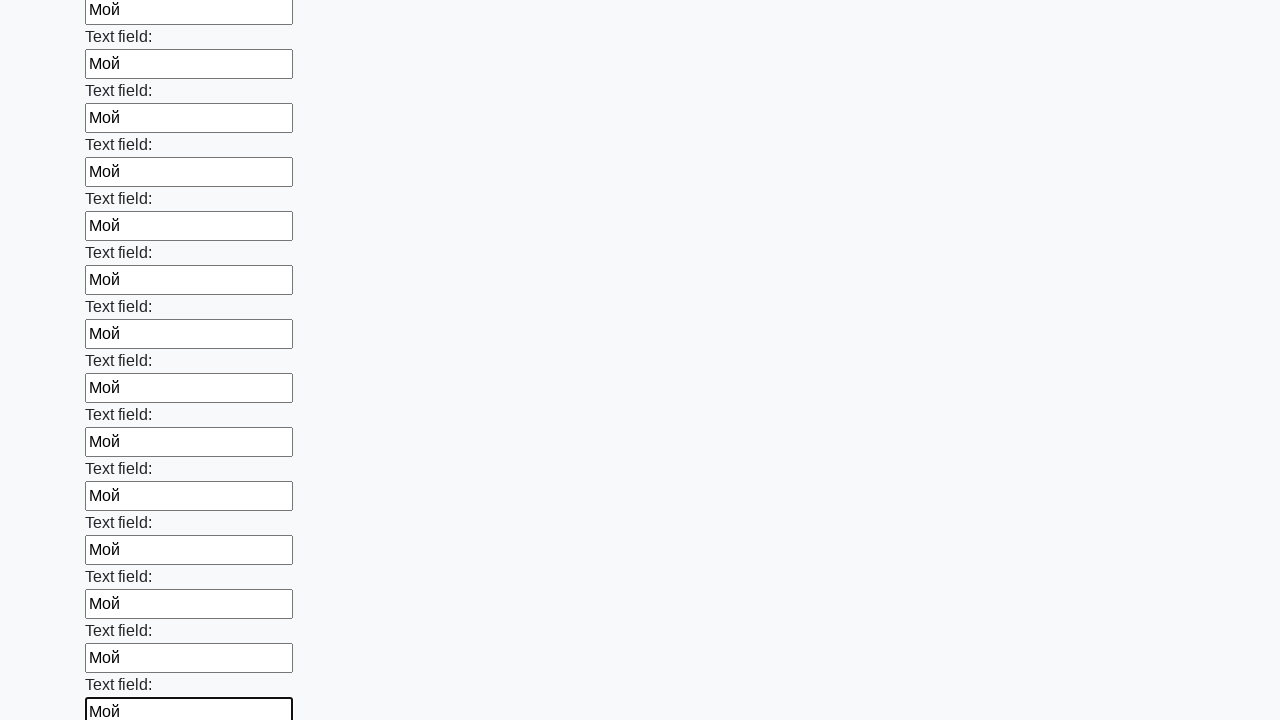

Filled text input field in first block with 'Мой' on .first_block [type='text'] >> nth=42
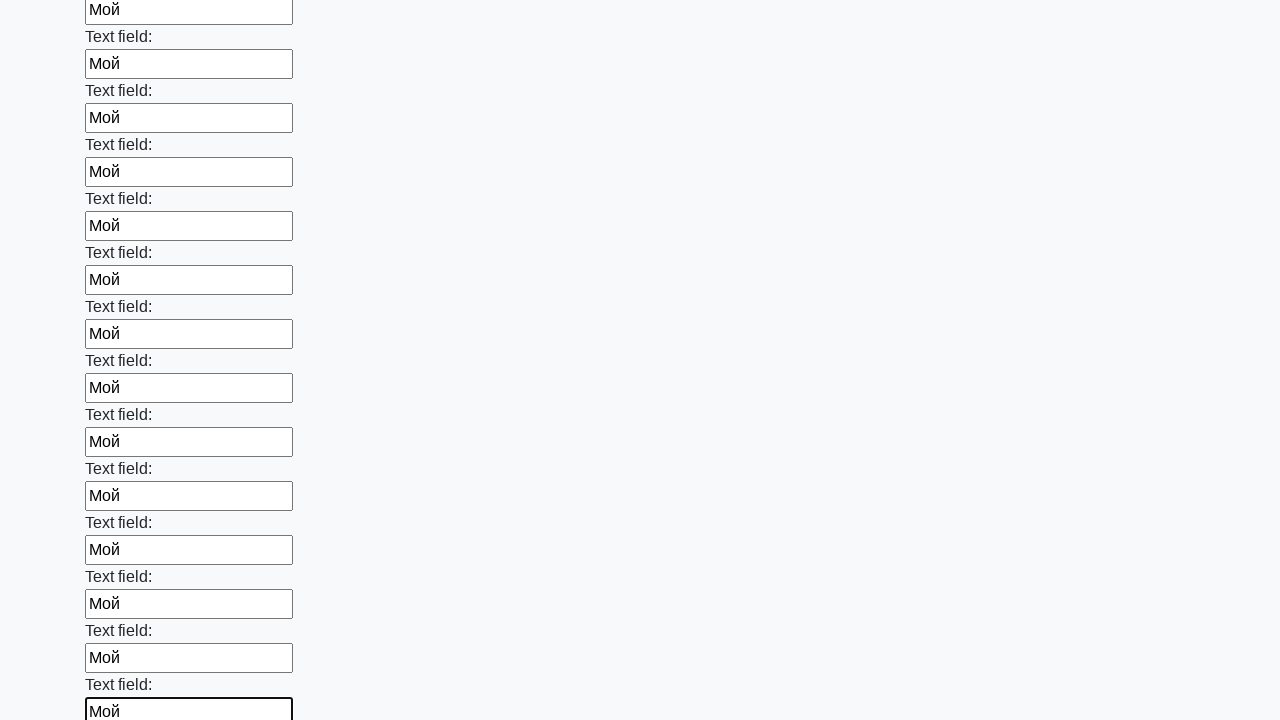

Filled text input field in first block with 'Мой' on .first_block [type='text'] >> nth=43
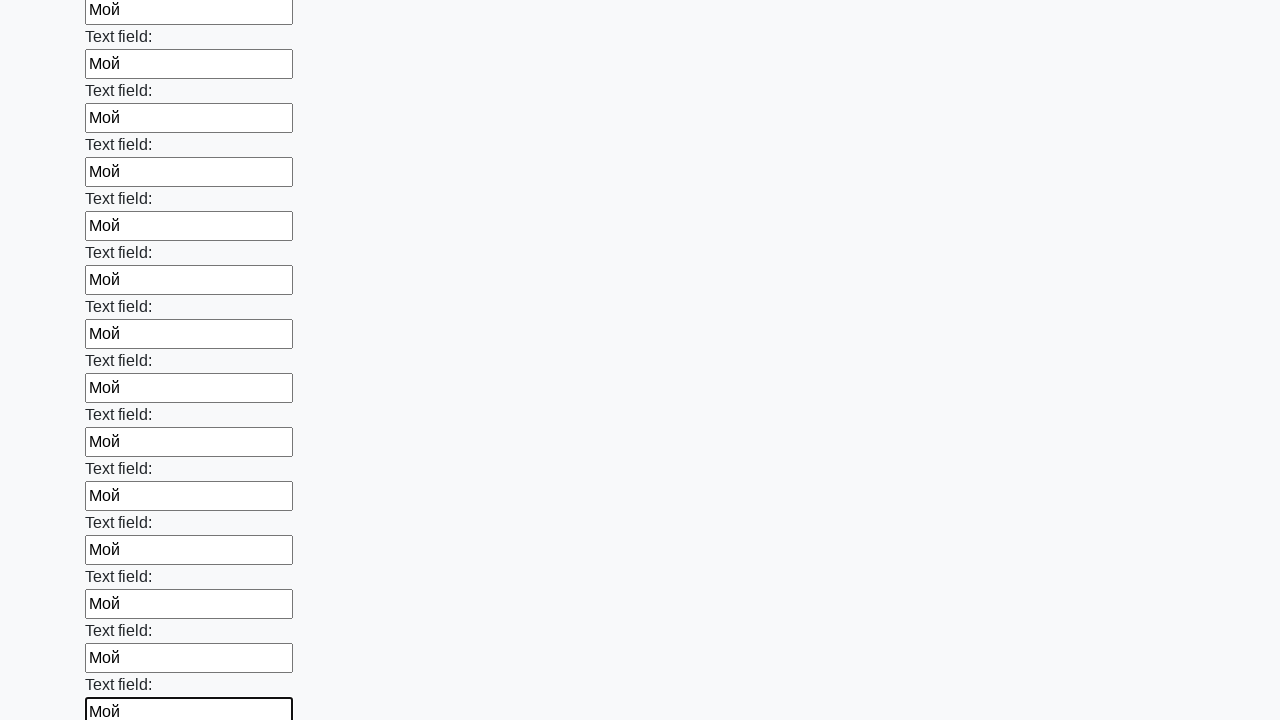

Filled text input field in first block with 'Мой' on .first_block [type='text'] >> nth=44
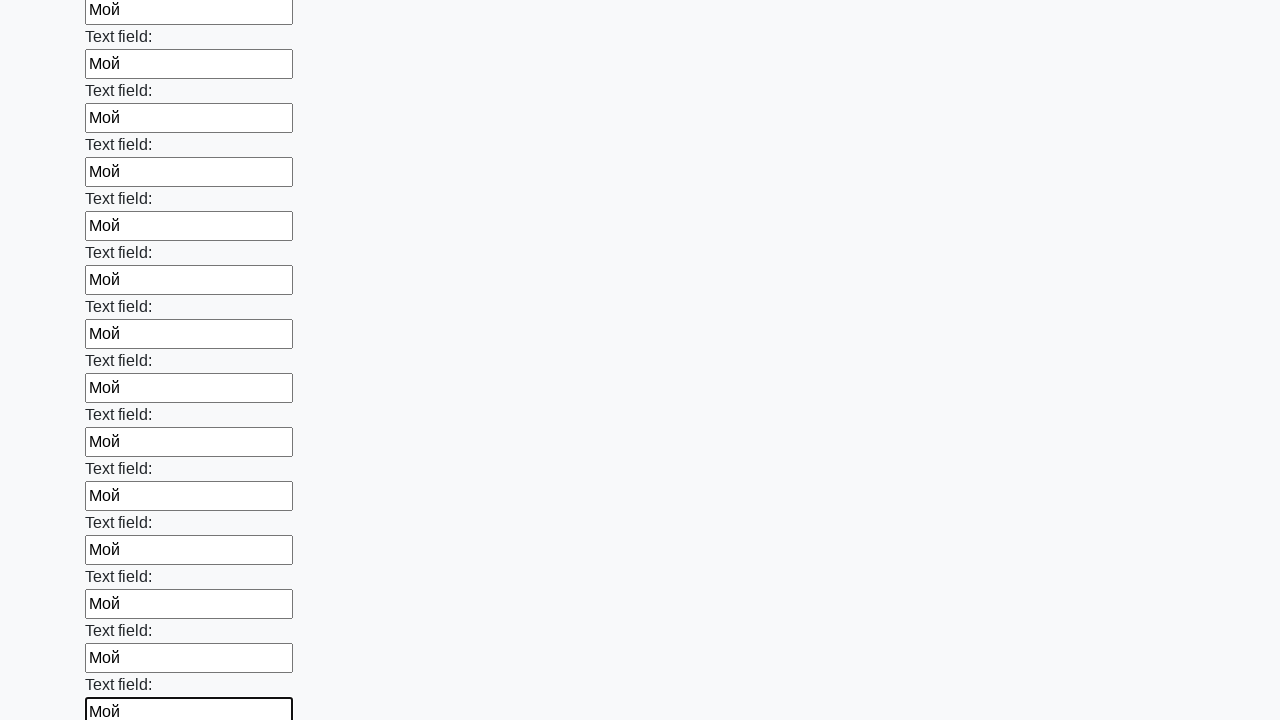

Filled text input field in first block with 'Мой' on .first_block [type='text'] >> nth=45
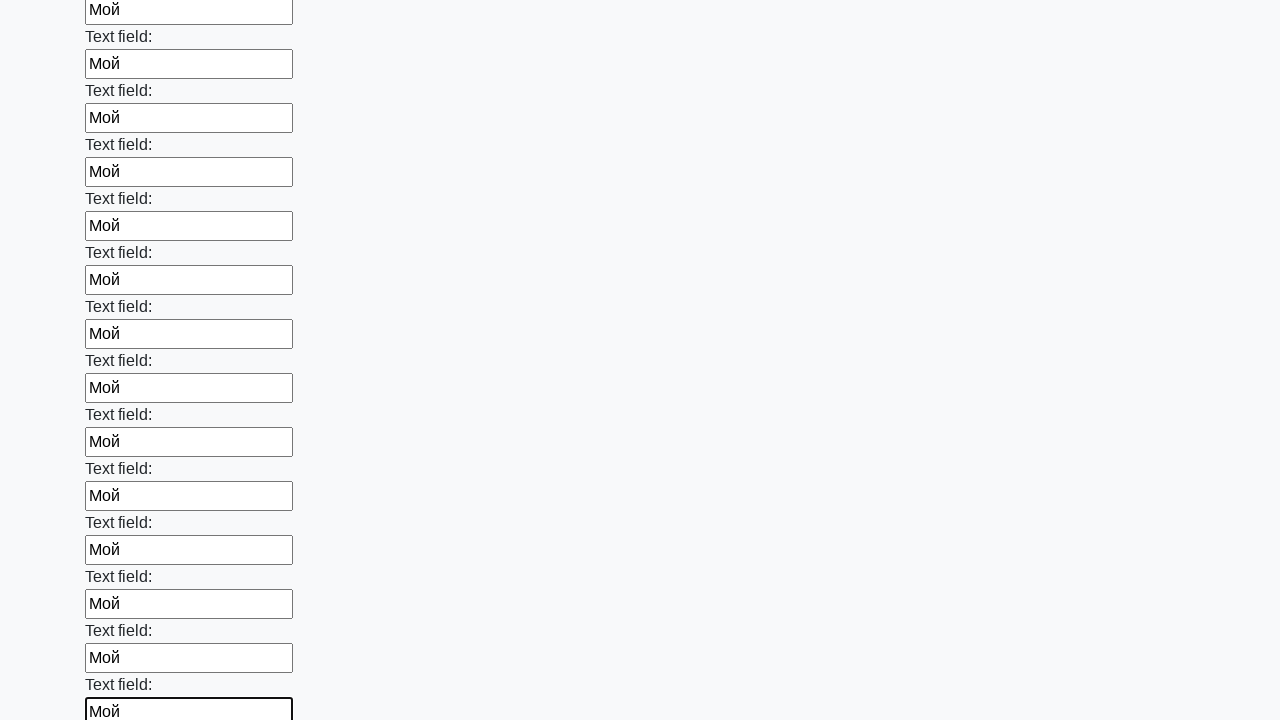

Filled text input field in first block with 'Мой' on .first_block [type='text'] >> nth=46
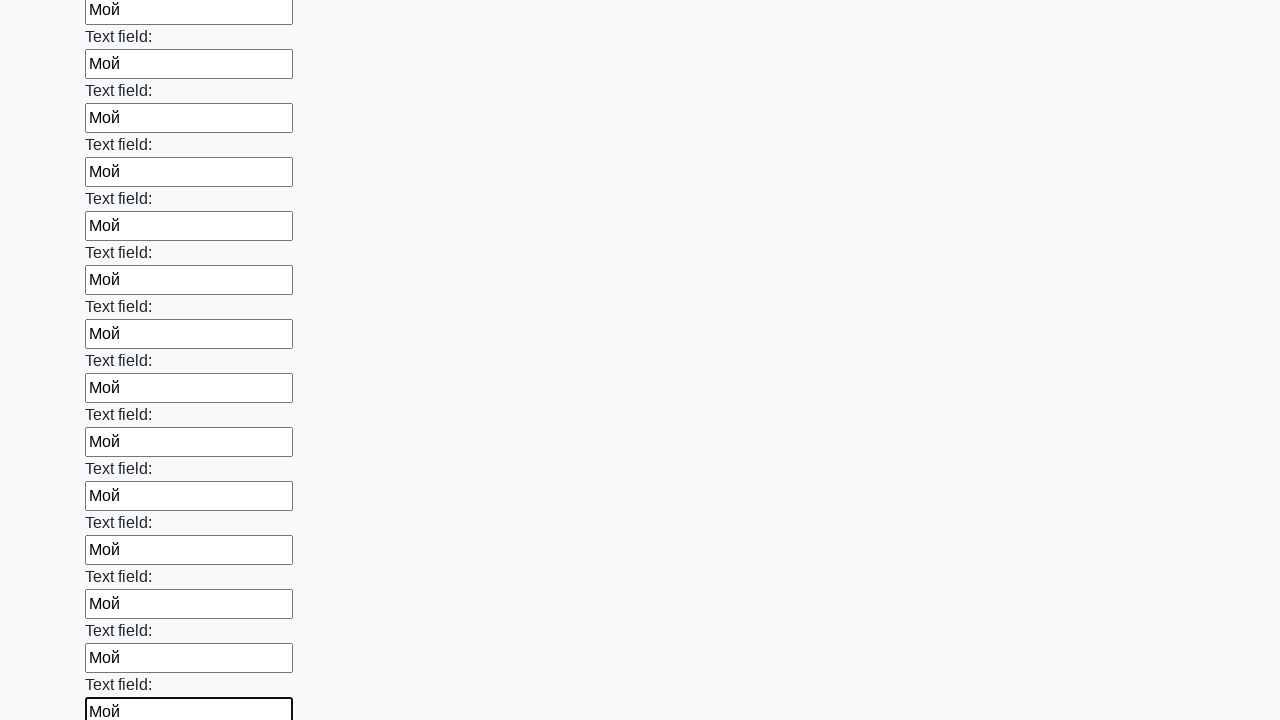

Filled text input field in first block with 'Мой' on .first_block [type='text'] >> nth=47
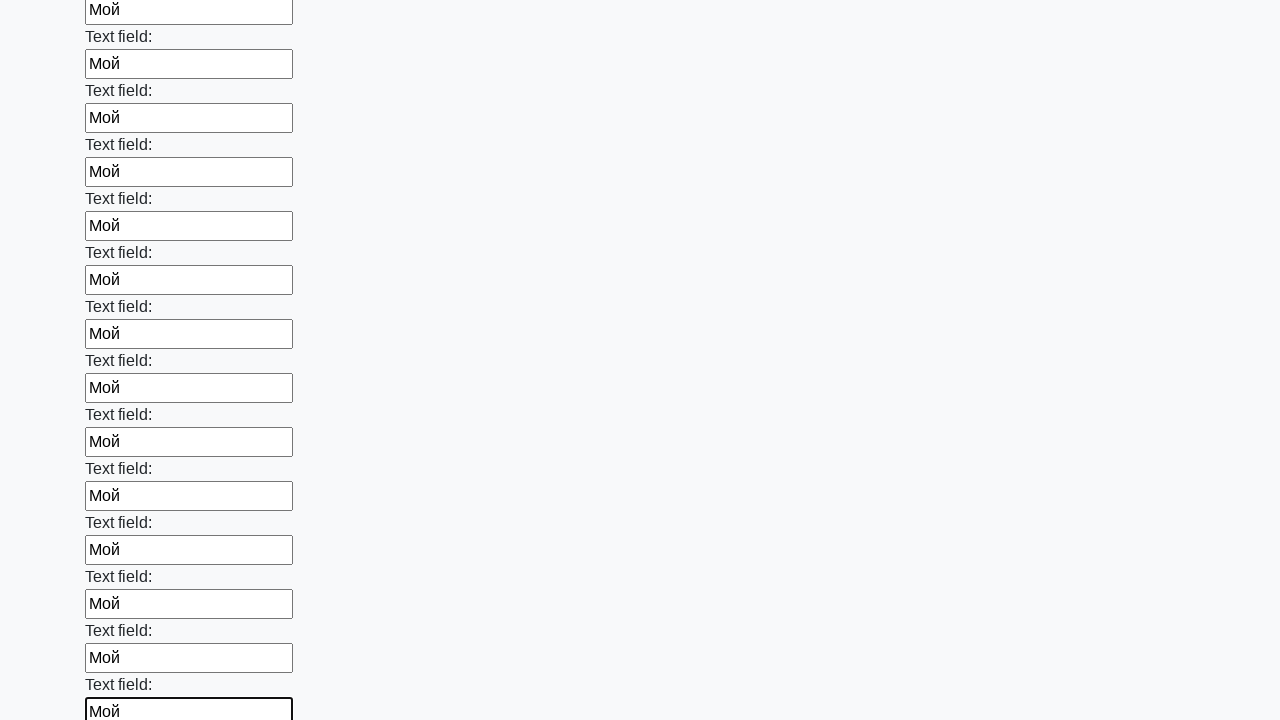

Filled text input field in first block with 'Мой' on .first_block [type='text'] >> nth=48
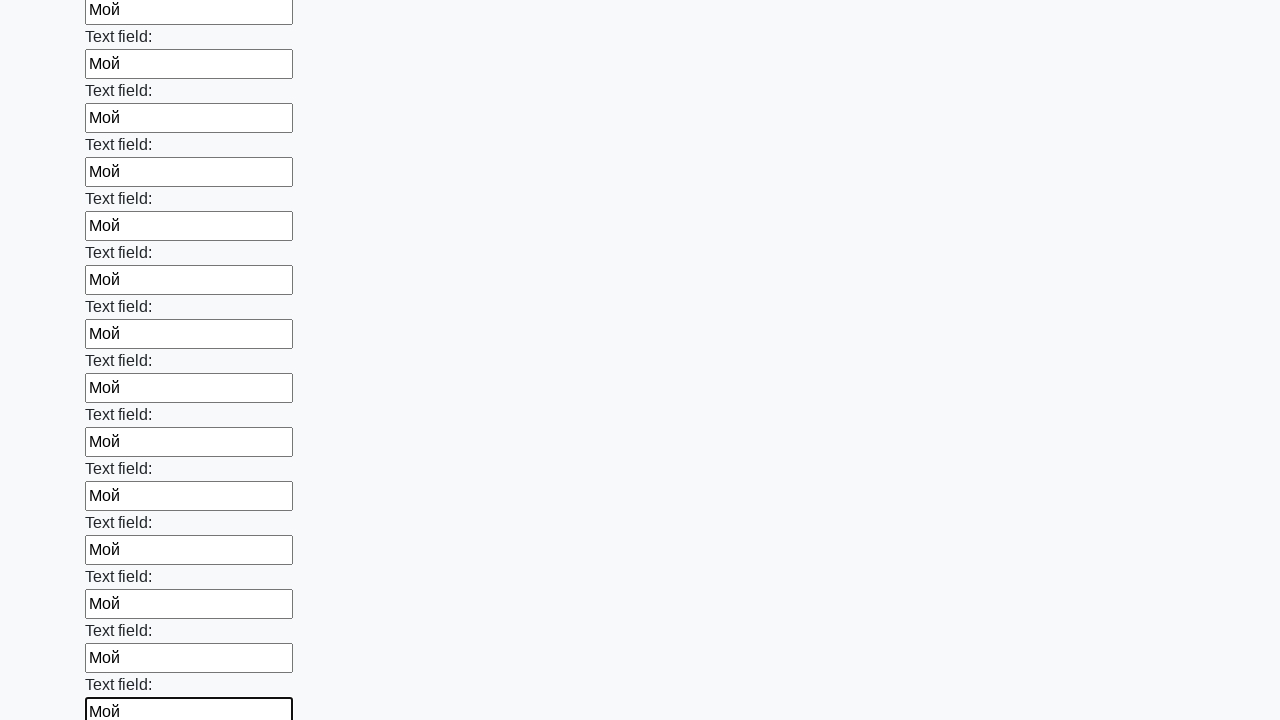

Filled text input field in first block with 'Мой' on .first_block [type='text'] >> nth=49
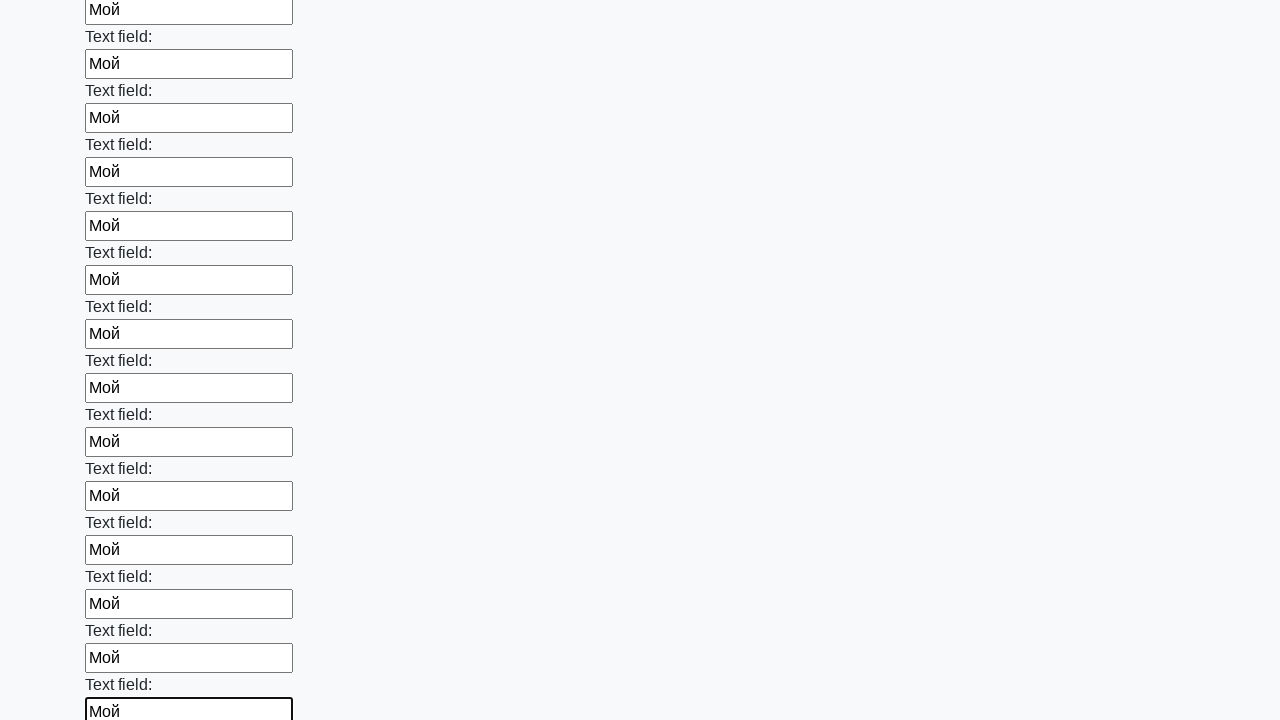

Filled text input field in first block with 'Мой' on .first_block [type='text'] >> nth=50
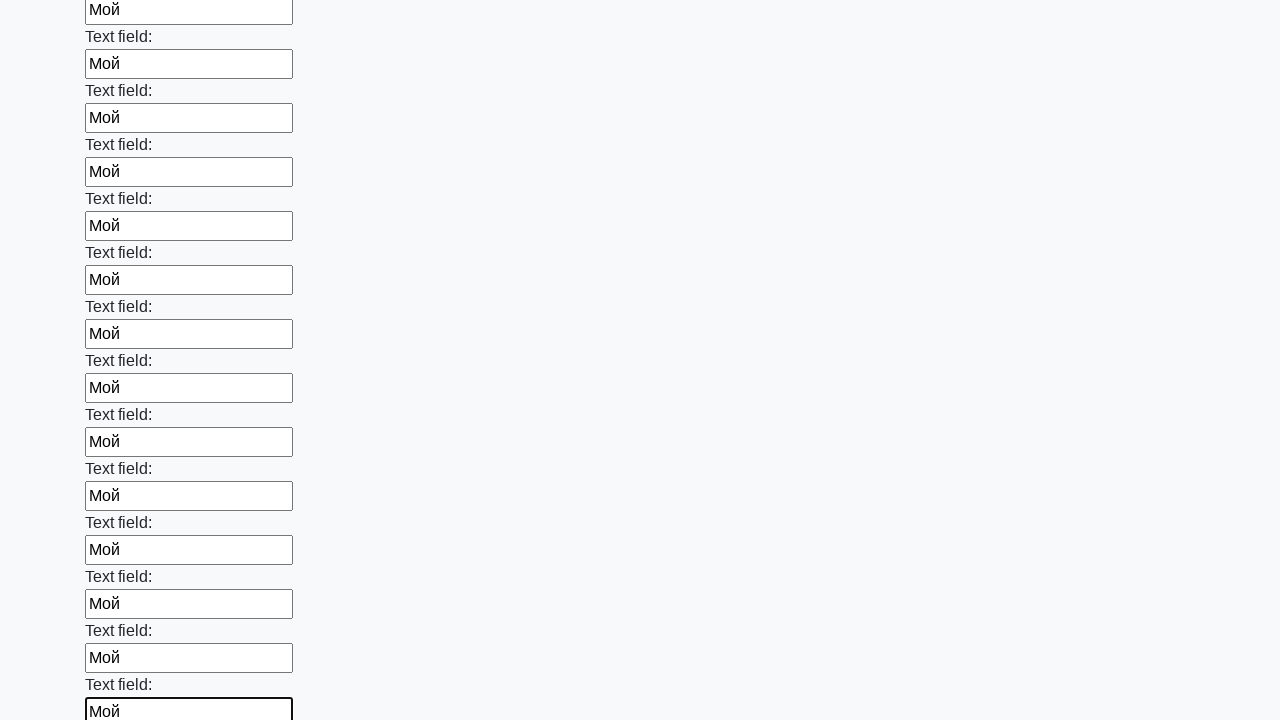

Filled text input field in first block with 'Мой' on .first_block [type='text'] >> nth=51
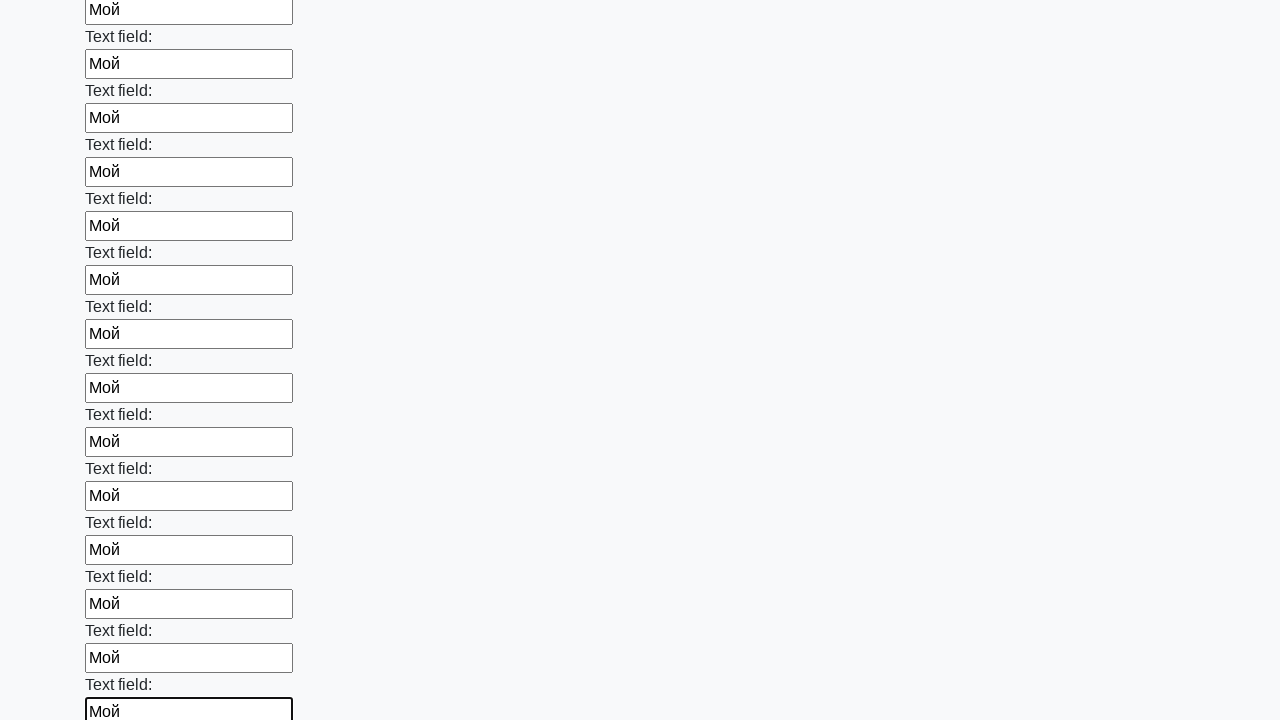

Filled text input field in first block with 'Мой' on .first_block [type='text'] >> nth=52
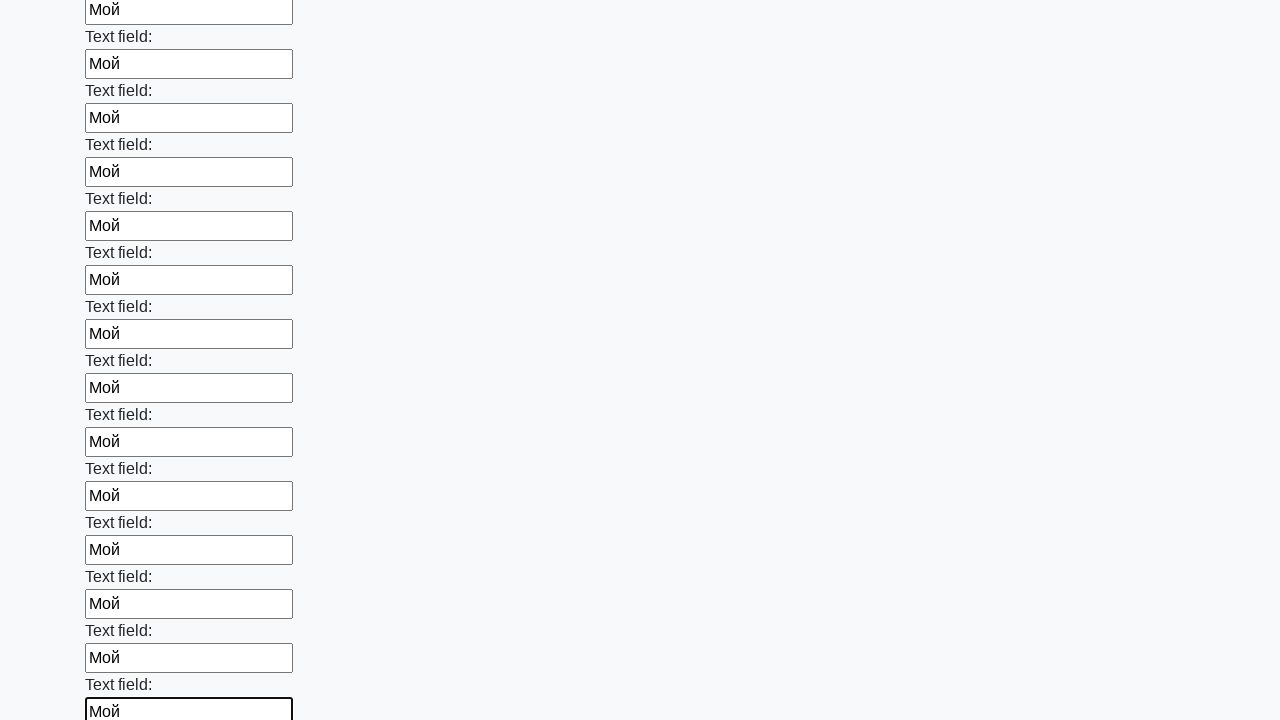

Filled text input field in first block with 'Мой' on .first_block [type='text'] >> nth=53
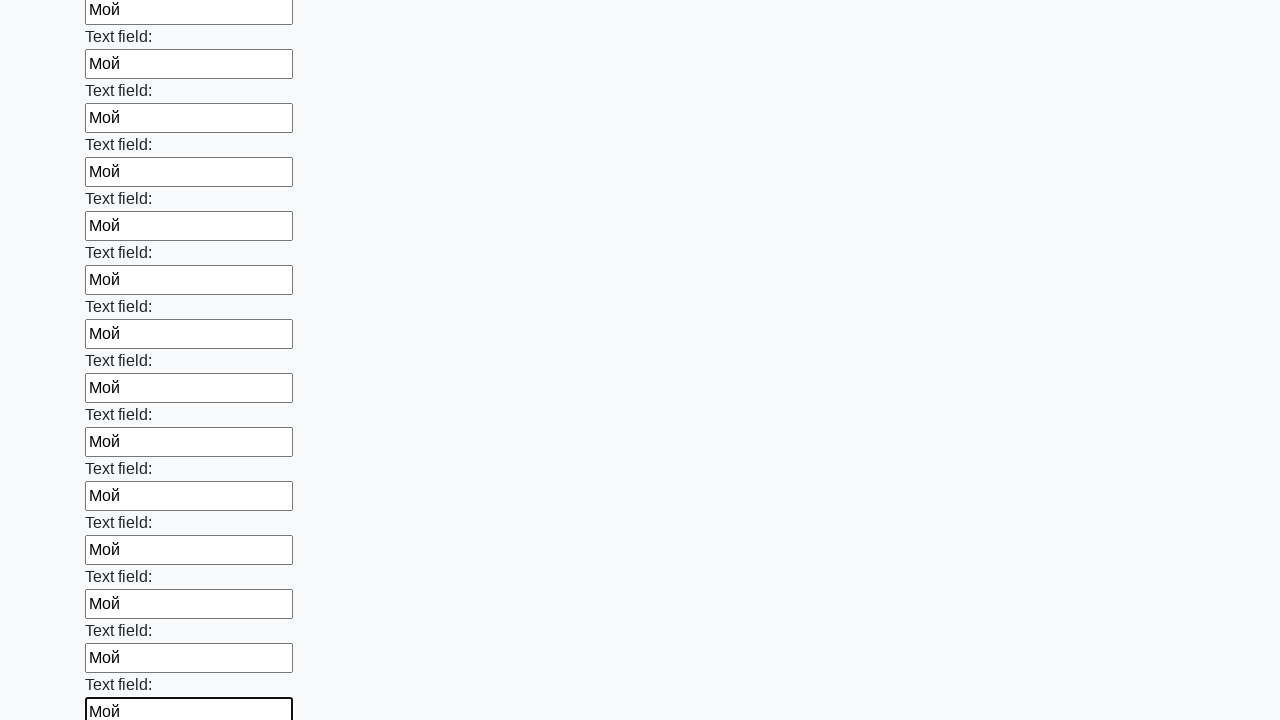

Filled text input field in first block with 'Мой' on .first_block [type='text'] >> nth=54
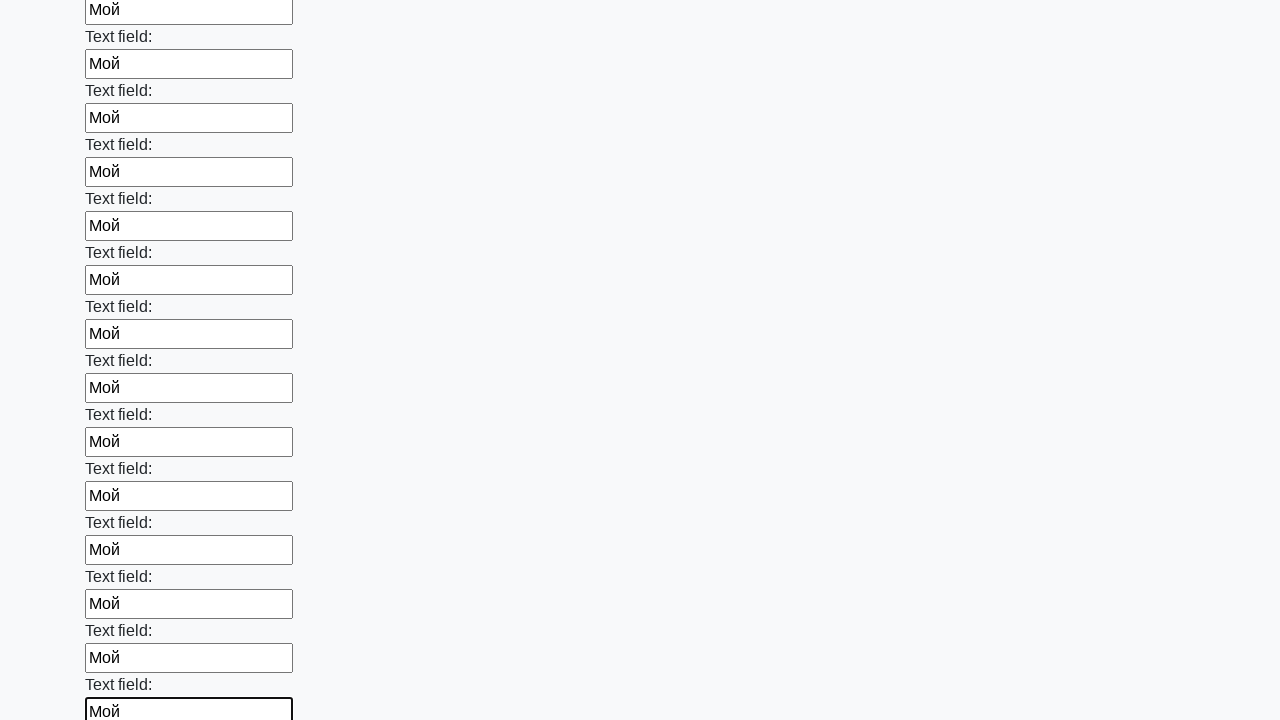

Filled text input field in first block with 'Мой' on .first_block [type='text'] >> nth=55
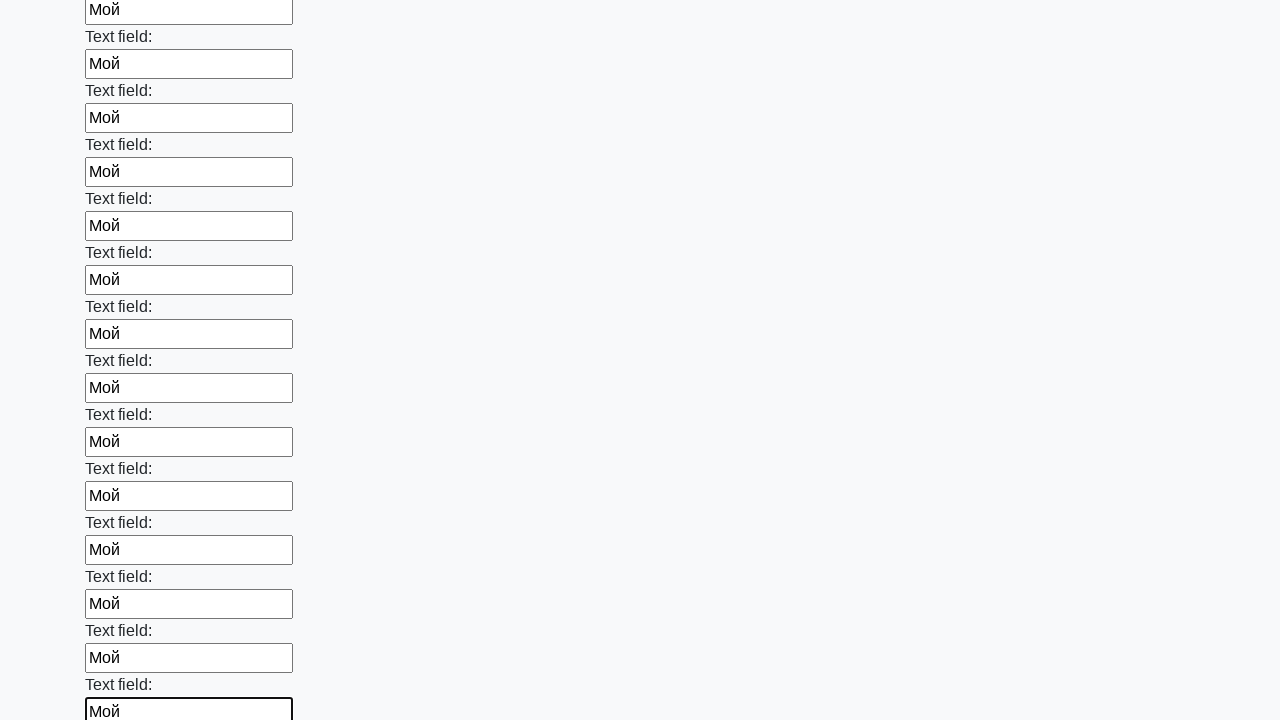

Filled text input field in first block with 'Мой' on .first_block [type='text'] >> nth=56
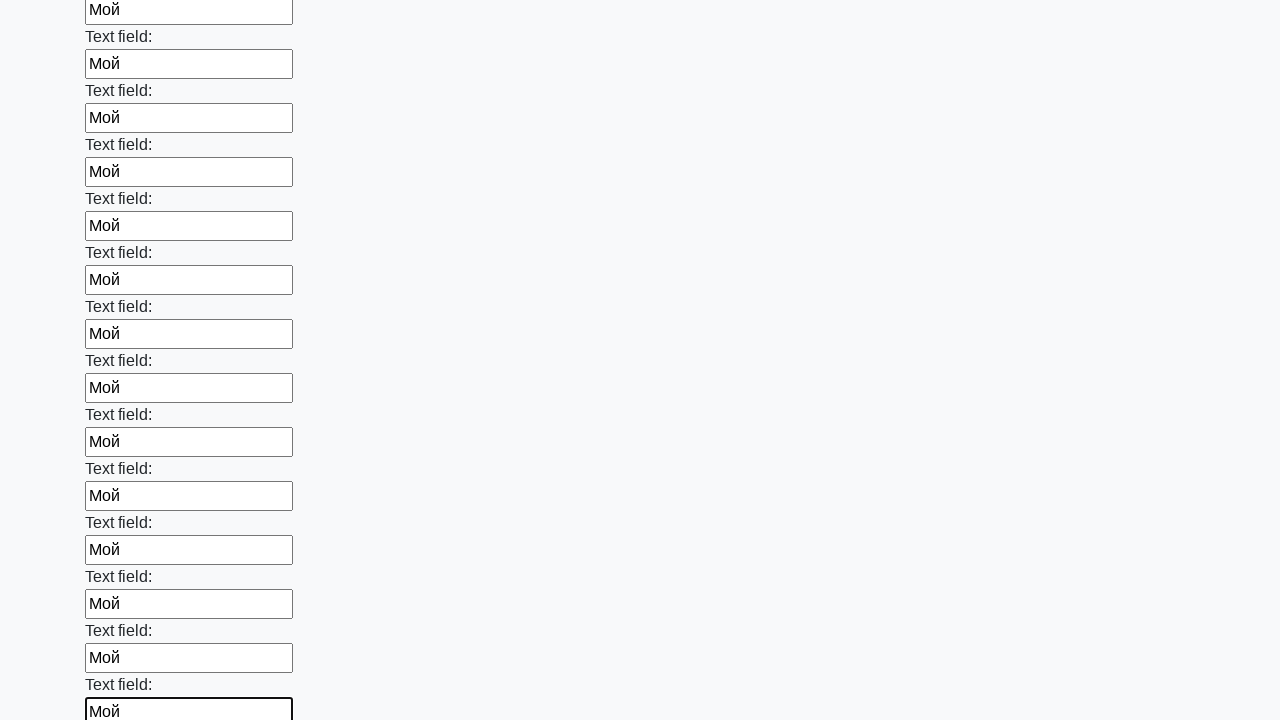

Filled text input field in first block with 'Мой' on .first_block [type='text'] >> nth=57
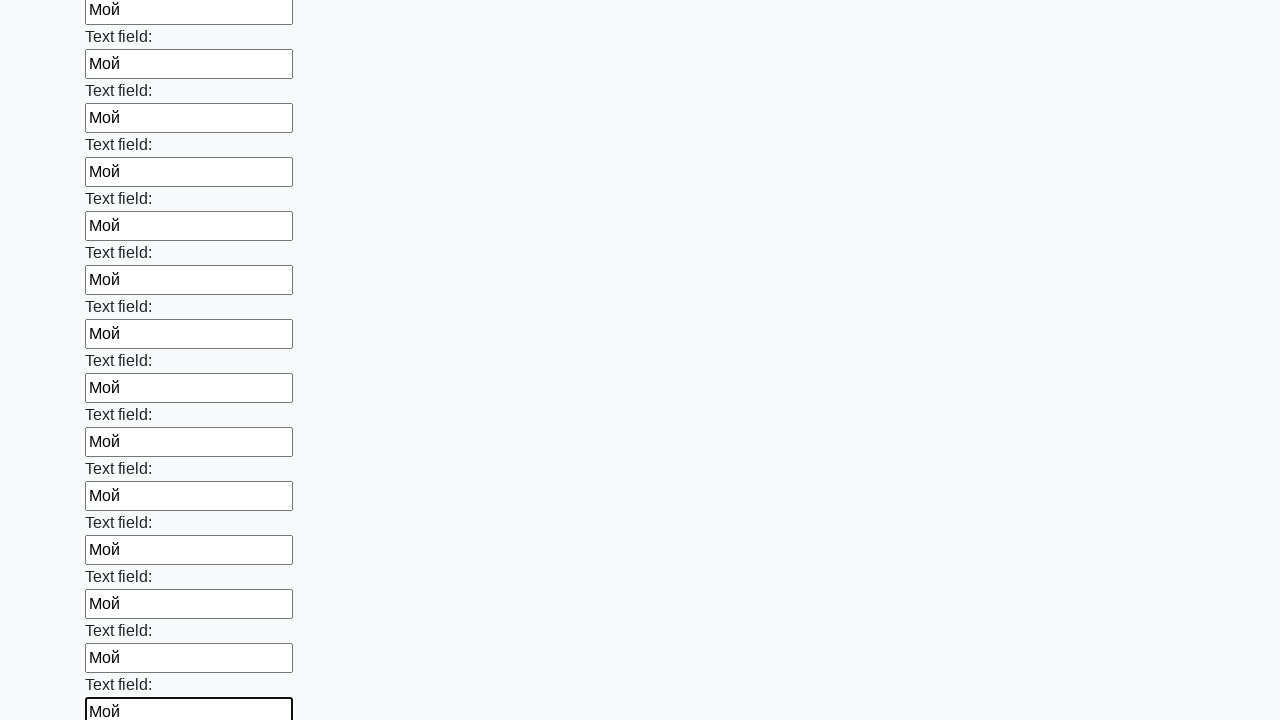

Filled text input field in first block with 'Мой' on .first_block [type='text'] >> nth=58
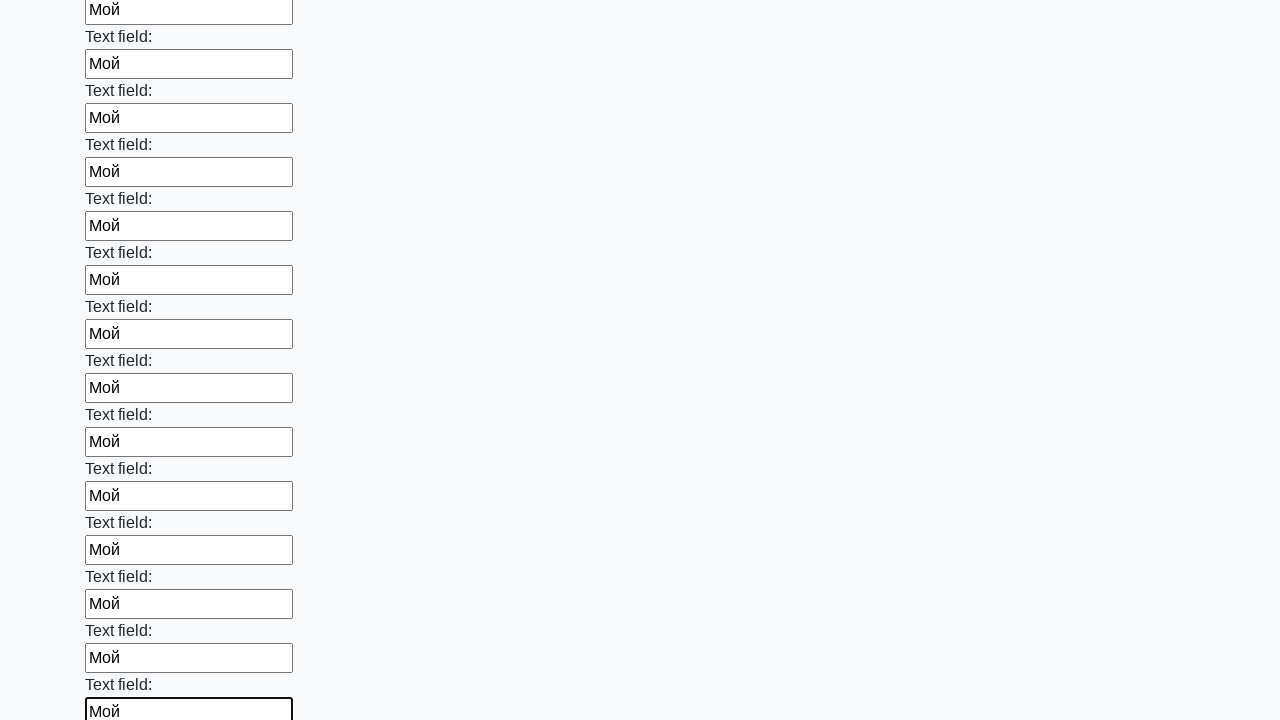

Filled text input field in first block with 'Мой' on .first_block [type='text'] >> nth=59
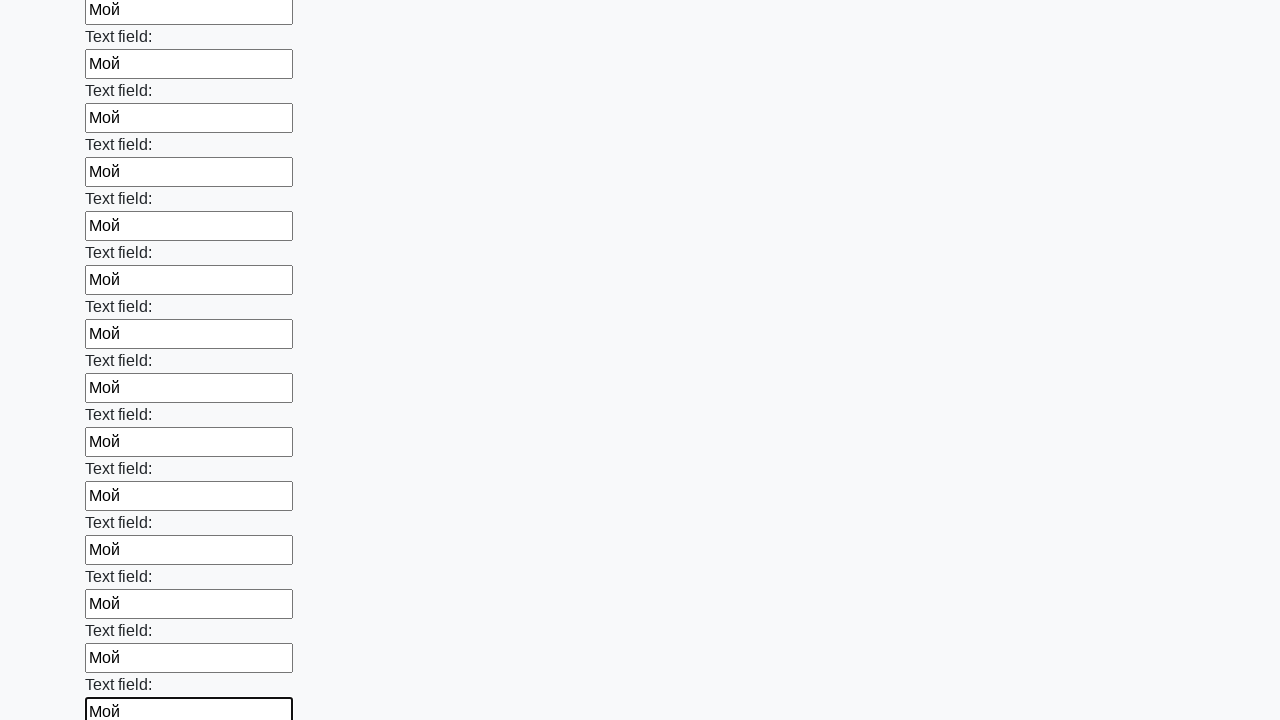

Filled text input field in first block with 'Мой' on .first_block [type='text'] >> nth=60
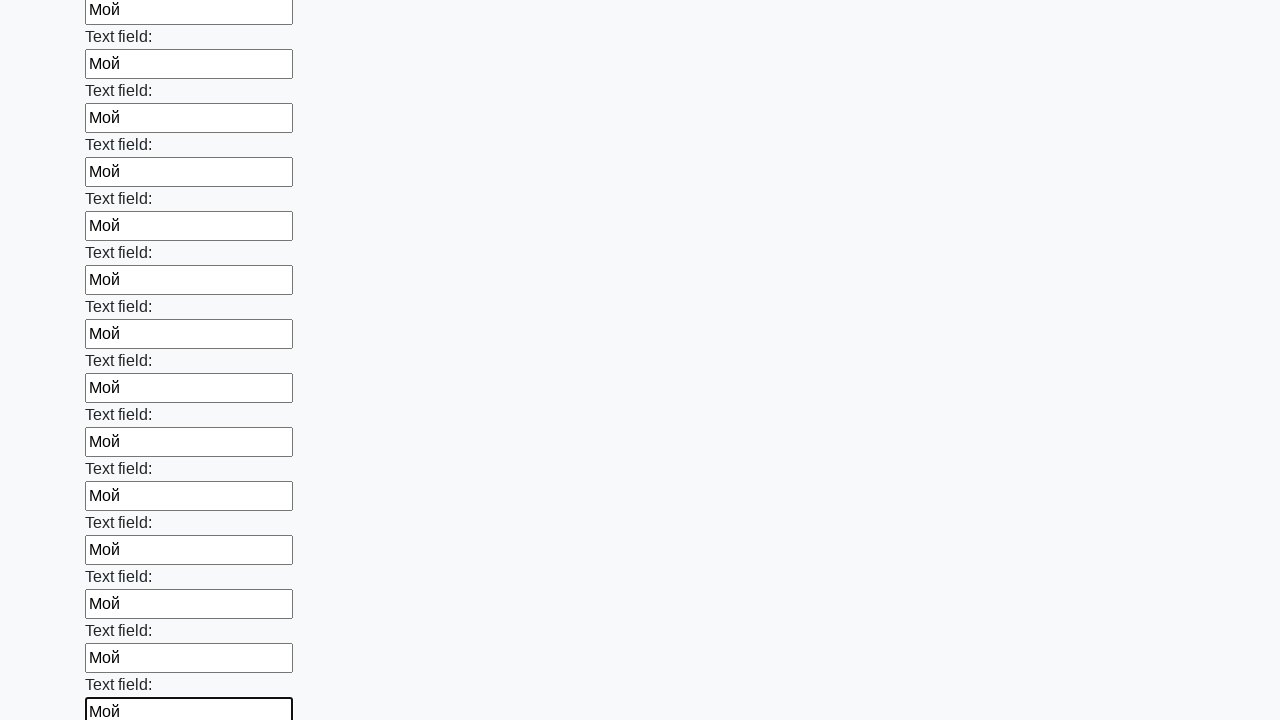

Filled text input field in first block with 'Мой' on .first_block [type='text'] >> nth=61
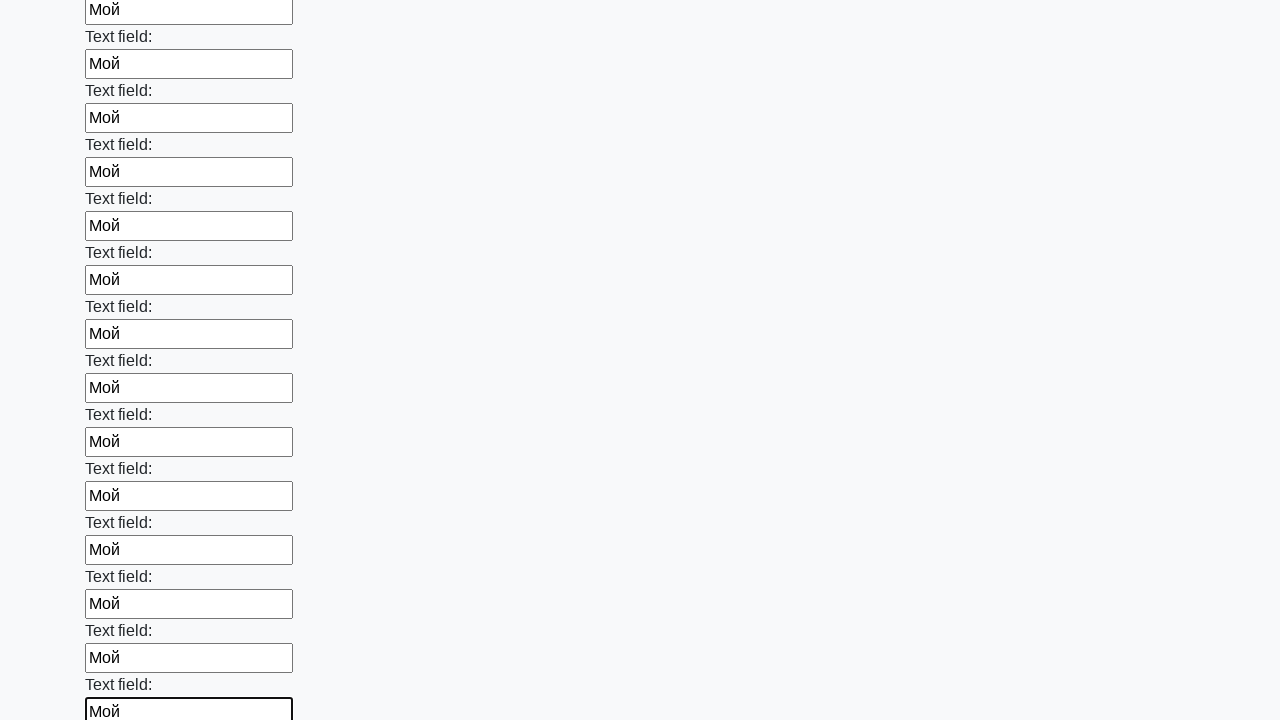

Filled text input field in first block with 'Мой' on .first_block [type='text'] >> nth=62
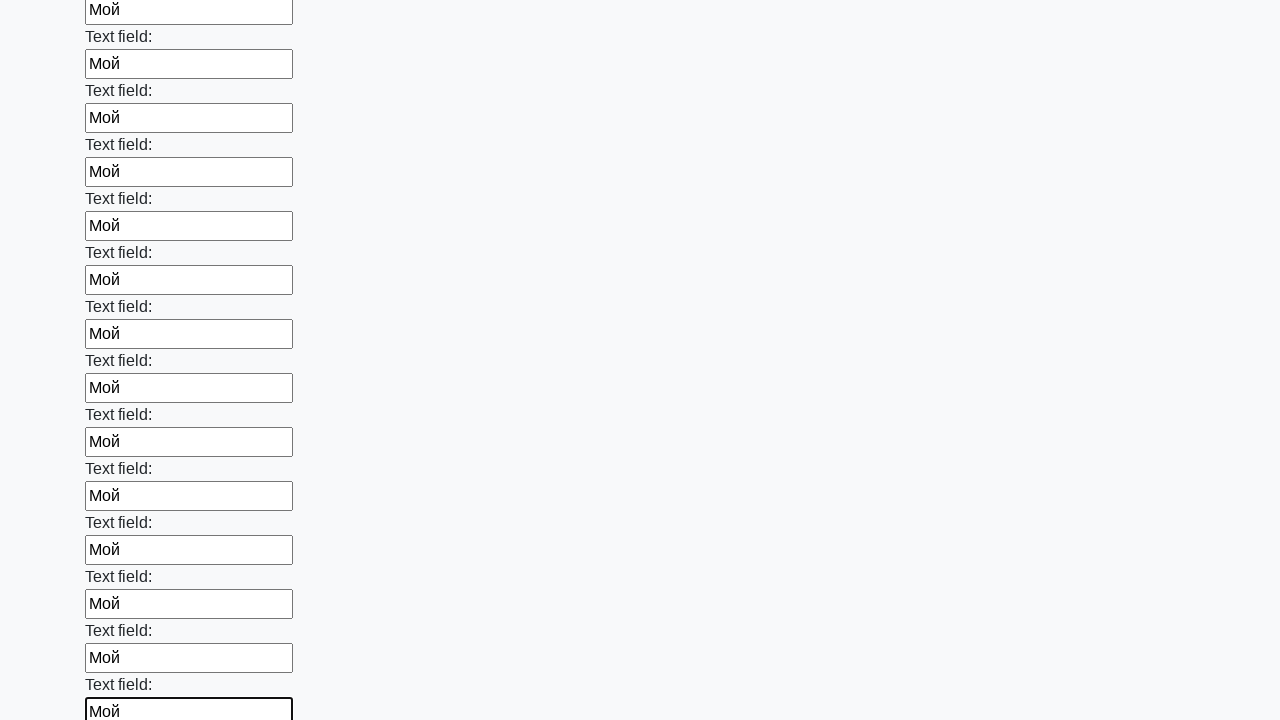

Filled text input field in first block with 'Мой' on .first_block [type='text'] >> nth=63
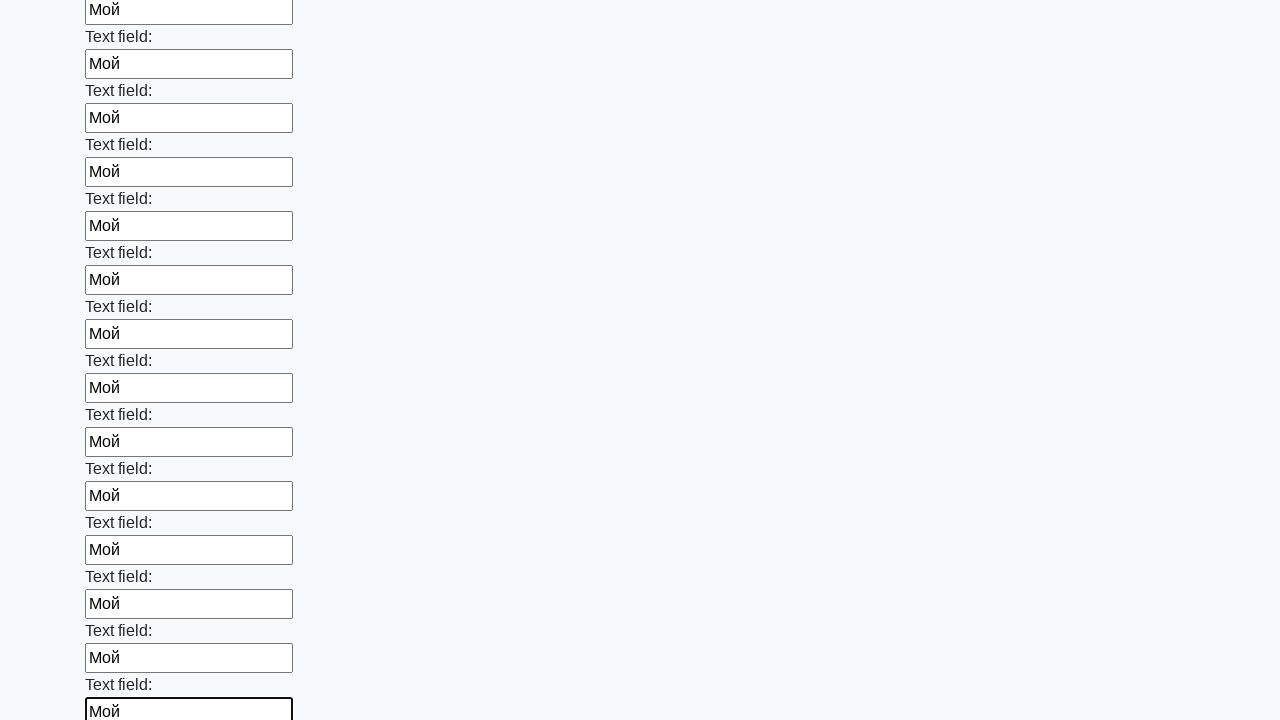

Filled text input field in first block with 'Мой' on .first_block [type='text'] >> nth=64
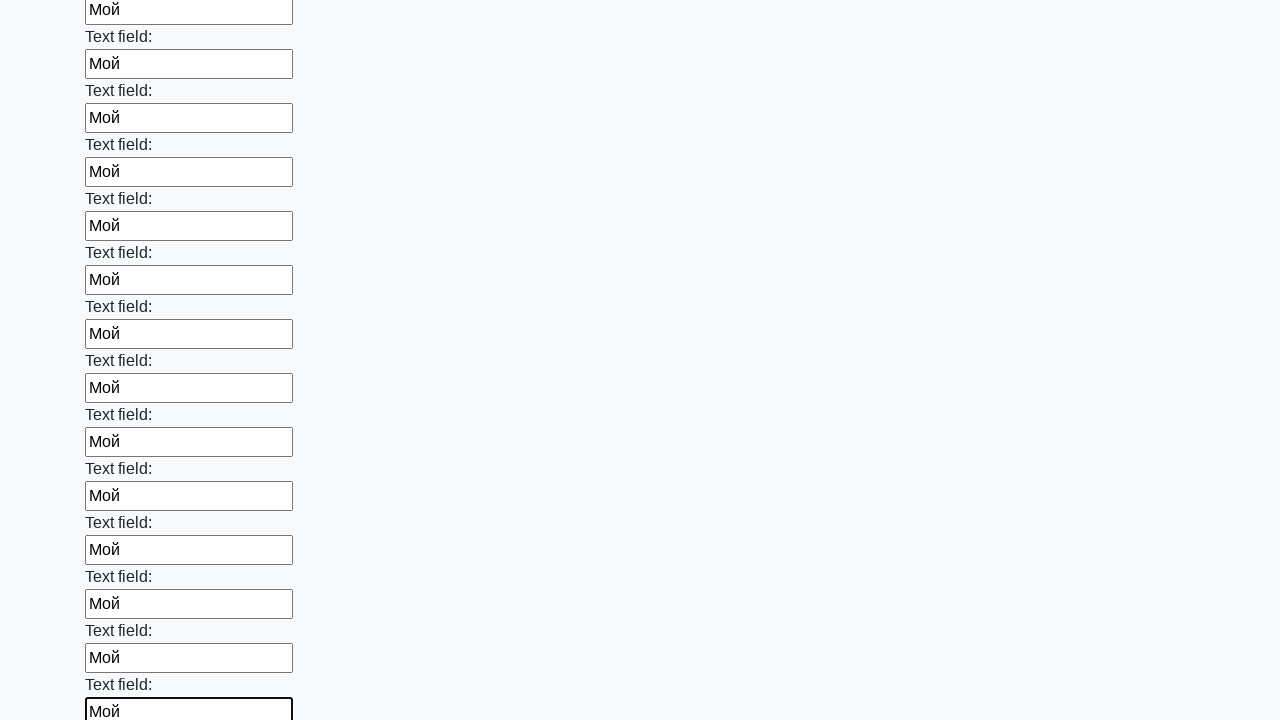

Filled text input field in first block with 'Мой' on .first_block [type='text'] >> nth=65
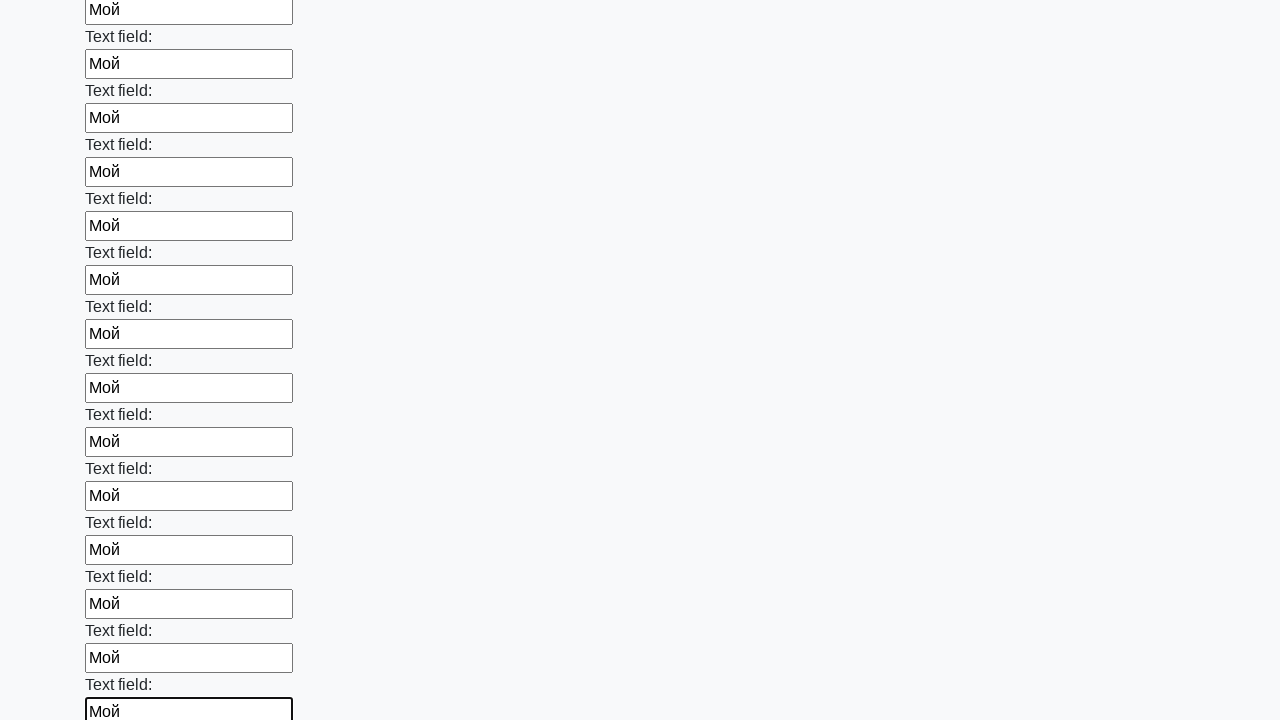

Filled text input field in first block with 'Мой' on .first_block [type='text'] >> nth=66
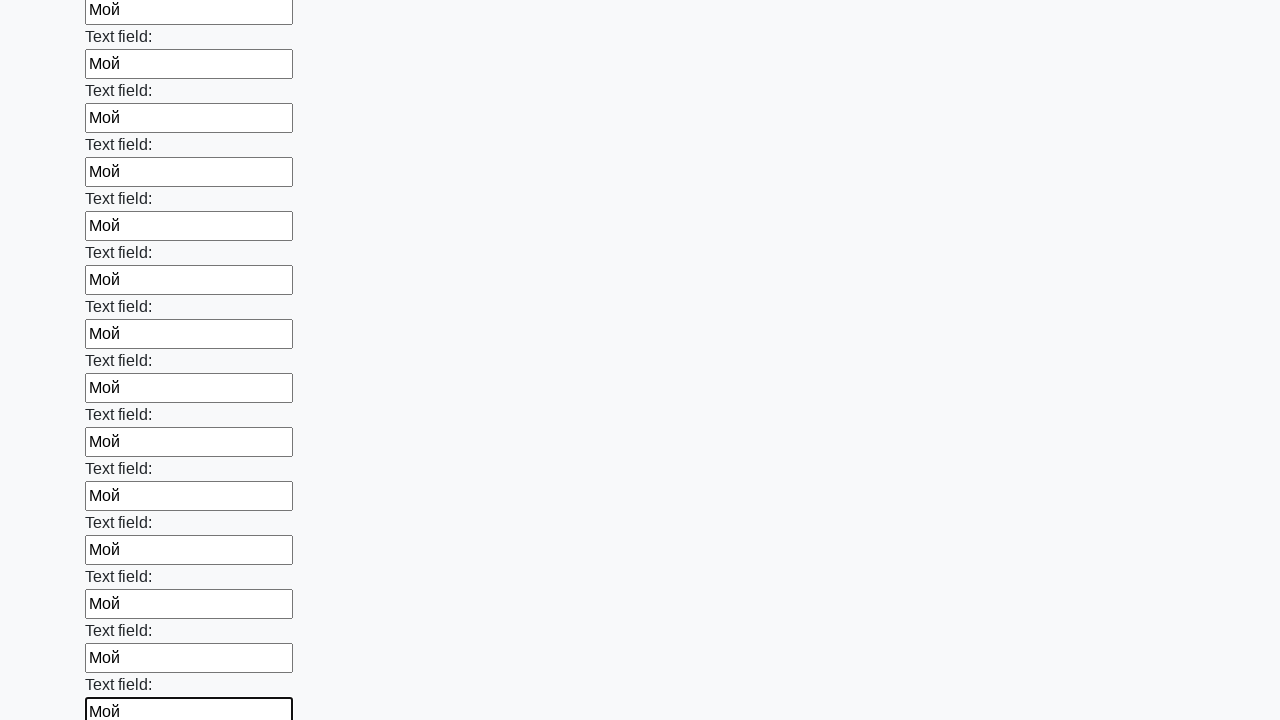

Filled text input field in first block with 'Мой' on .first_block [type='text'] >> nth=67
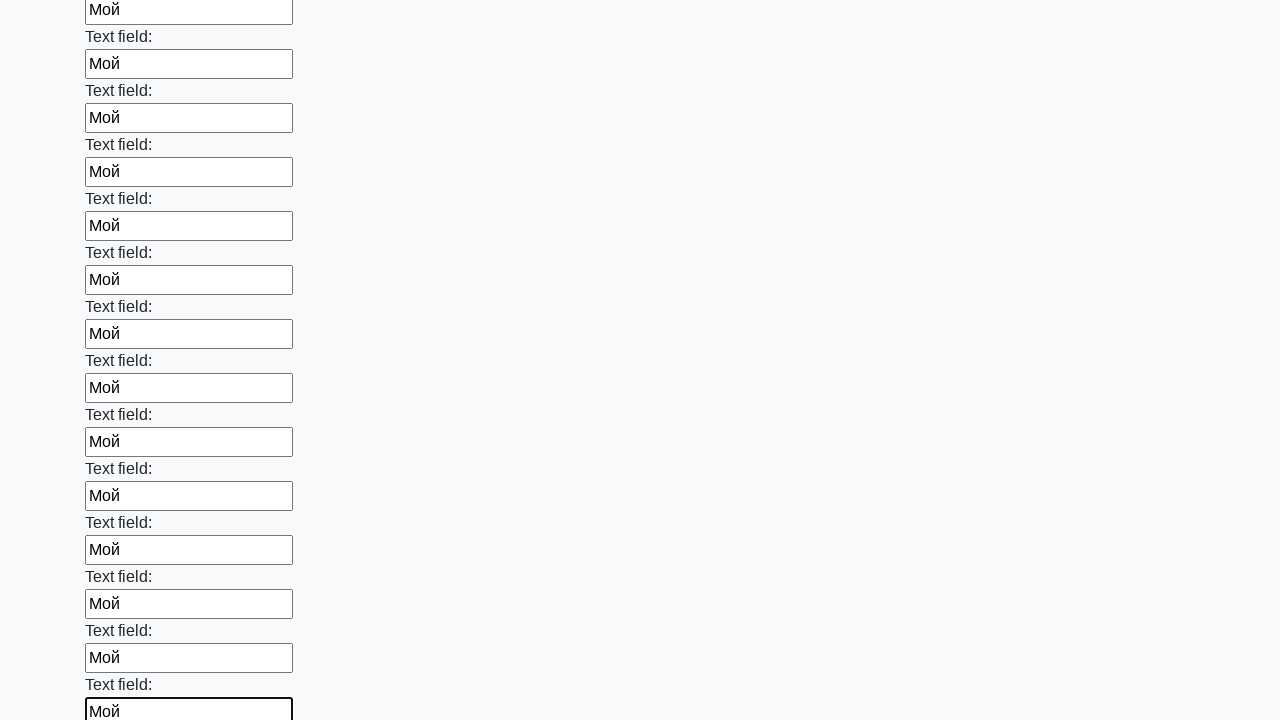

Filled text input field in first block with 'Мой' on .first_block [type='text'] >> nth=68
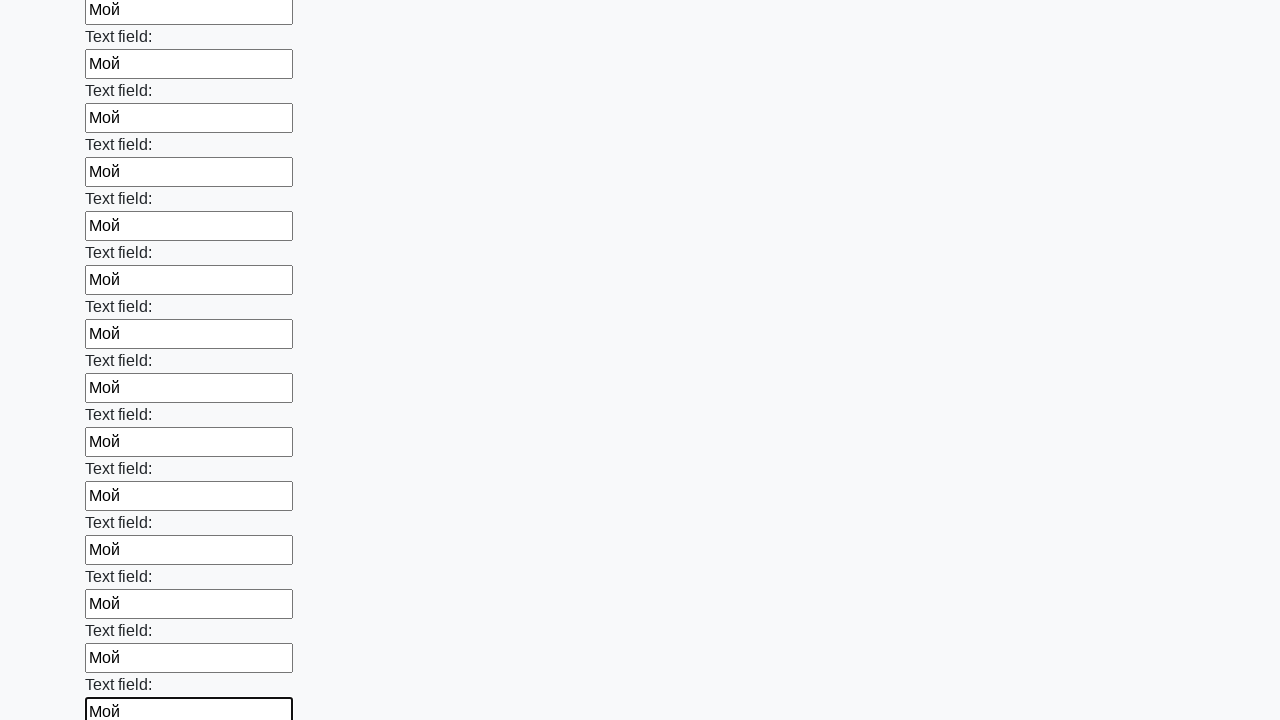

Filled text input field in first block with 'Мой' on .first_block [type='text'] >> nth=69
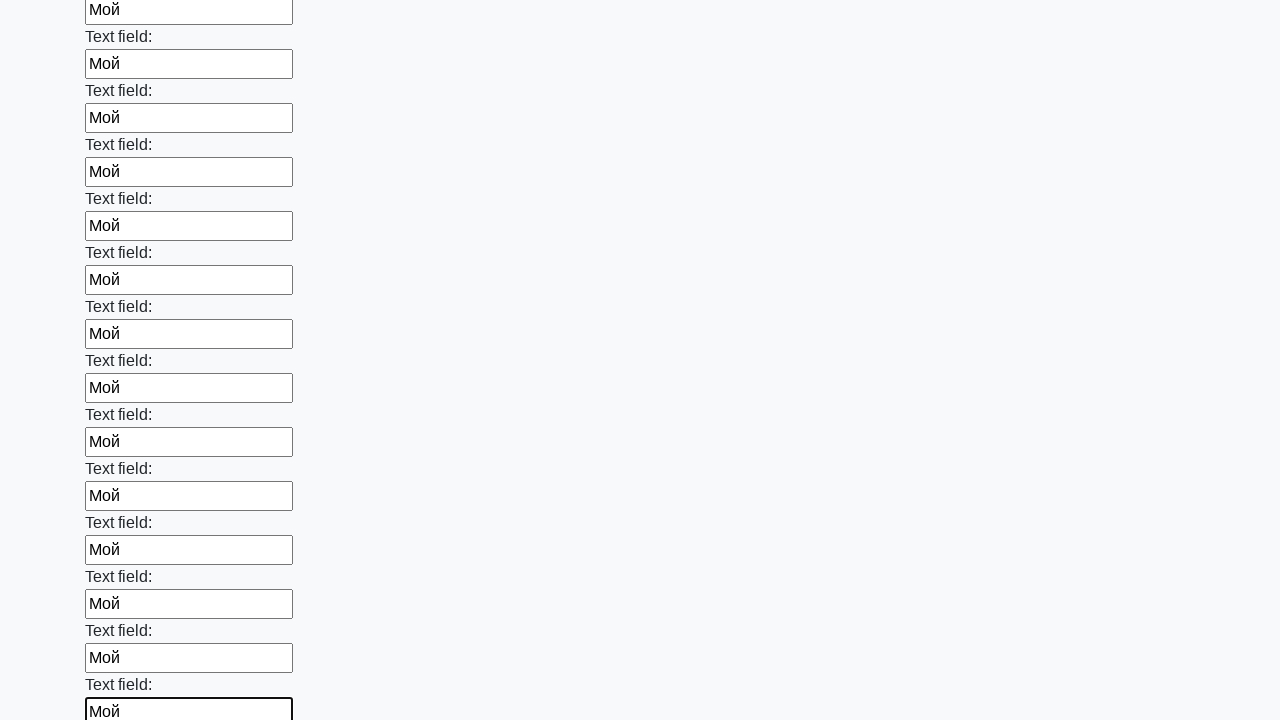

Filled text input field in first block with 'Мой' on .first_block [type='text'] >> nth=70
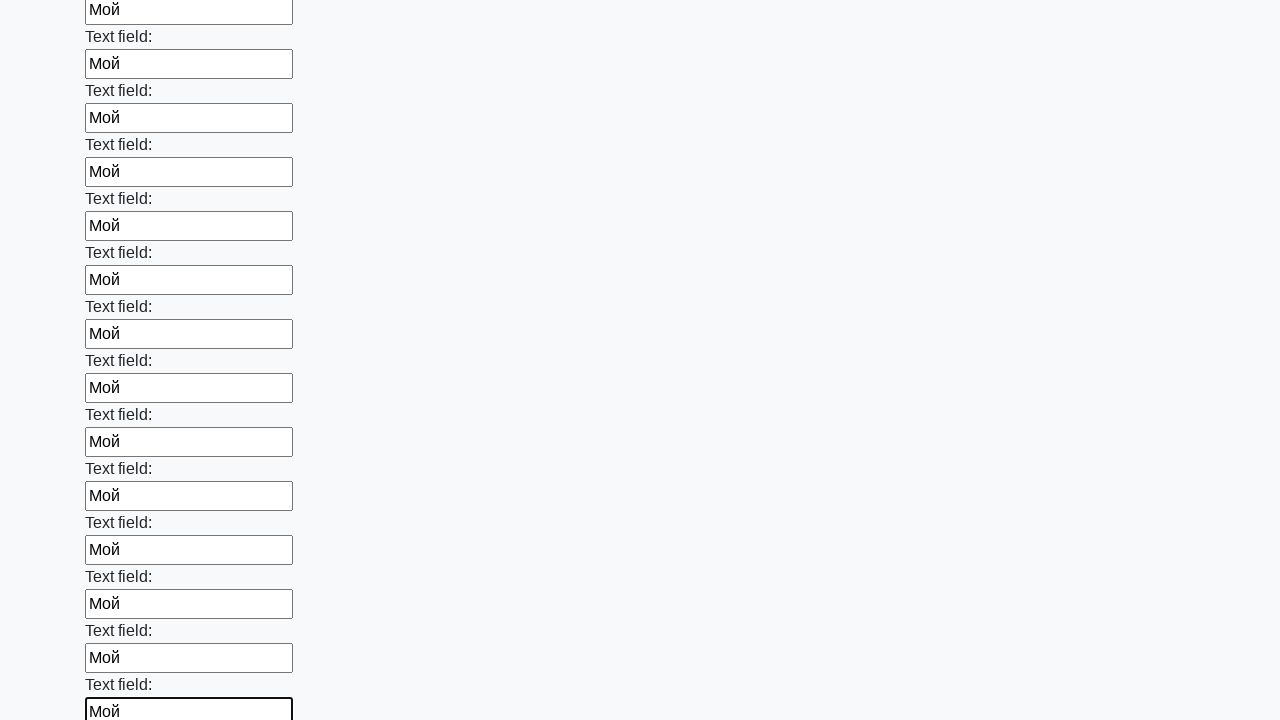

Filled text input field in first block with 'Мой' on .first_block [type='text'] >> nth=71
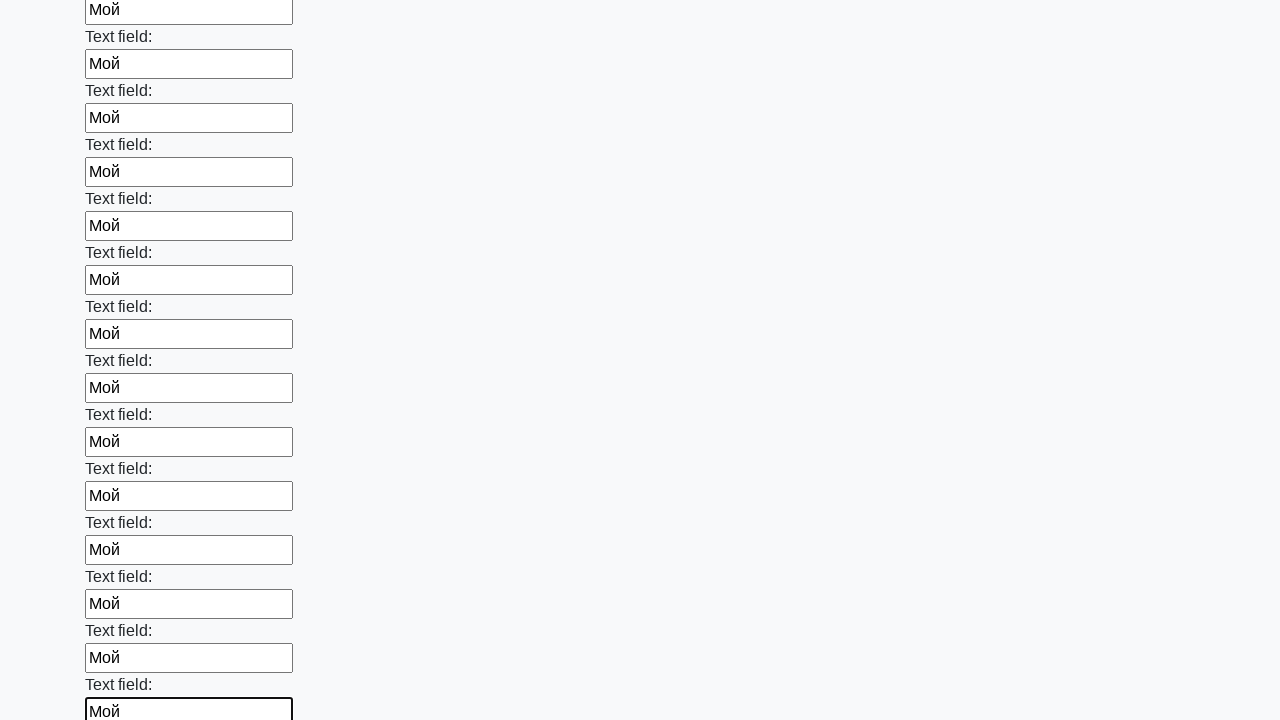

Filled text input field in first block with 'Мой' on .first_block [type='text'] >> nth=72
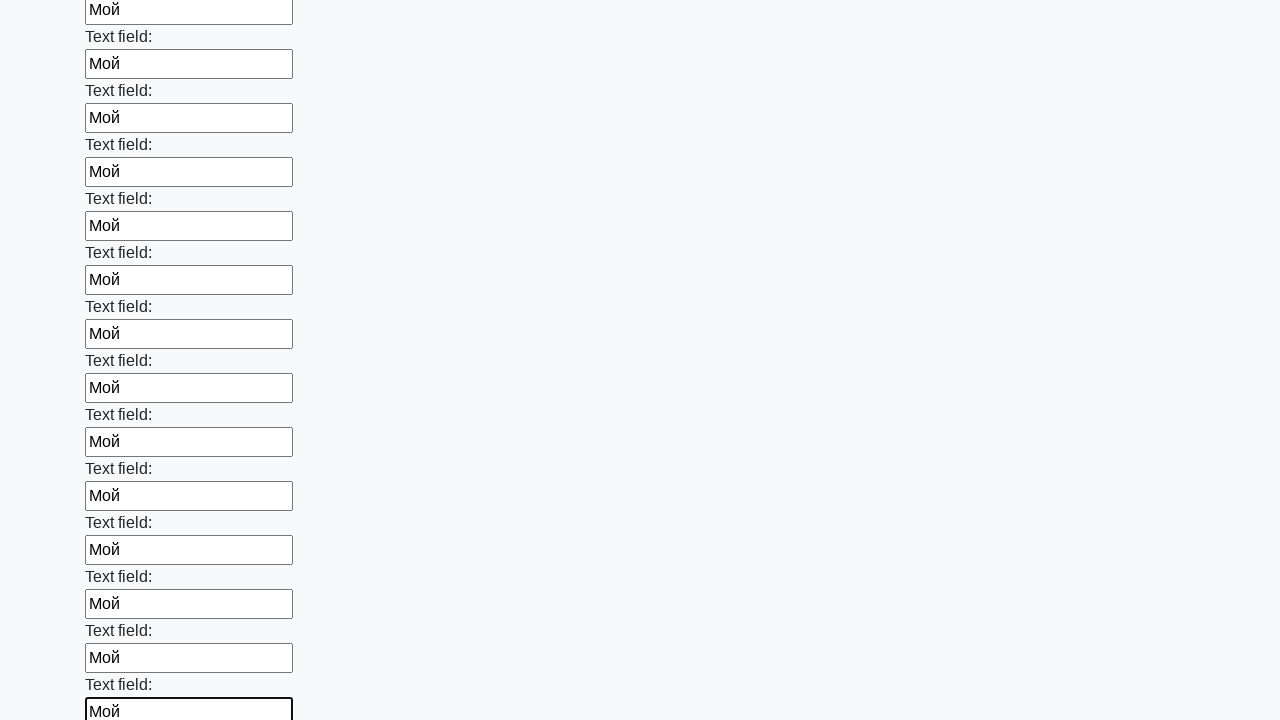

Filled text input field in first block with 'Мой' on .first_block [type='text'] >> nth=73
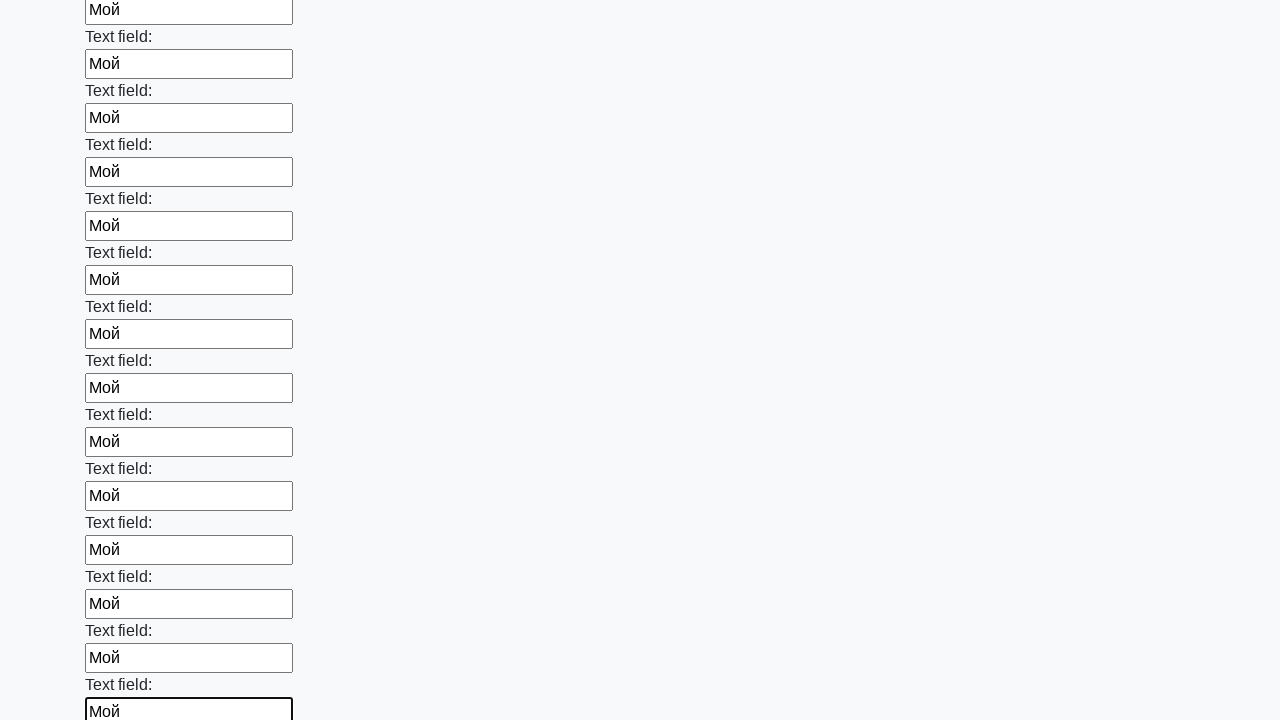

Filled text input field in first block with 'Мой' on .first_block [type='text'] >> nth=74
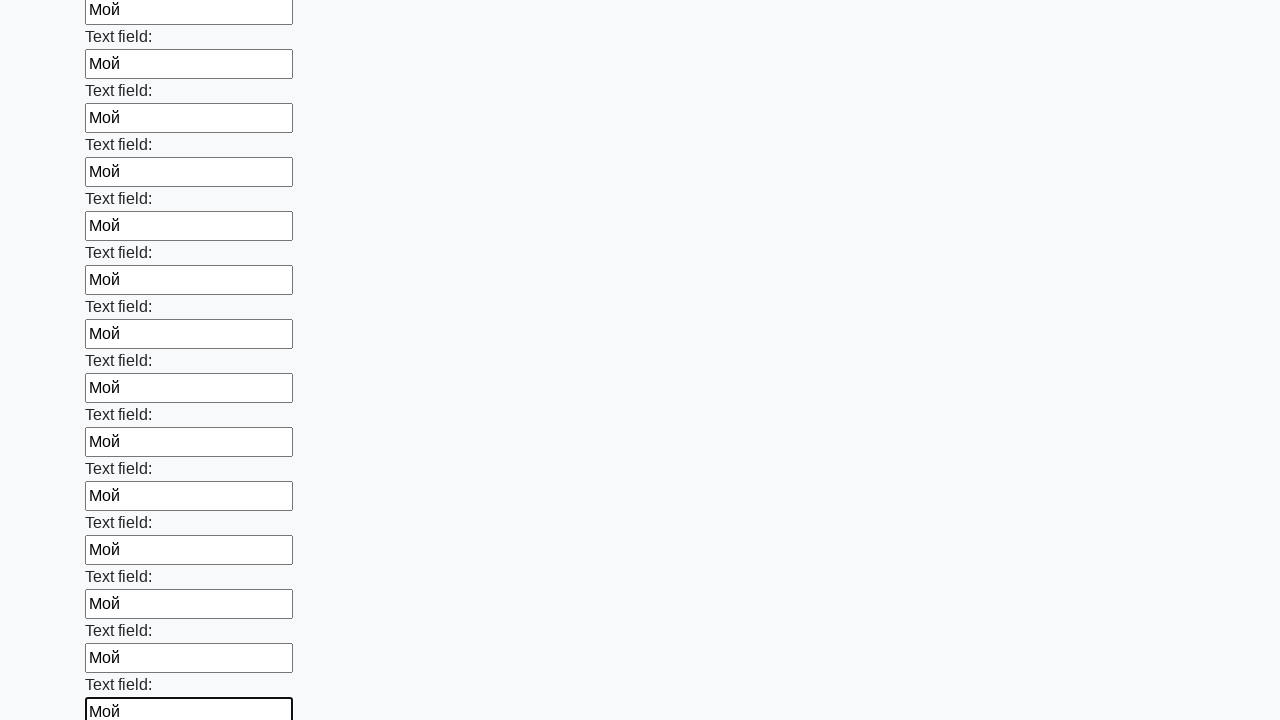

Filled text input field in first block with 'Мой' on .first_block [type='text'] >> nth=75
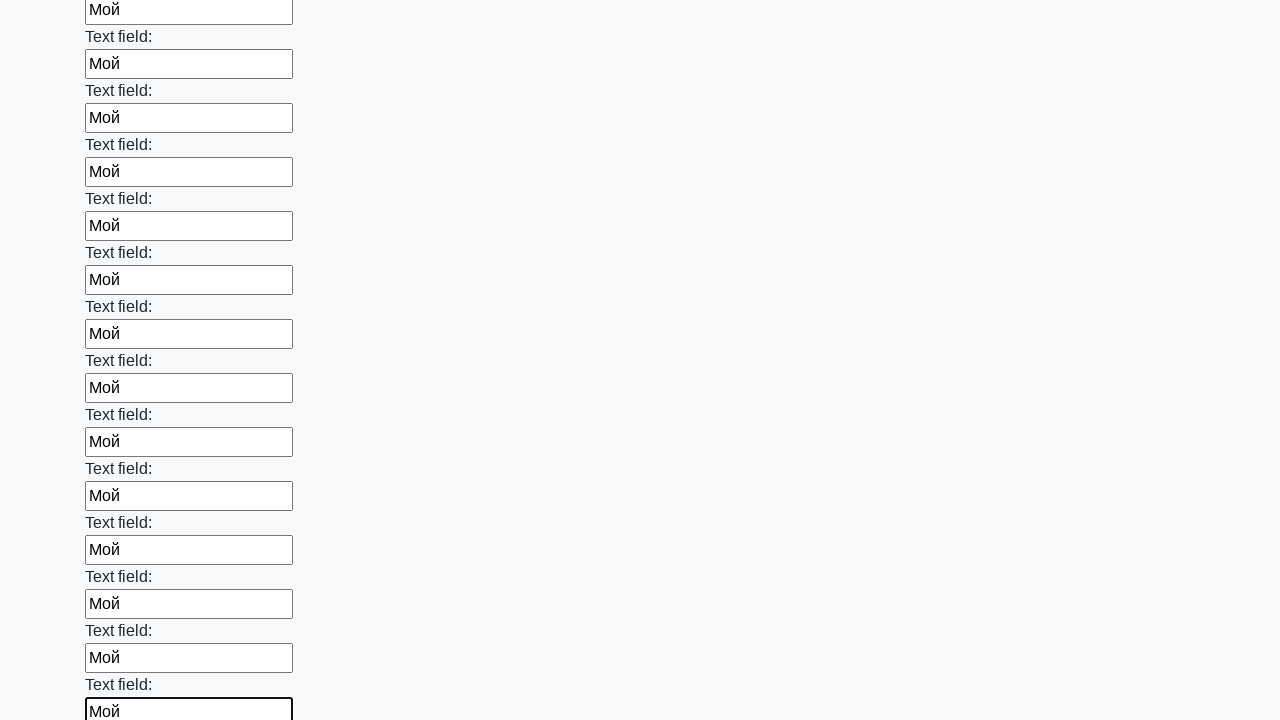

Filled text input field in first block with 'Мой' on .first_block [type='text'] >> nth=76
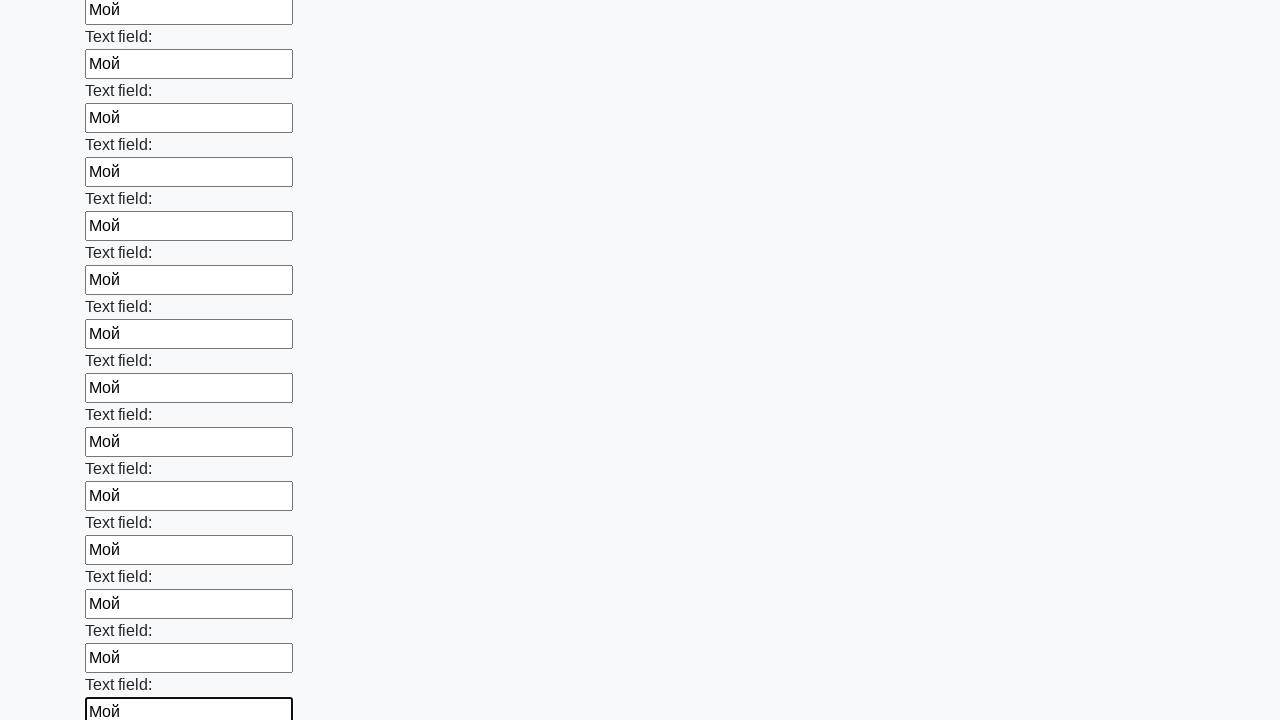

Filled text input field in first block with 'Мой' on .first_block [type='text'] >> nth=77
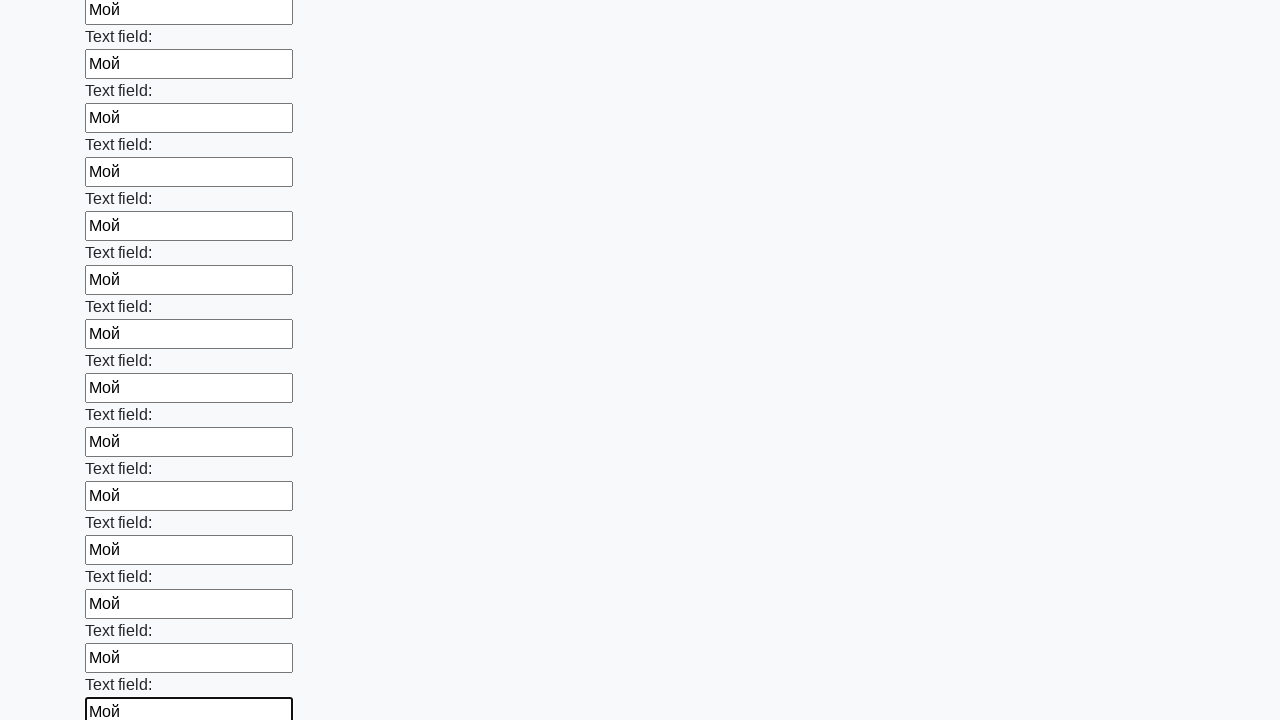

Filled text input field in first block with 'Мой' on .first_block [type='text'] >> nth=78
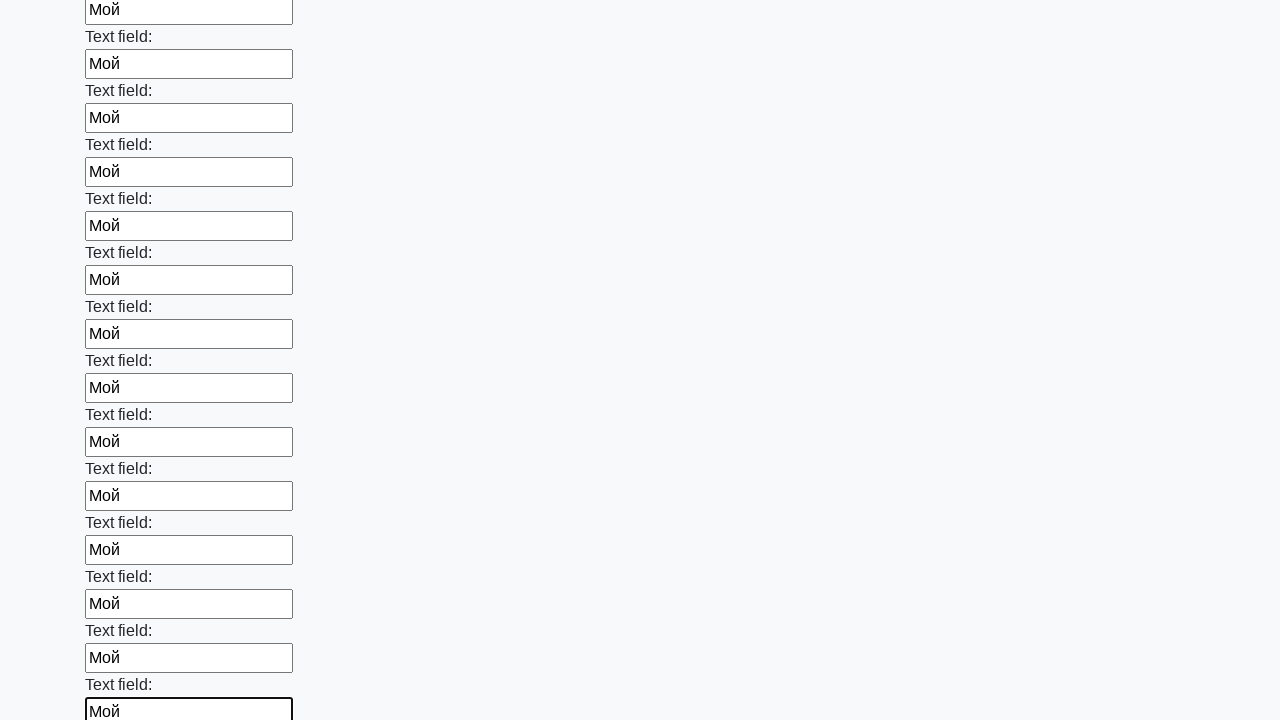

Filled text input field in first block with 'Мой' on .first_block [type='text'] >> nth=79
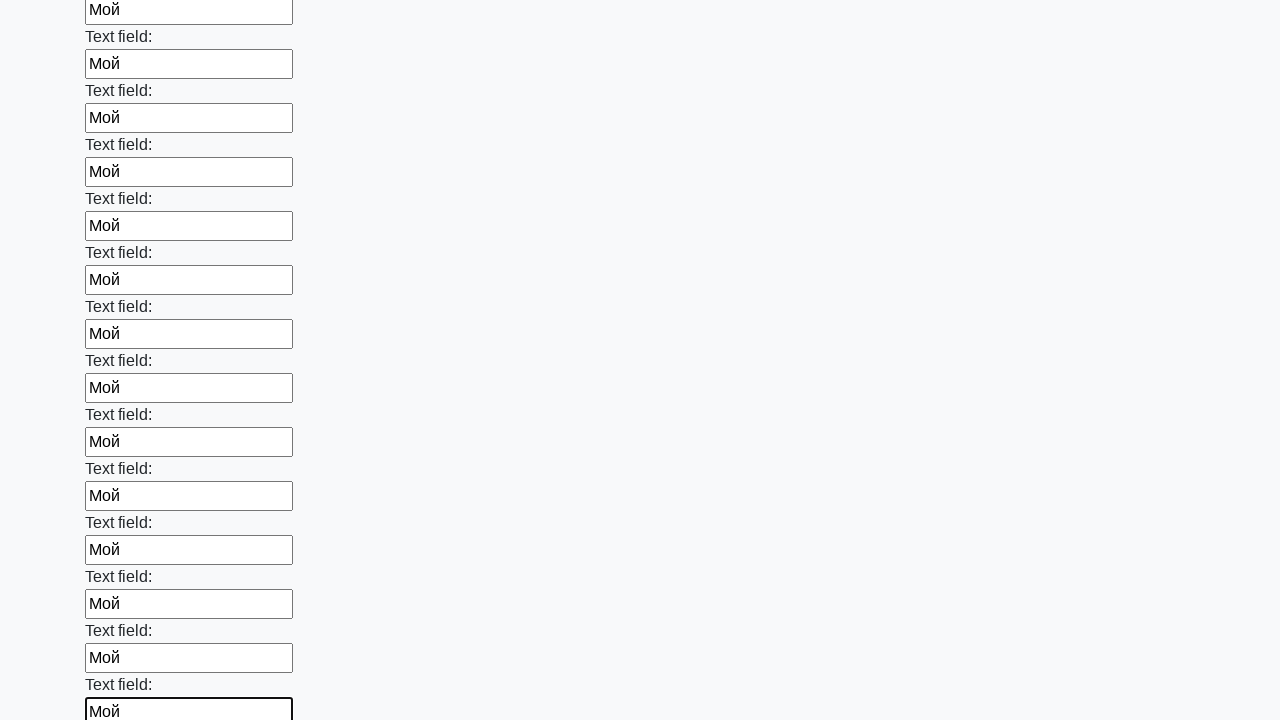

Filled text input field in first block with 'Мой' on .first_block [type='text'] >> nth=80
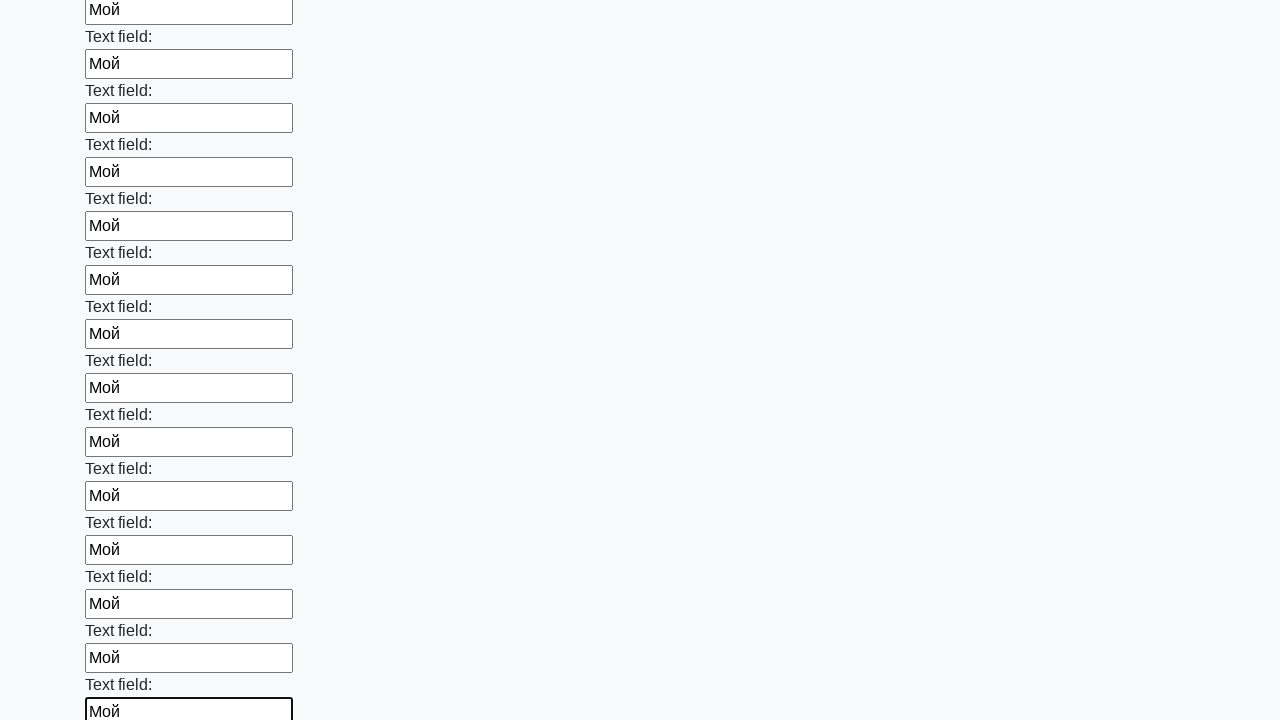

Filled text input field in first block with 'Мой' on .first_block [type='text'] >> nth=81
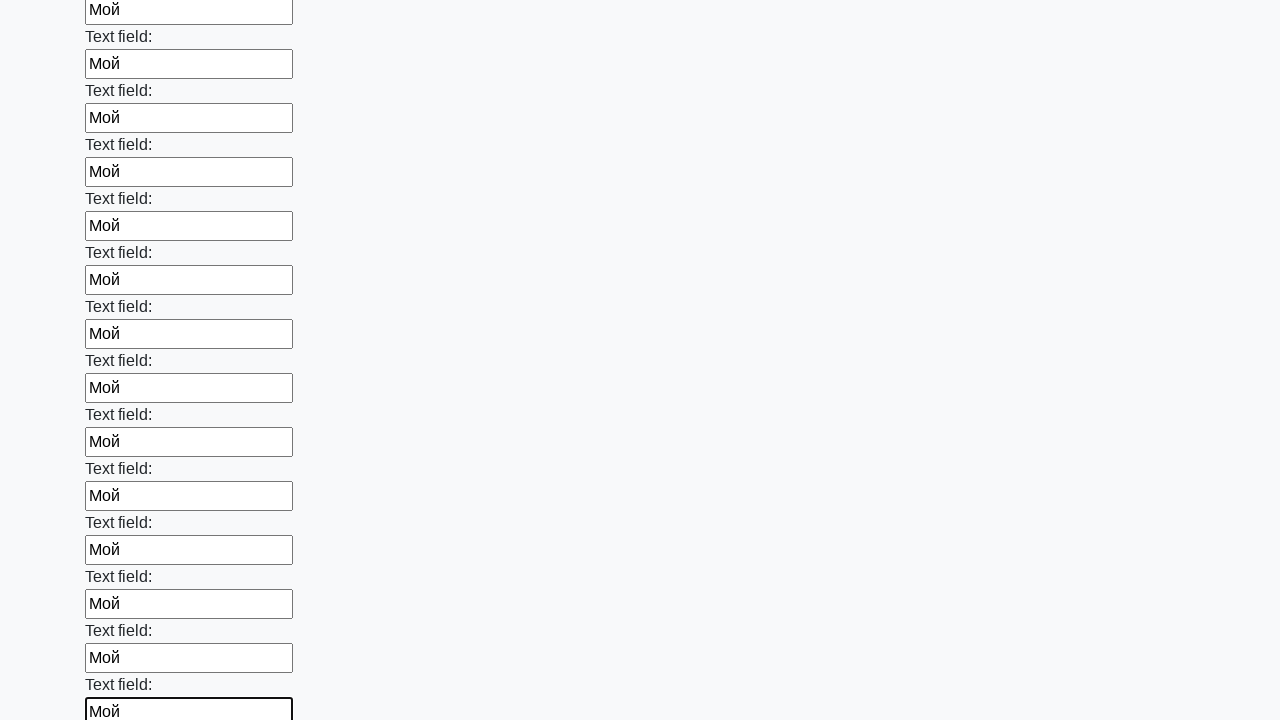

Filled text input field in first block with 'Мой' on .first_block [type='text'] >> nth=82
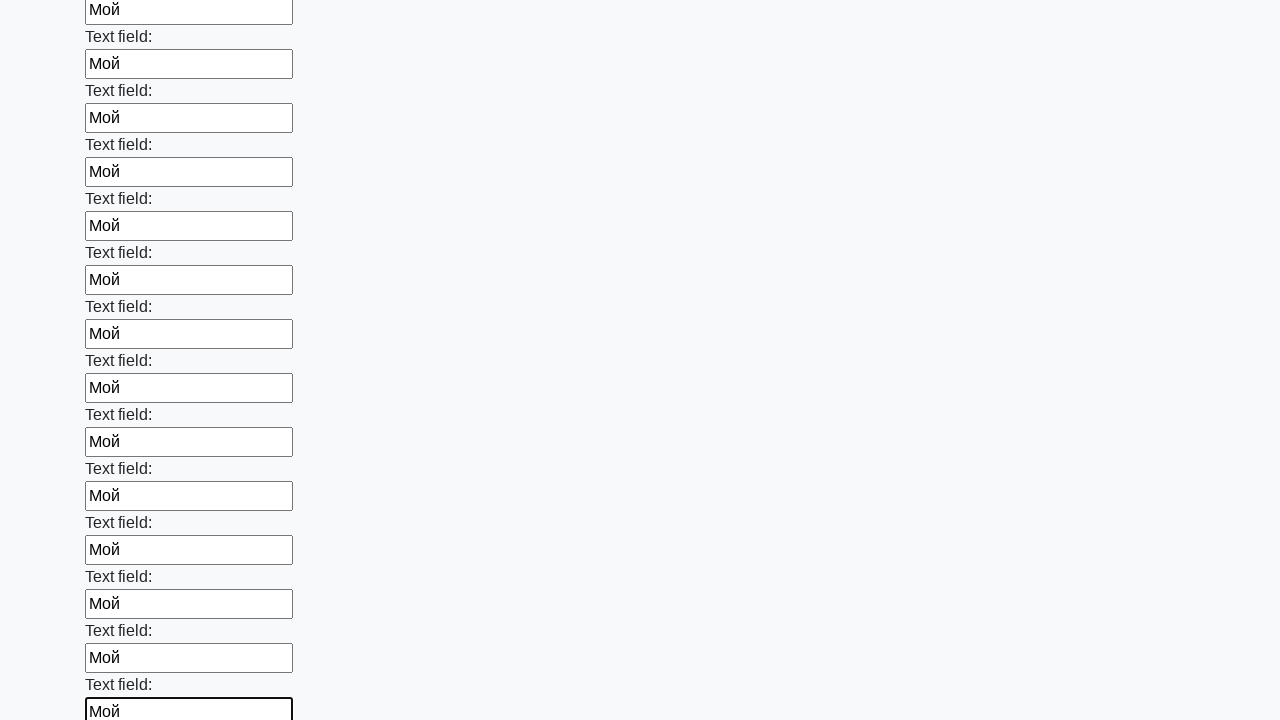

Filled text input field in first block with 'Мой' on .first_block [type='text'] >> nth=83
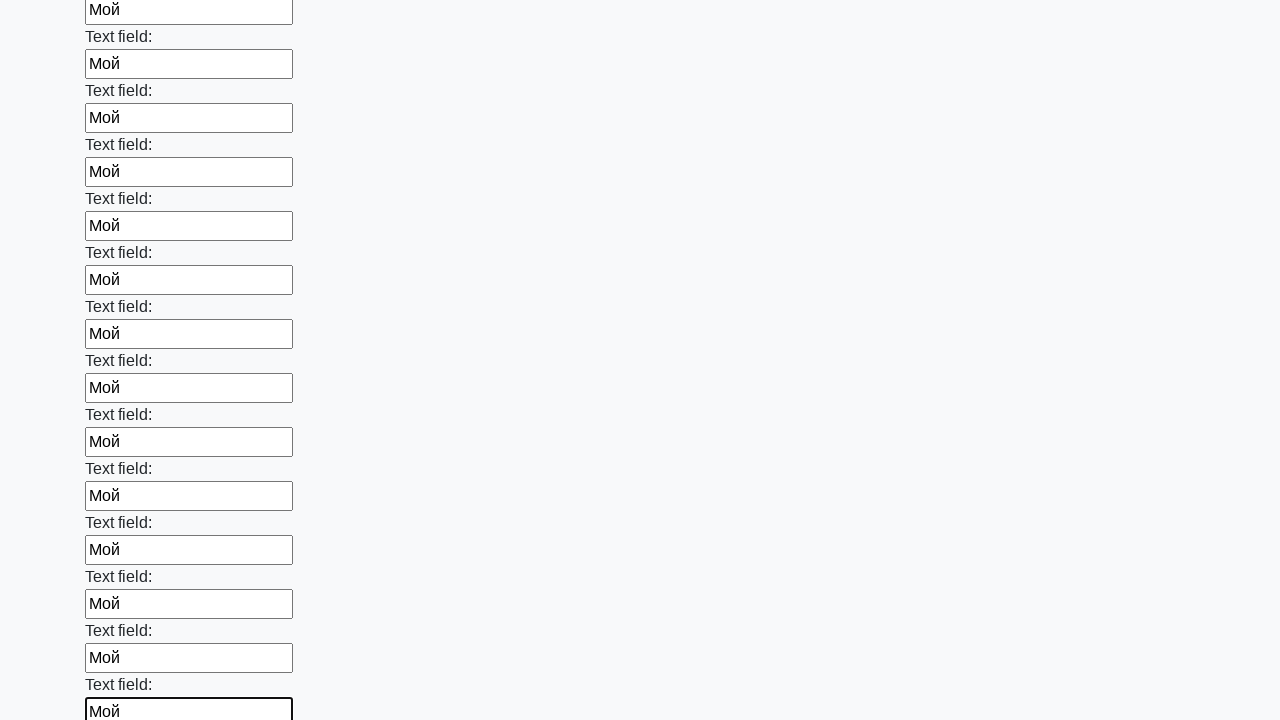

Filled text input field in first block with 'Мой' on .first_block [type='text'] >> nth=84
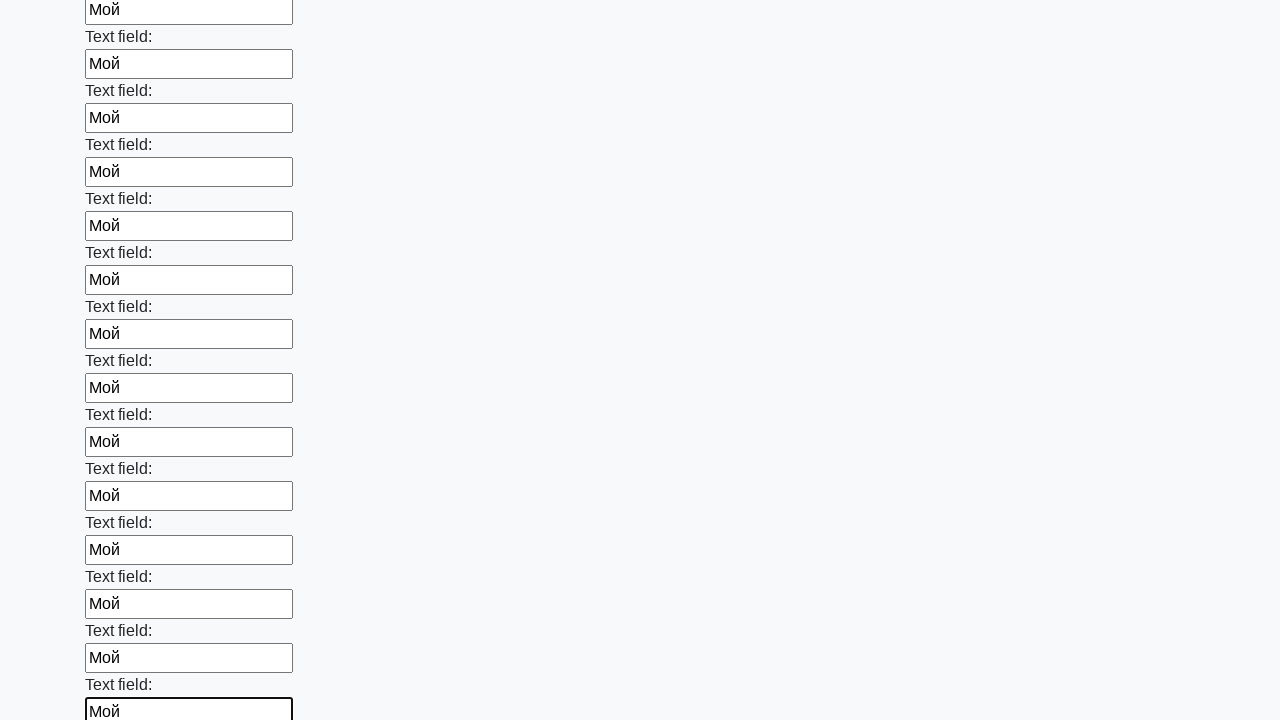

Filled text input field in first block with 'Мой' on .first_block [type='text'] >> nth=85
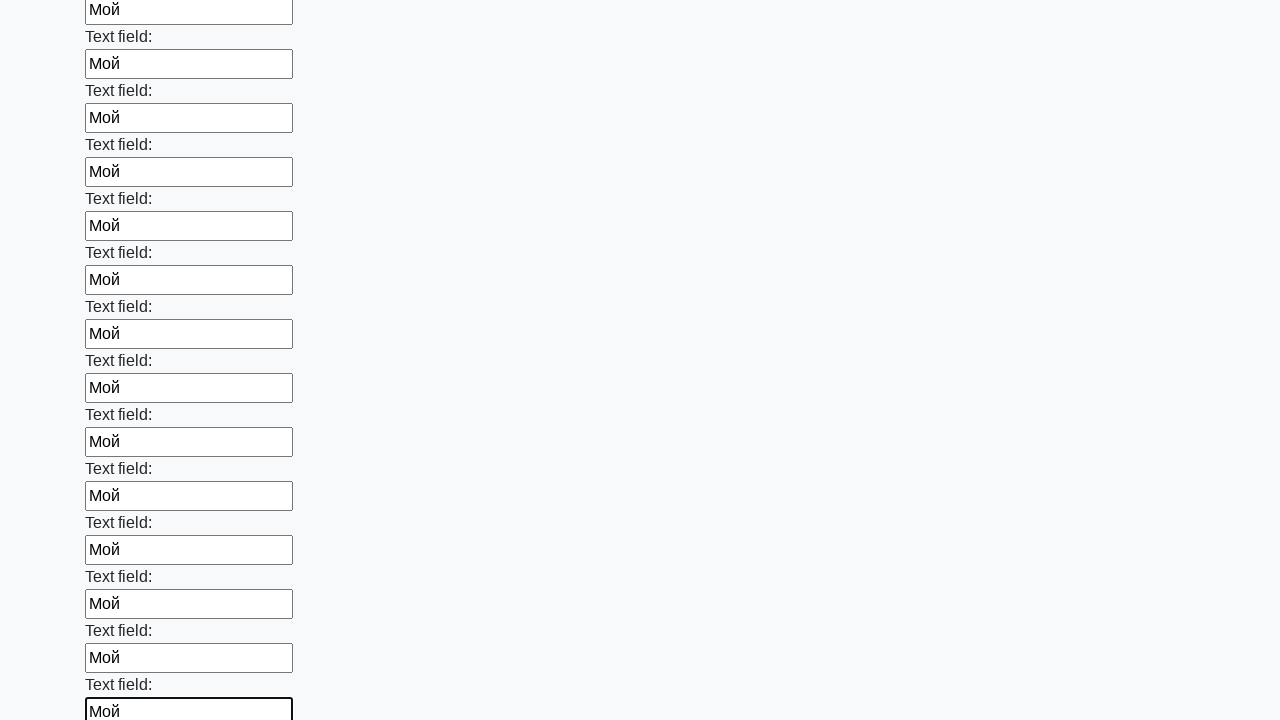

Filled text input field in first block with 'Мой' on .first_block [type='text'] >> nth=86
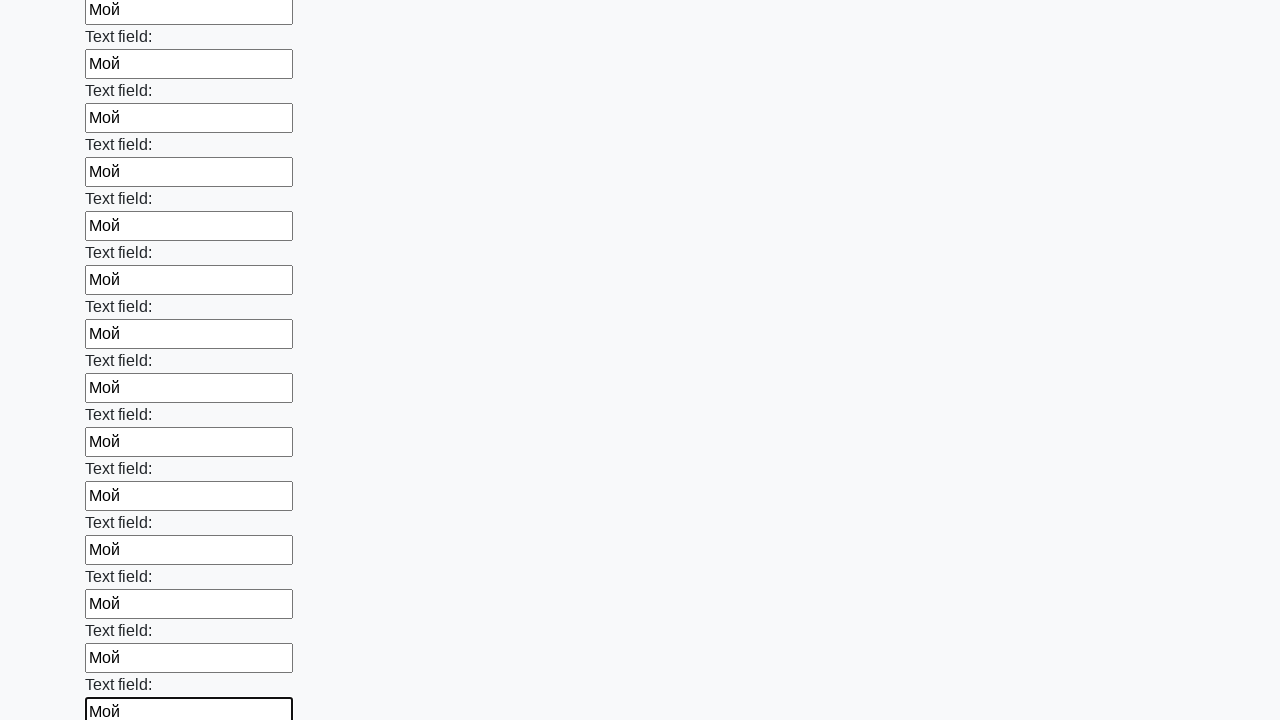

Filled text input field in first block with 'Мой' on .first_block [type='text'] >> nth=87
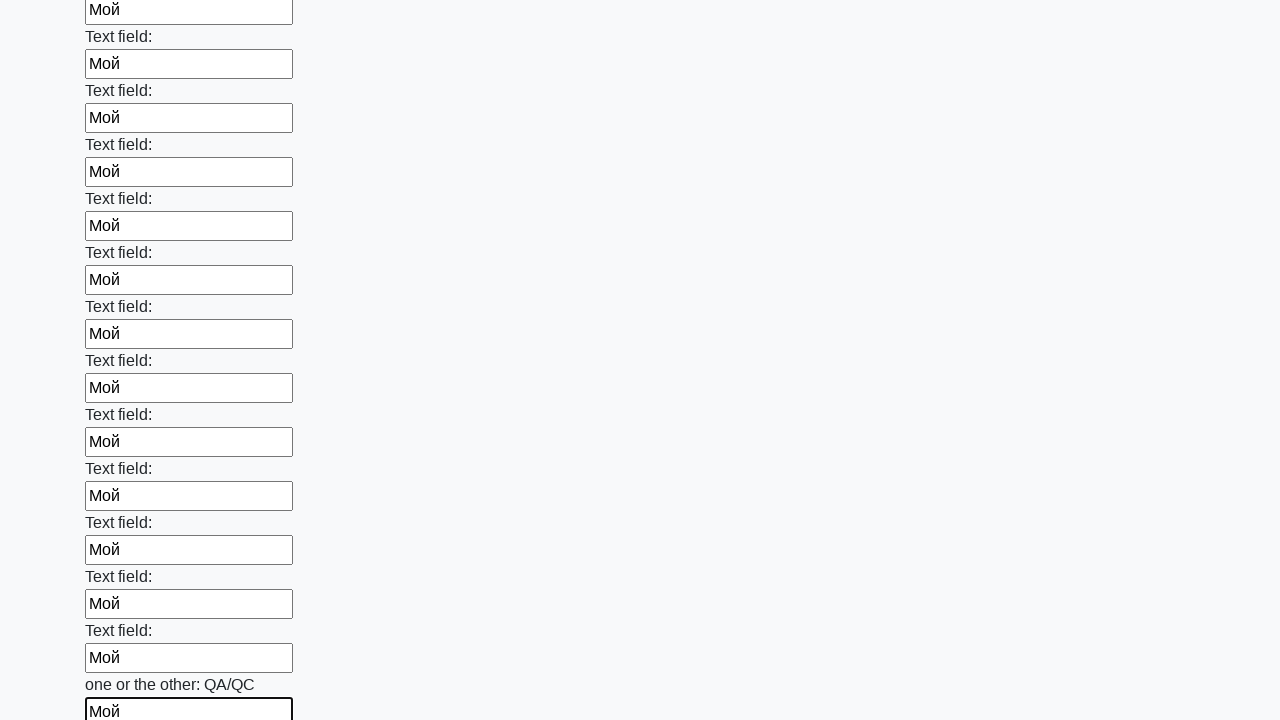

Filled text input field in first block with 'Мой' on .first_block [type='text'] >> nth=88
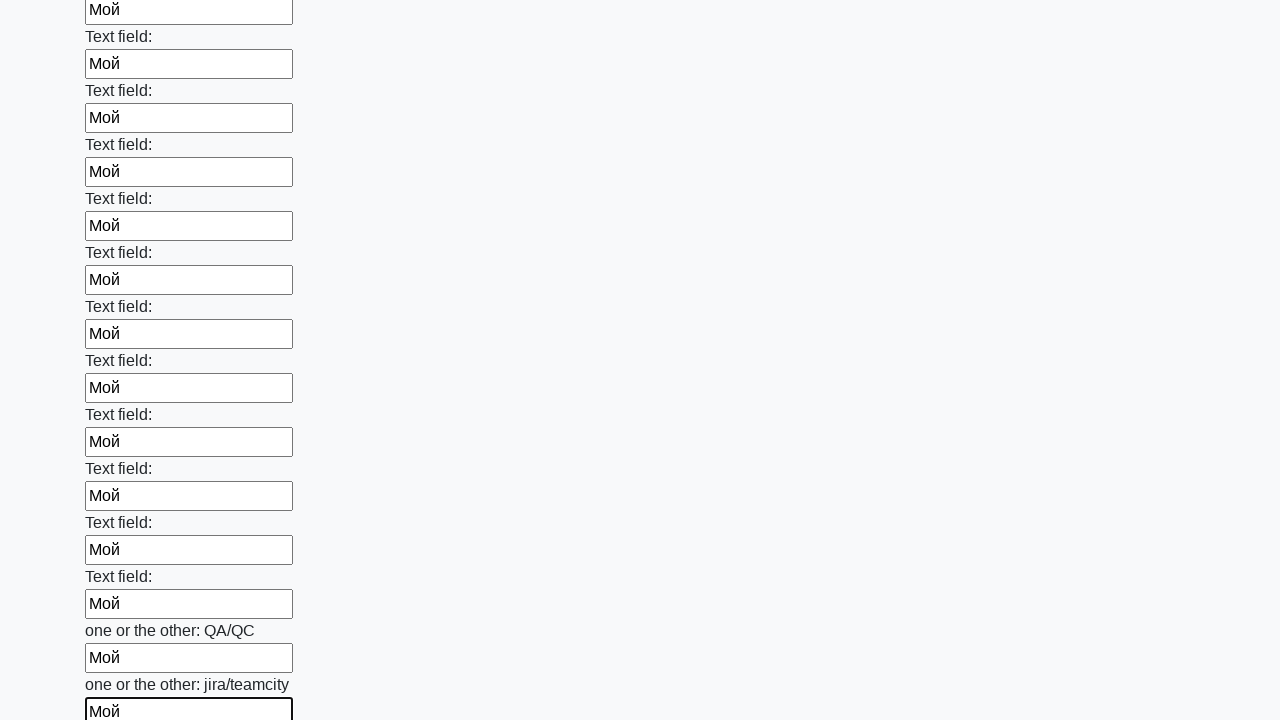

Filled text input field in first block with 'Мой' on .first_block [type='text'] >> nth=89
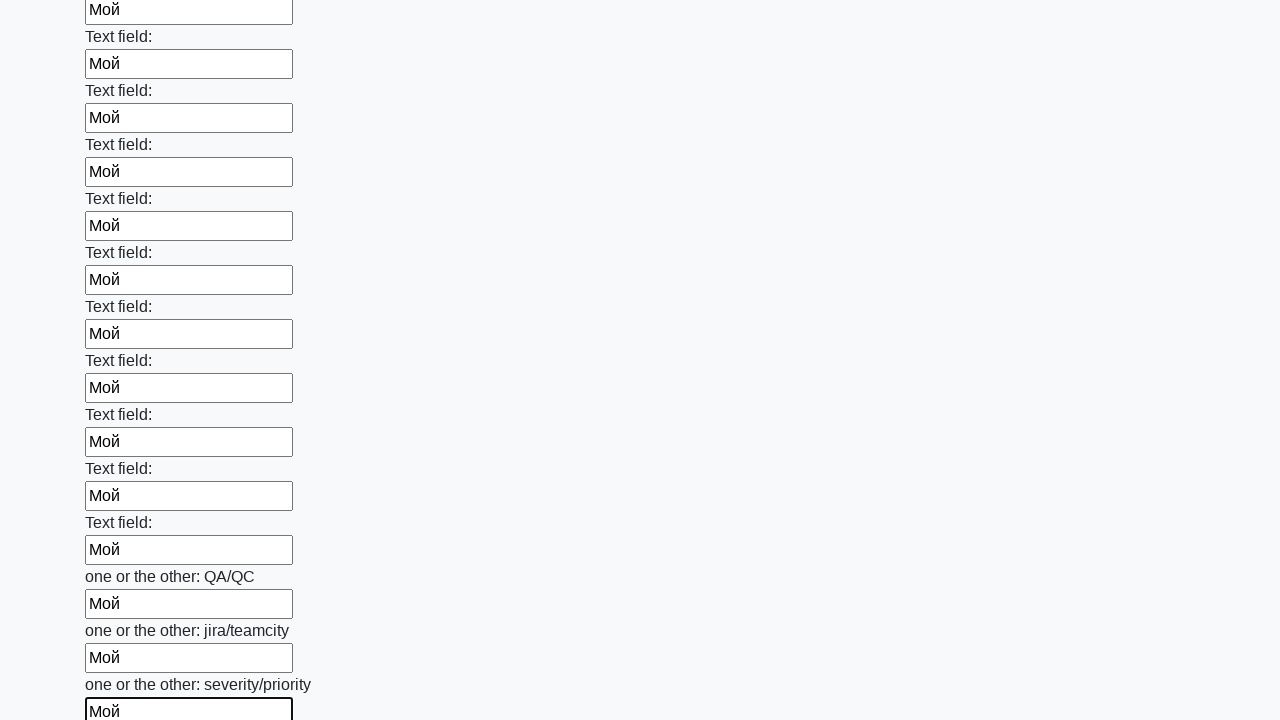

Filled text input field in first block with 'Мой' on .first_block [type='text'] >> nth=90
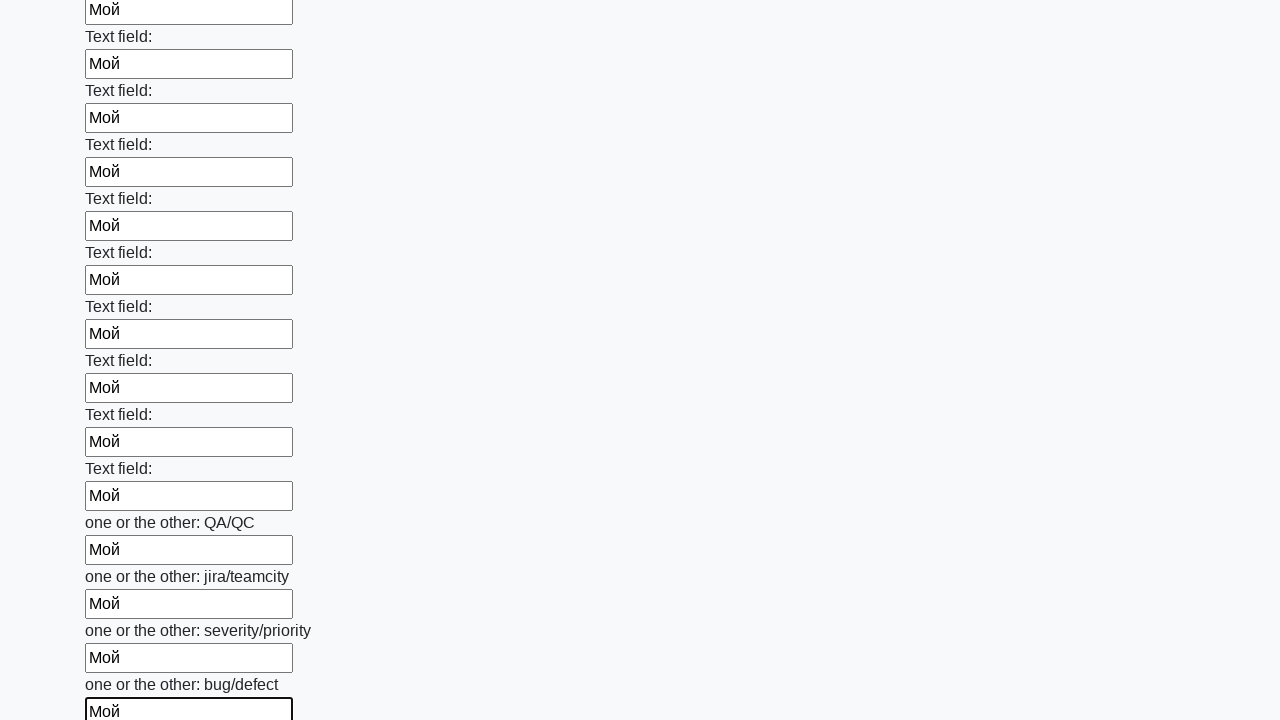

Filled text input field in first block with 'Мой' on .first_block [type='text'] >> nth=91
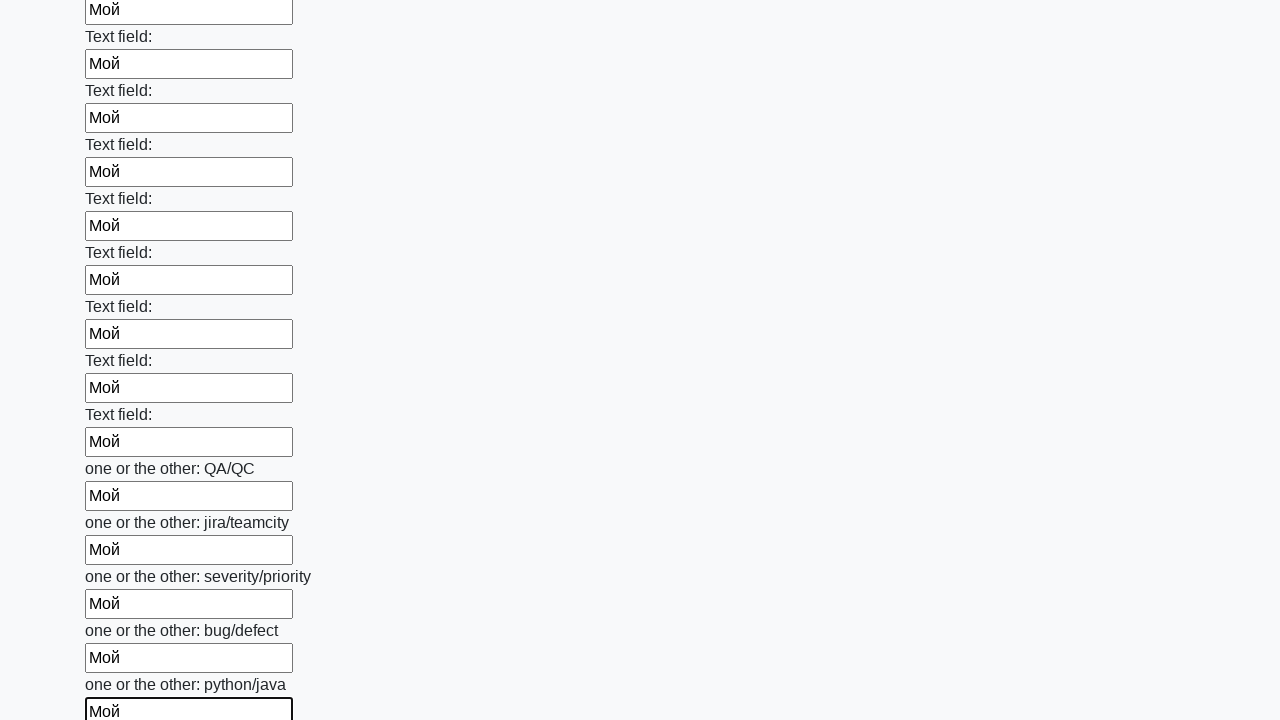

Filled text input field in first block with 'Мой' on .first_block [type='text'] >> nth=92
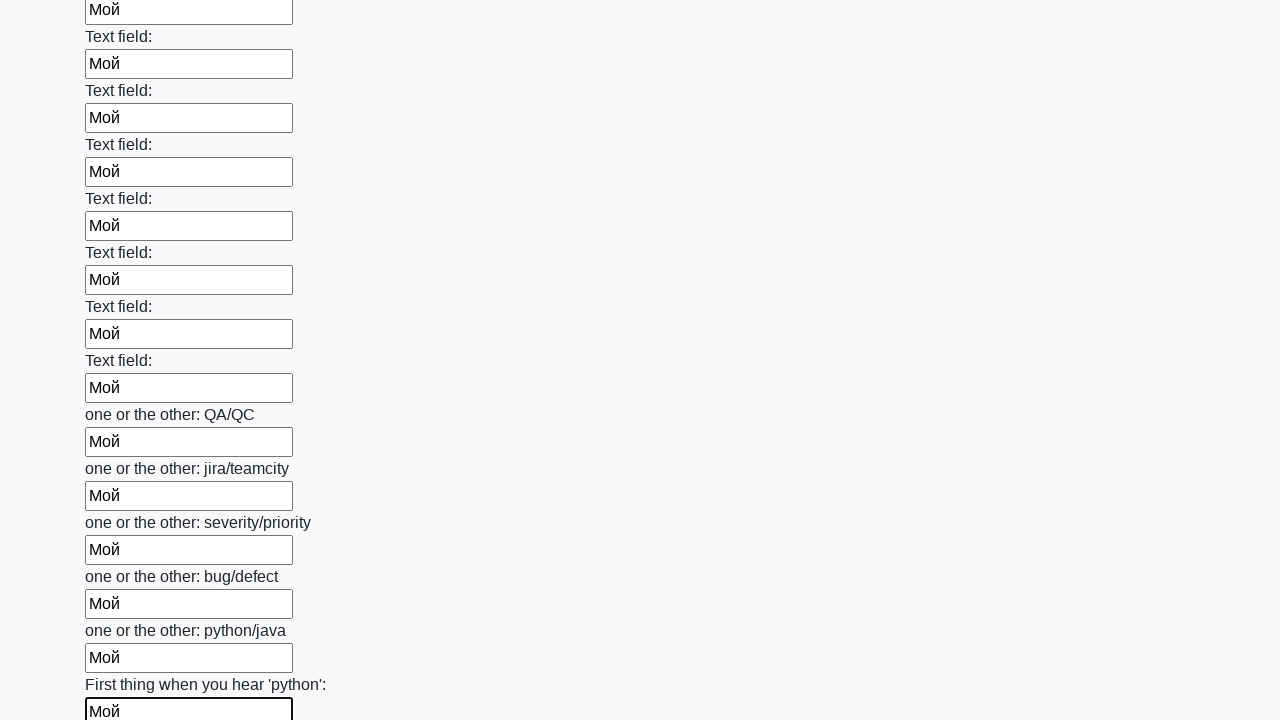

Filled text input field in first block with 'Мой' on .first_block [type='text'] >> nth=93
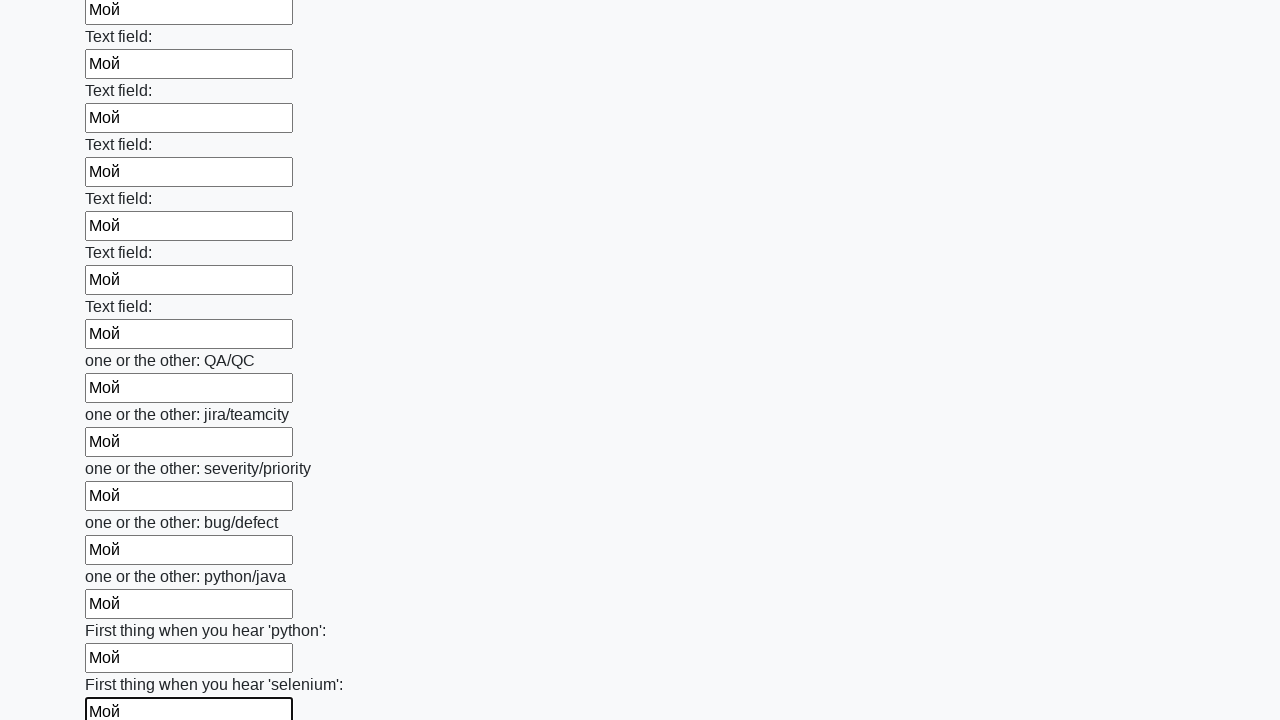

Filled text input field in first block with 'Мой' on .first_block [type='text'] >> nth=94
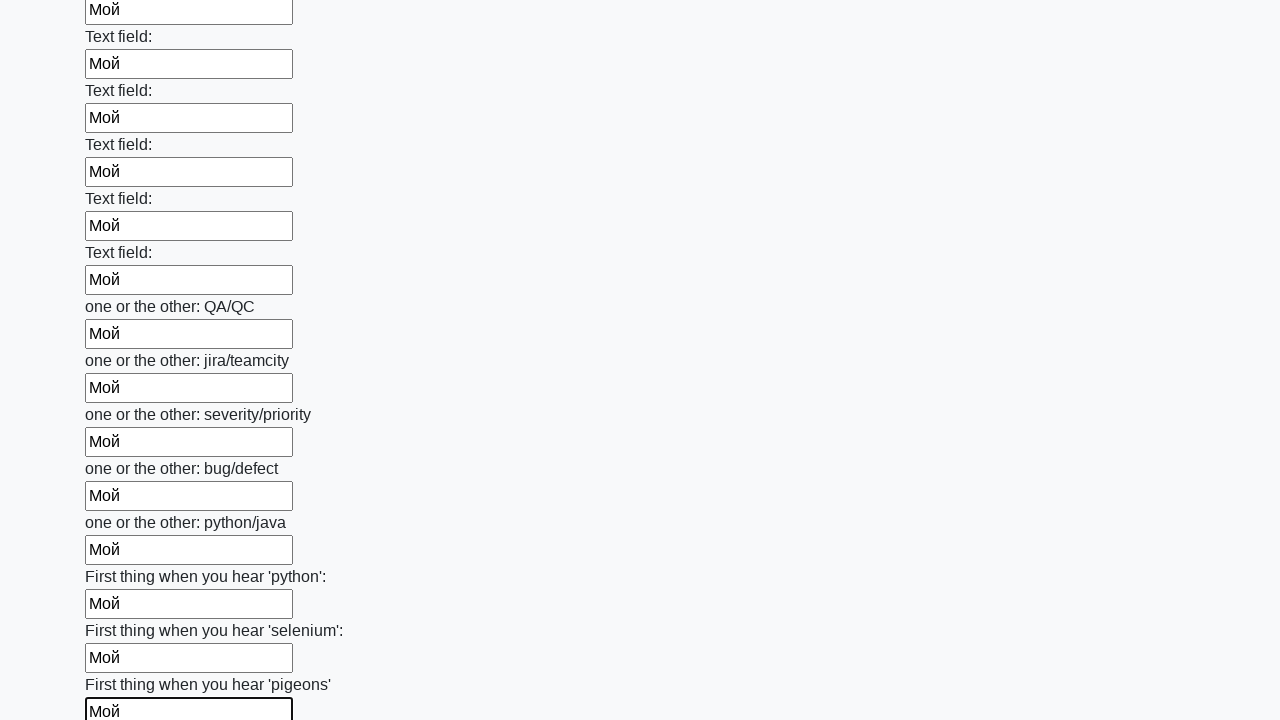

Filled text input field in first block with 'Мой' on .first_block [type='text'] >> nth=95
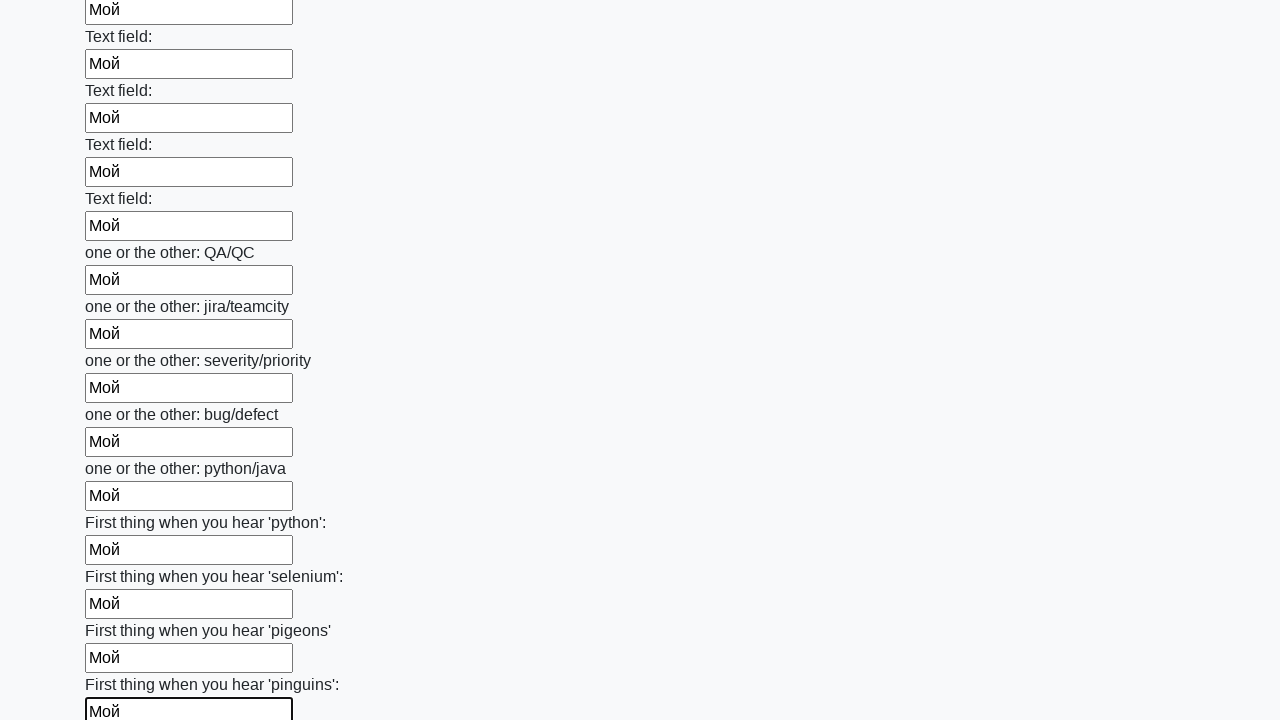

Filled text input field in first block with 'Мой' on .first_block [type='text'] >> nth=96
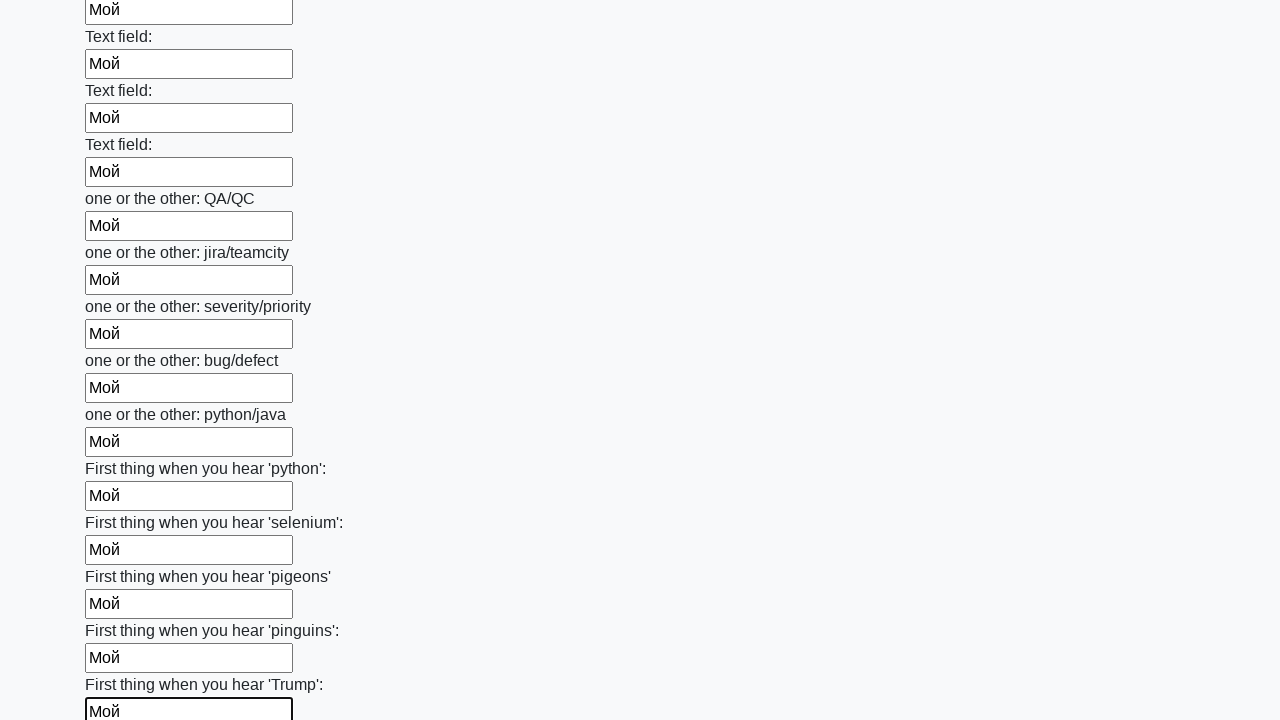

Filled text input field in first block with 'Мой' on .first_block [type='text'] >> nth=97
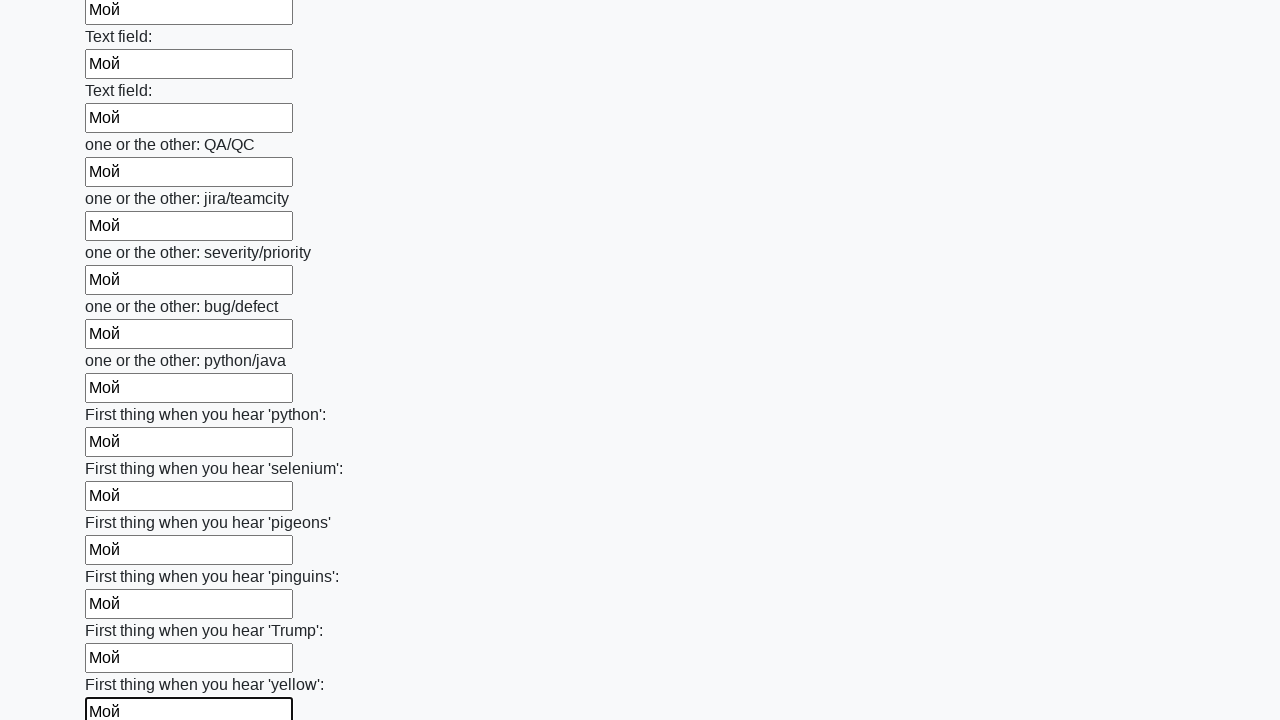

Filled text input field in first block with 'Мой' on .first_block [type='text'] >> nth=98
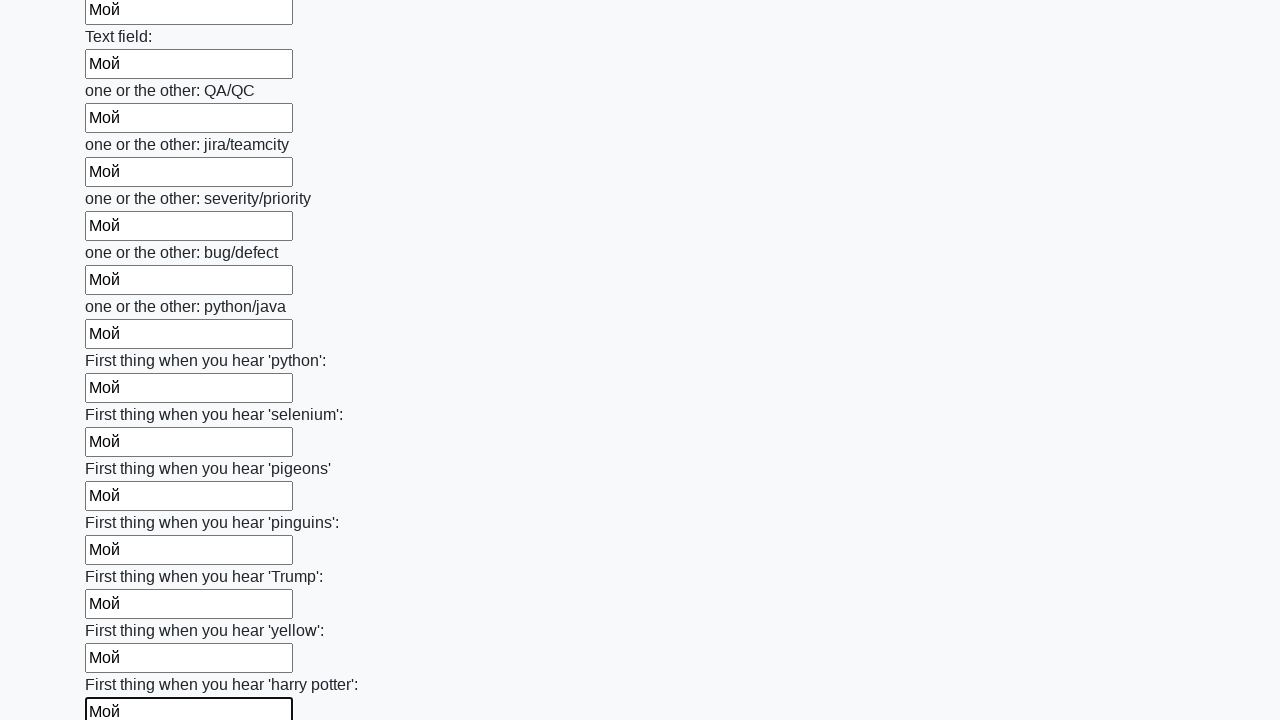

Filled text input field in first block with 'Мой' on .first_block [type='text'] >> nth=99
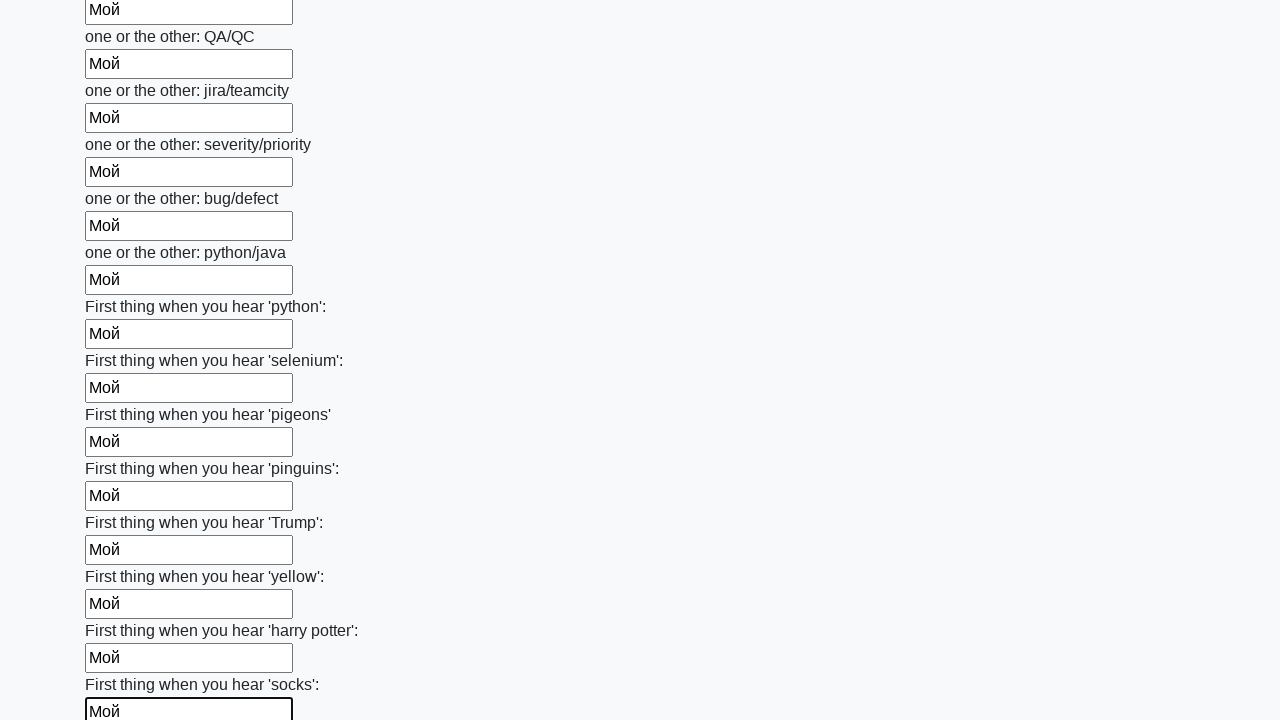

Clicked submit button to submit form at (123, 611) on button.btn
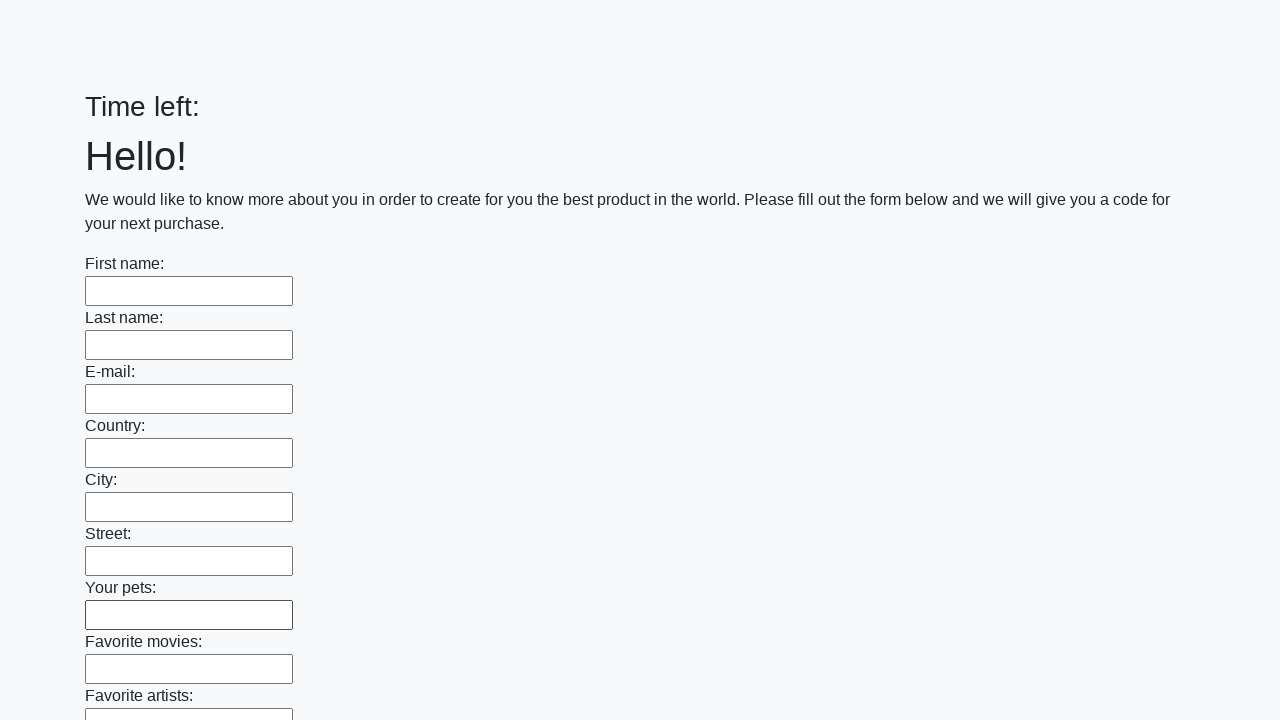

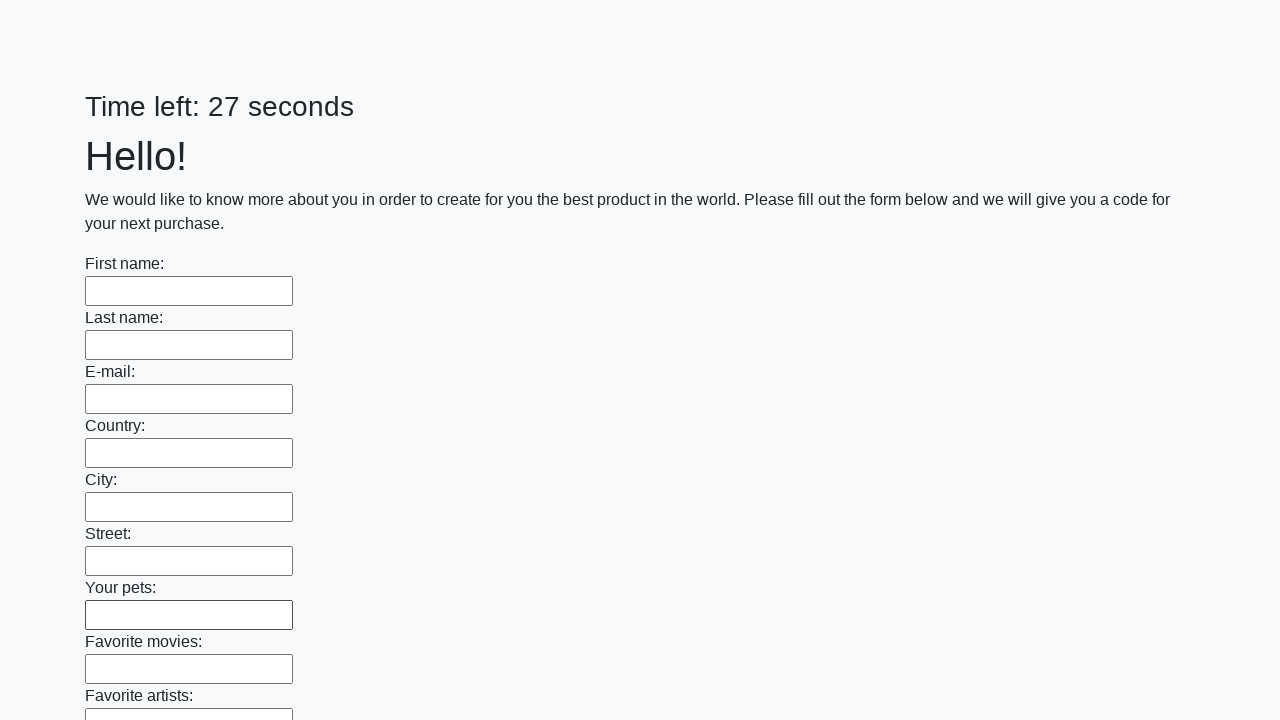